Tests filling a large form by entering text into all input fields and submitting the form by clicking a button

Starting URL: http://suninjuly.github.io/huge_form.html

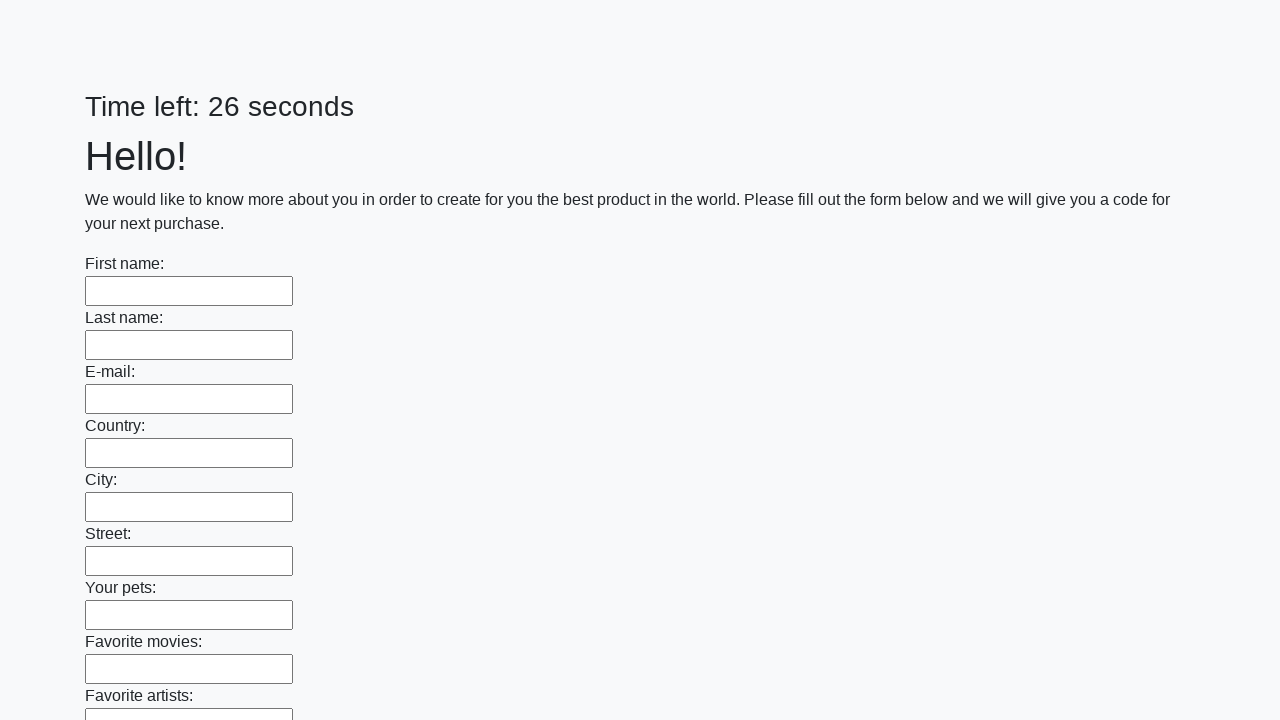

Located all input fields on the huge form
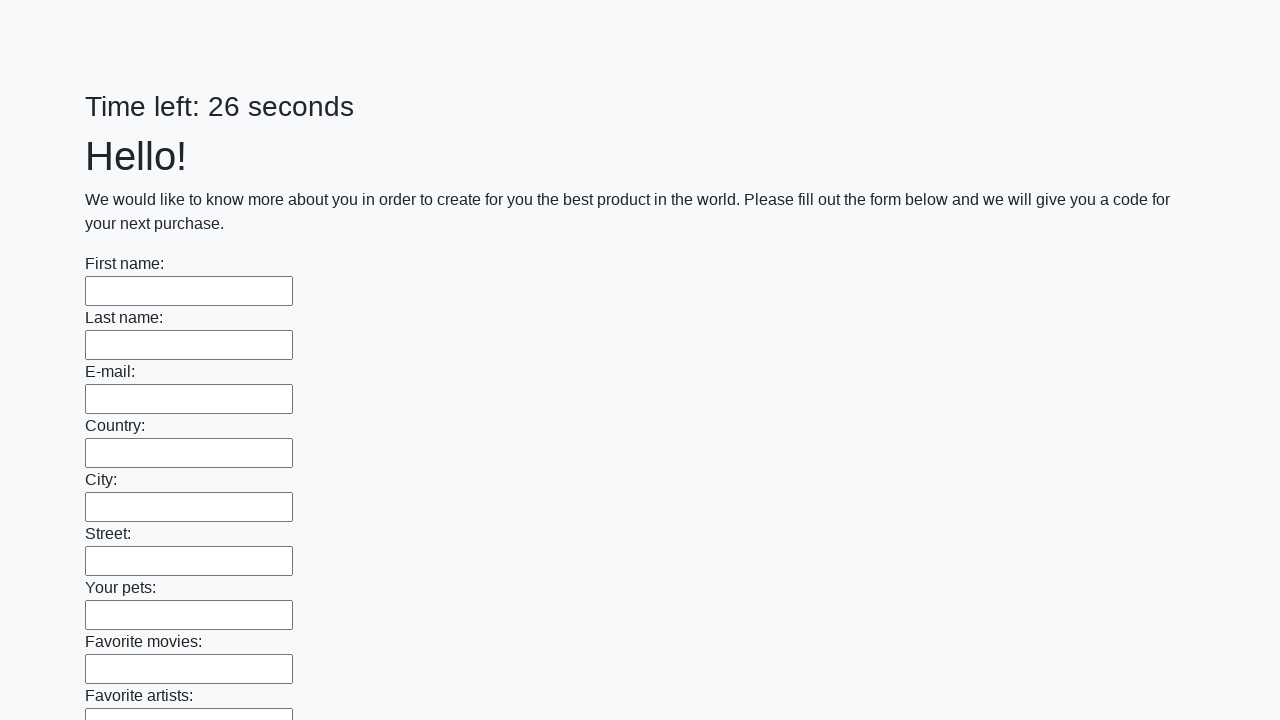

Filled an input field with test data on input >> nth=0
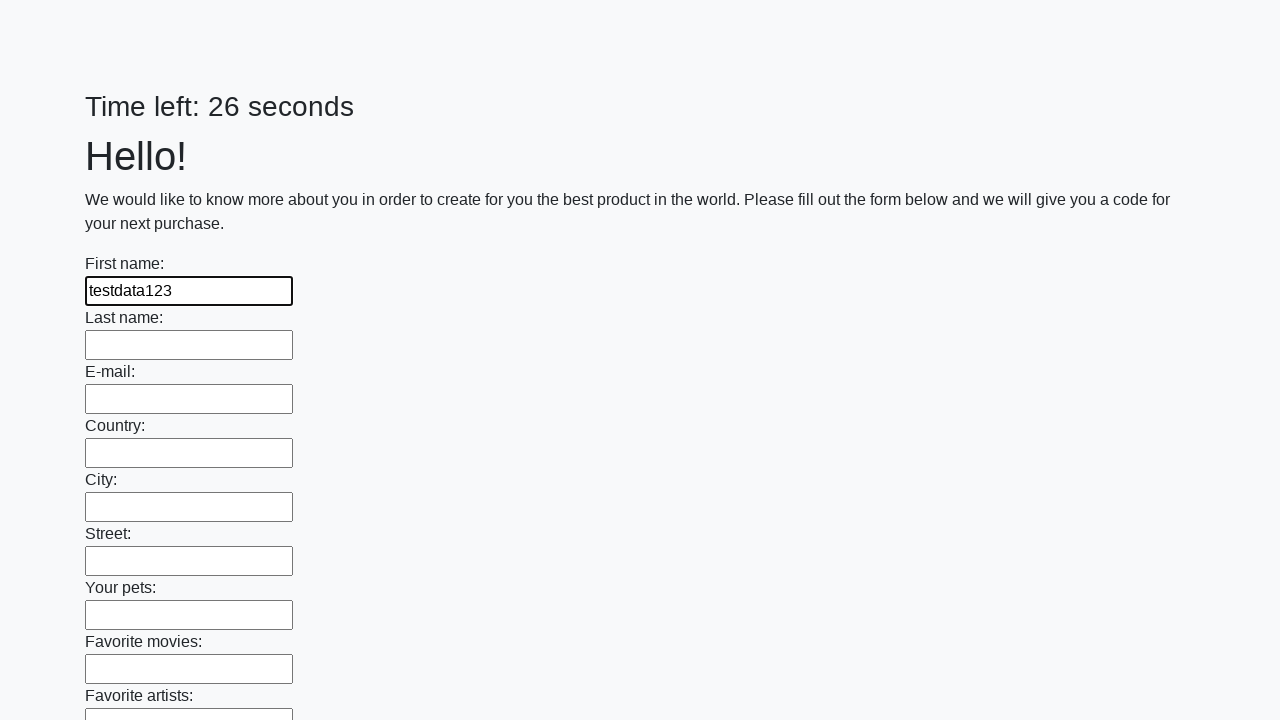

Filled an input field with test data on input >> nth=1
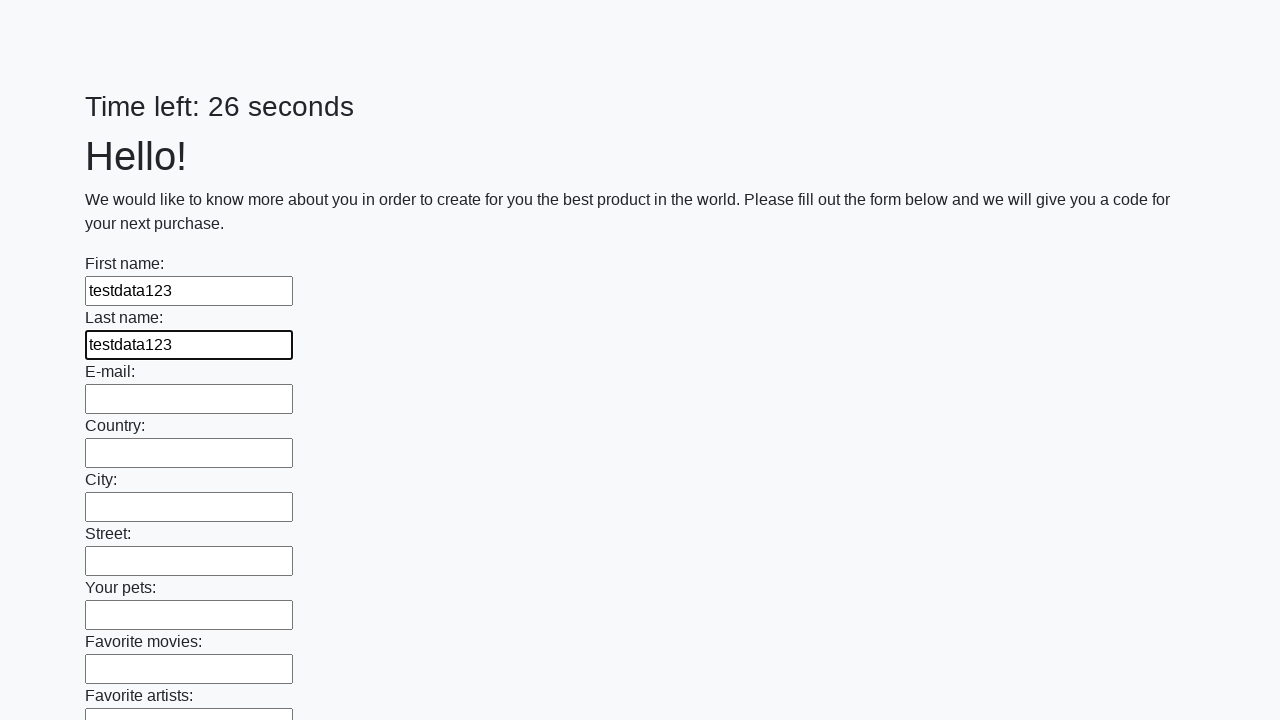

Filled an input field with test data on input >> nth=2
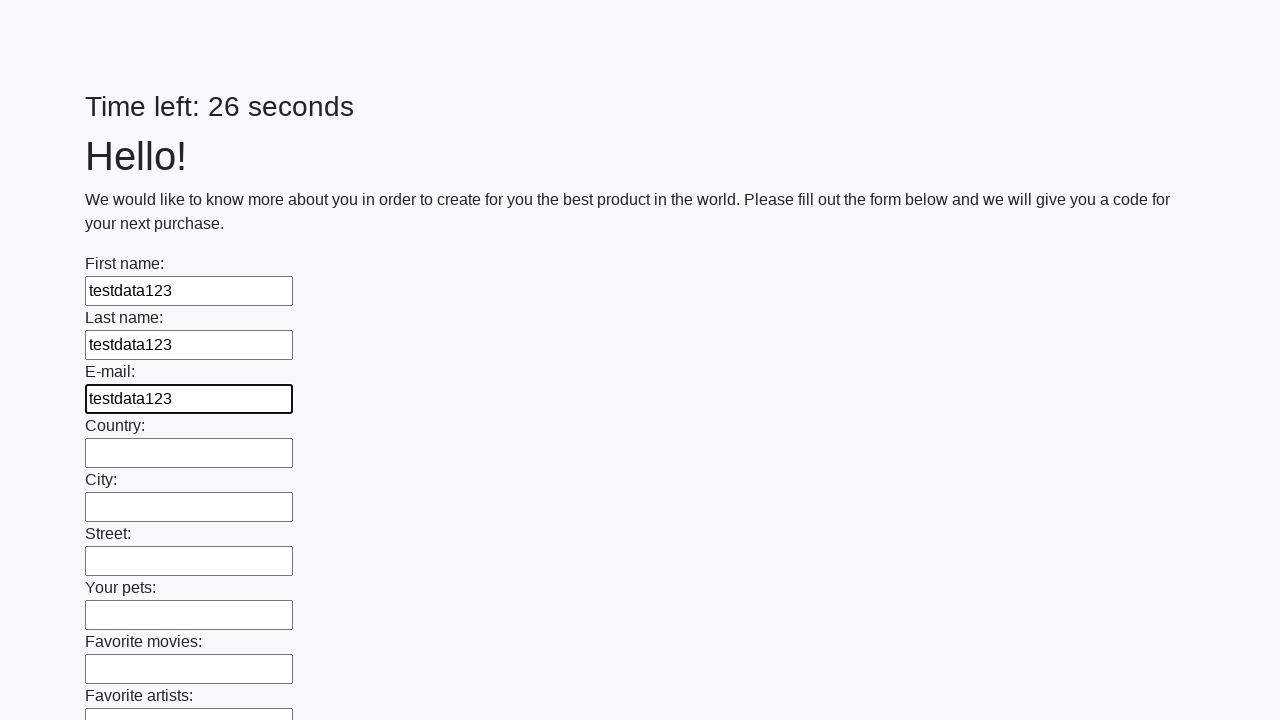

Filled an input field with test data on input >> nth=3
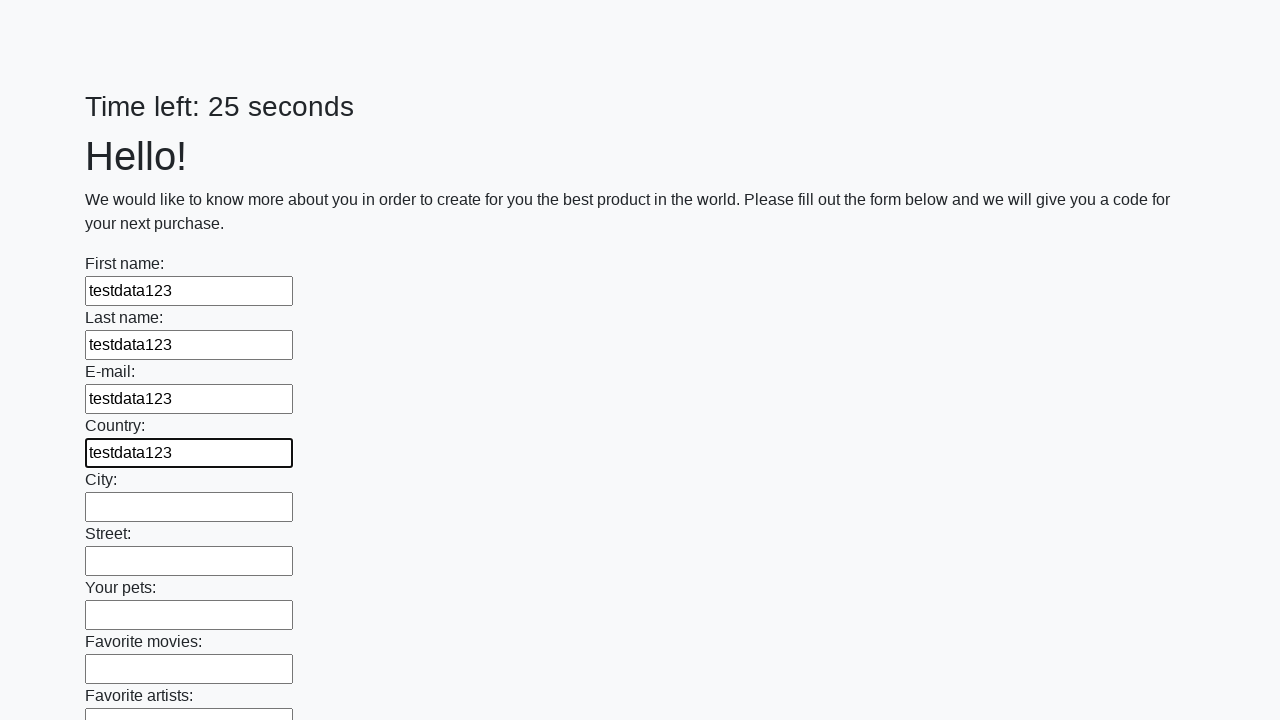

Filled an input field with test data on input >> nth=4
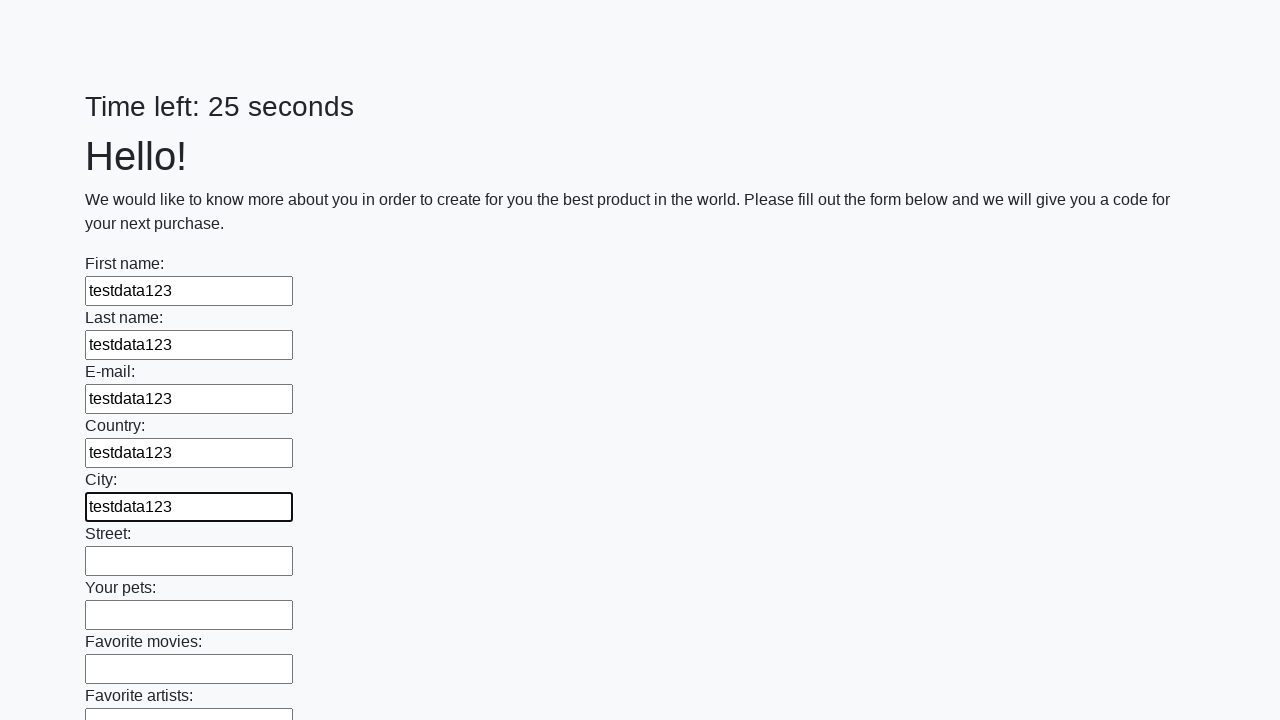

Filled an input field with test data on input >> nth=5
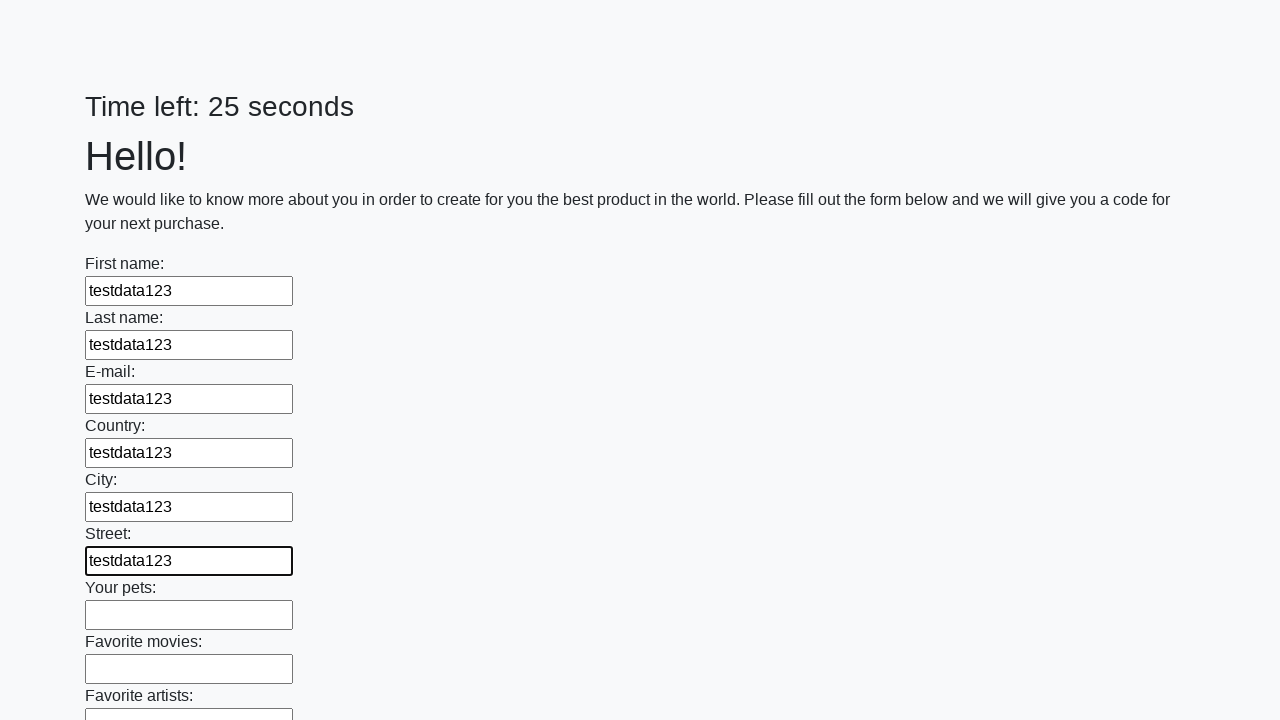

Filled an input field with test data on input >> nth=6
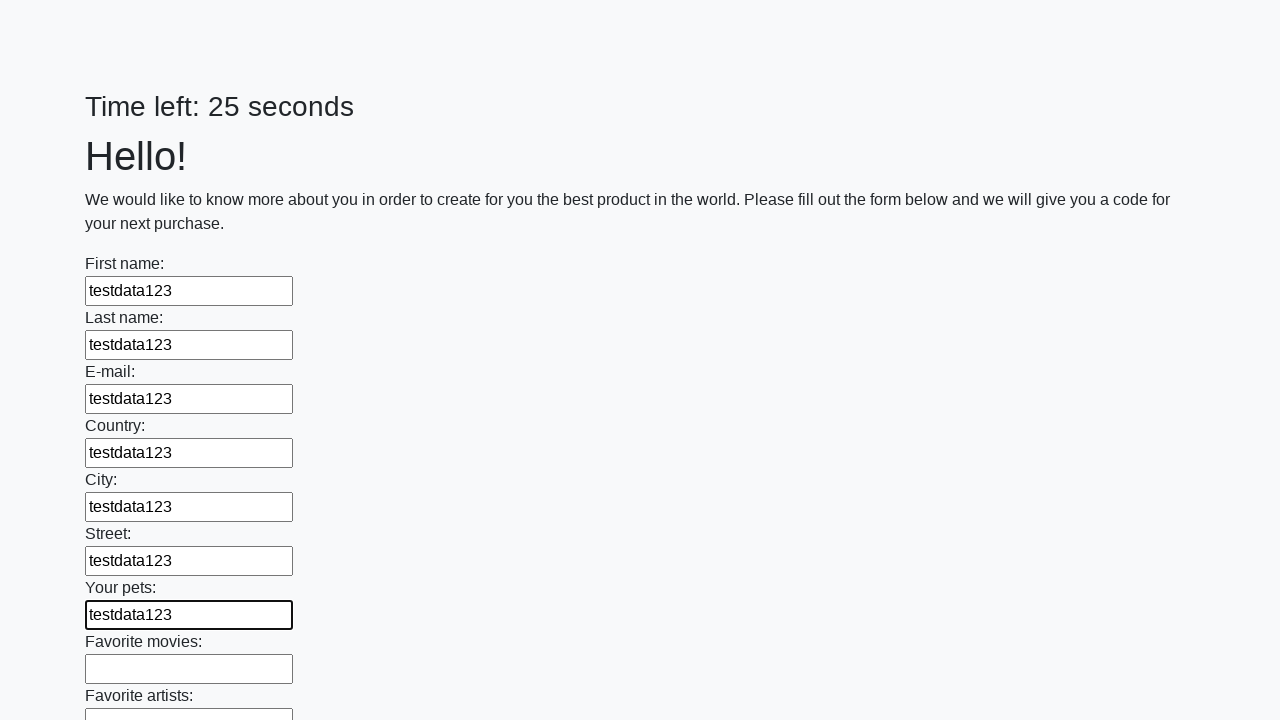

Filled an input field with test data on input >> nth=7
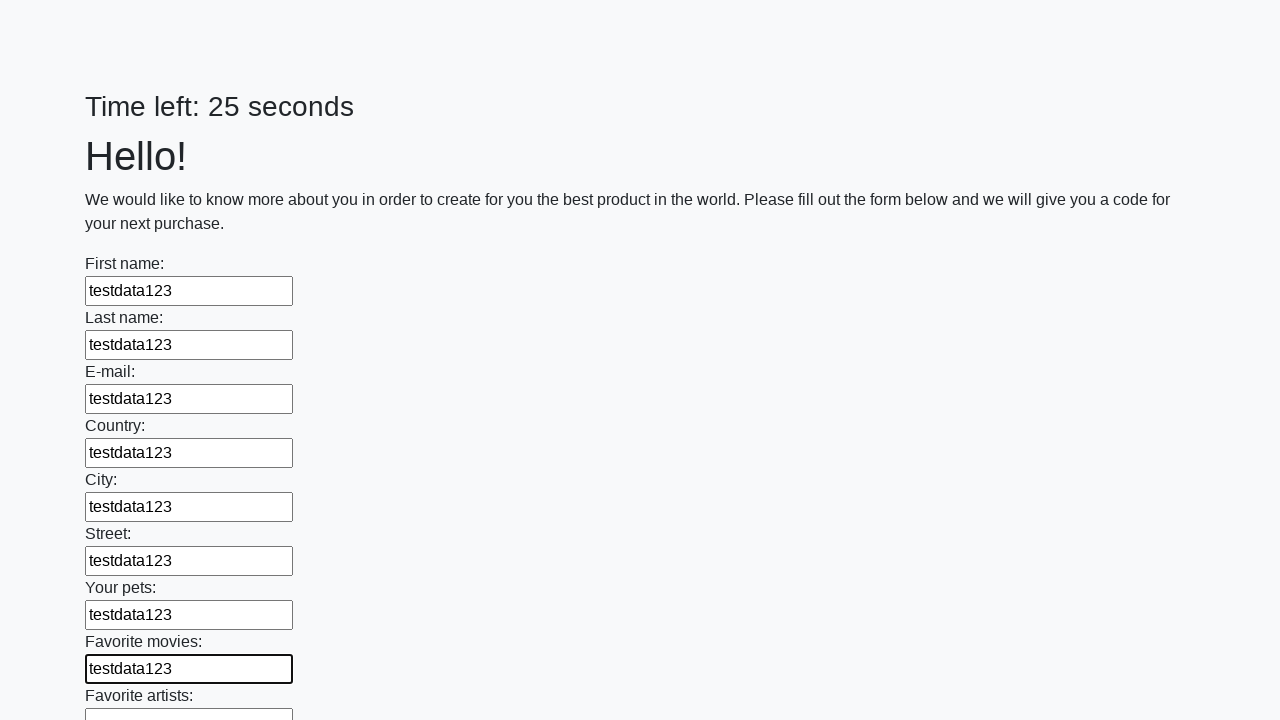

Filled an input field with test data on input >> nth=8
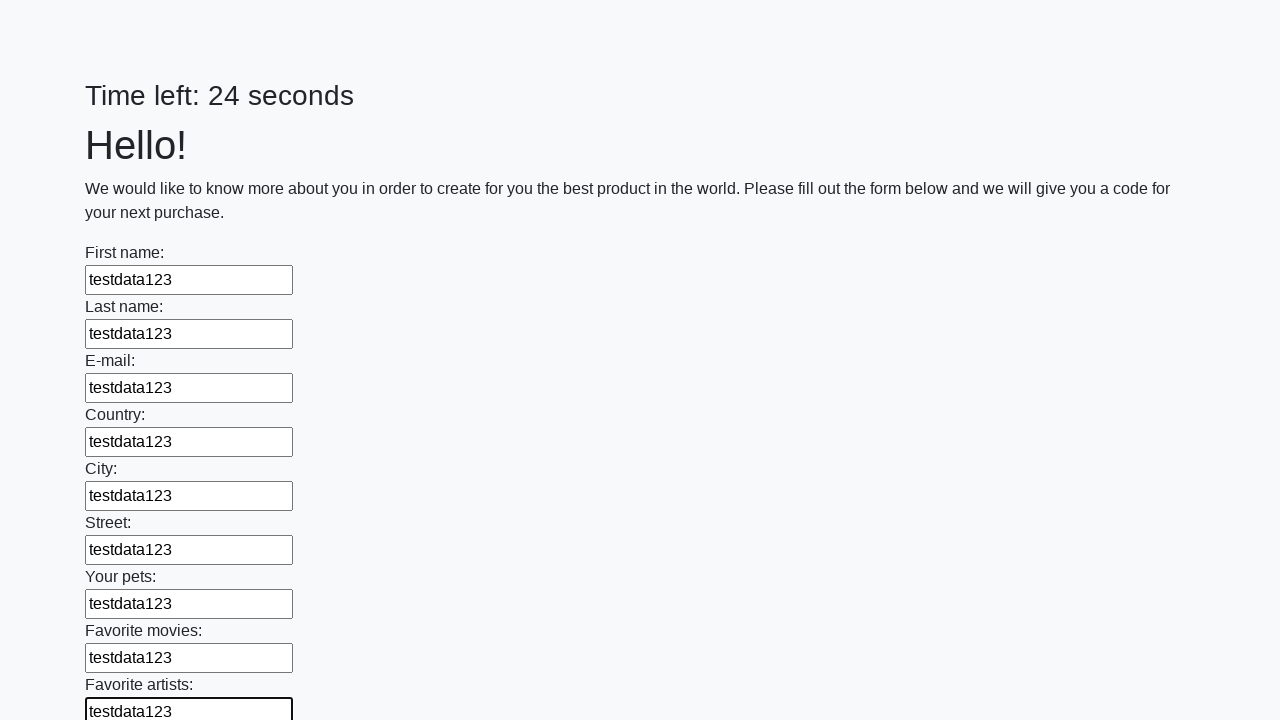

Filled an input field with test data on input >> nth=9
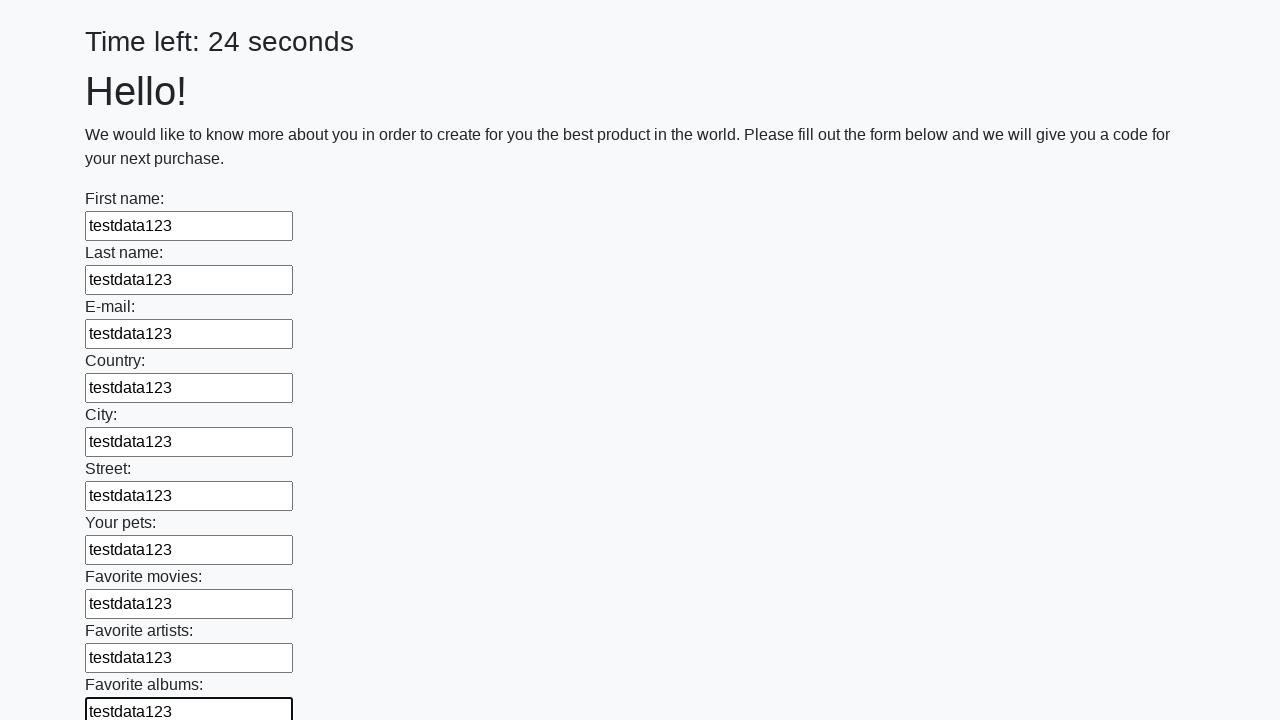

Filled an input field with test data on input >> nth=10
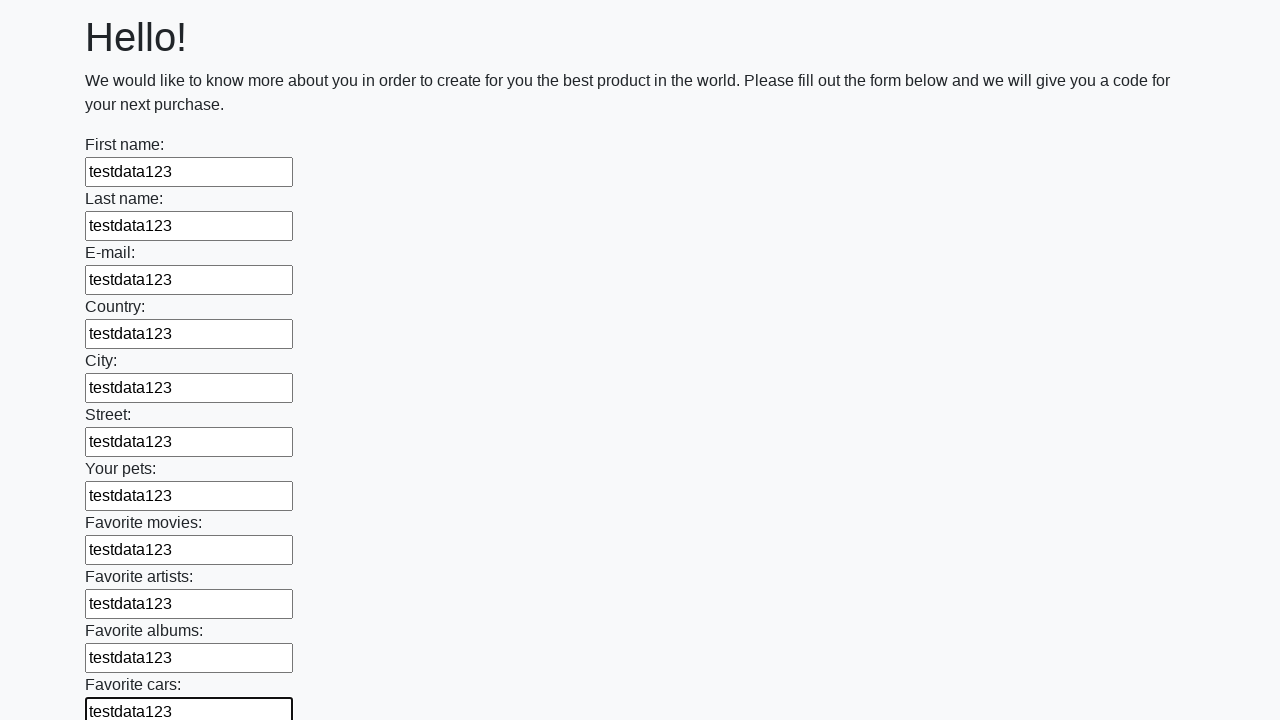

Filled an input field with test data on input >> nth=11
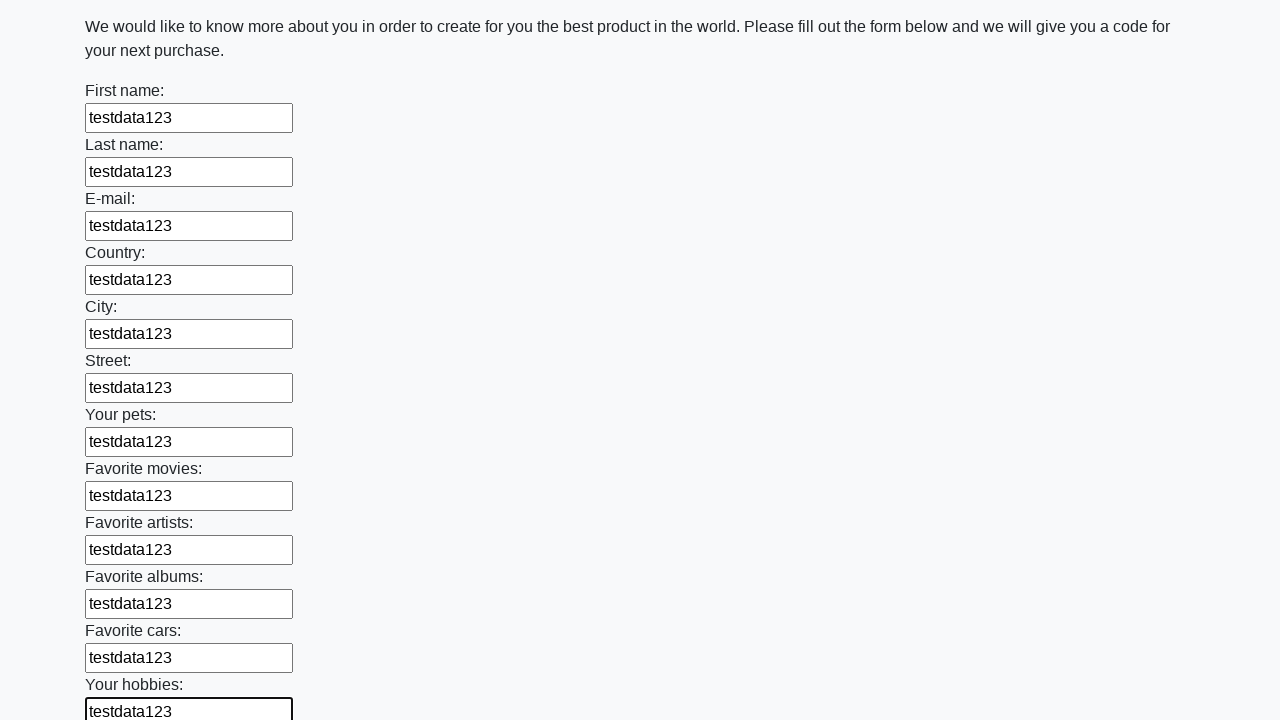

Filled an input field with test data on input >> nth=12
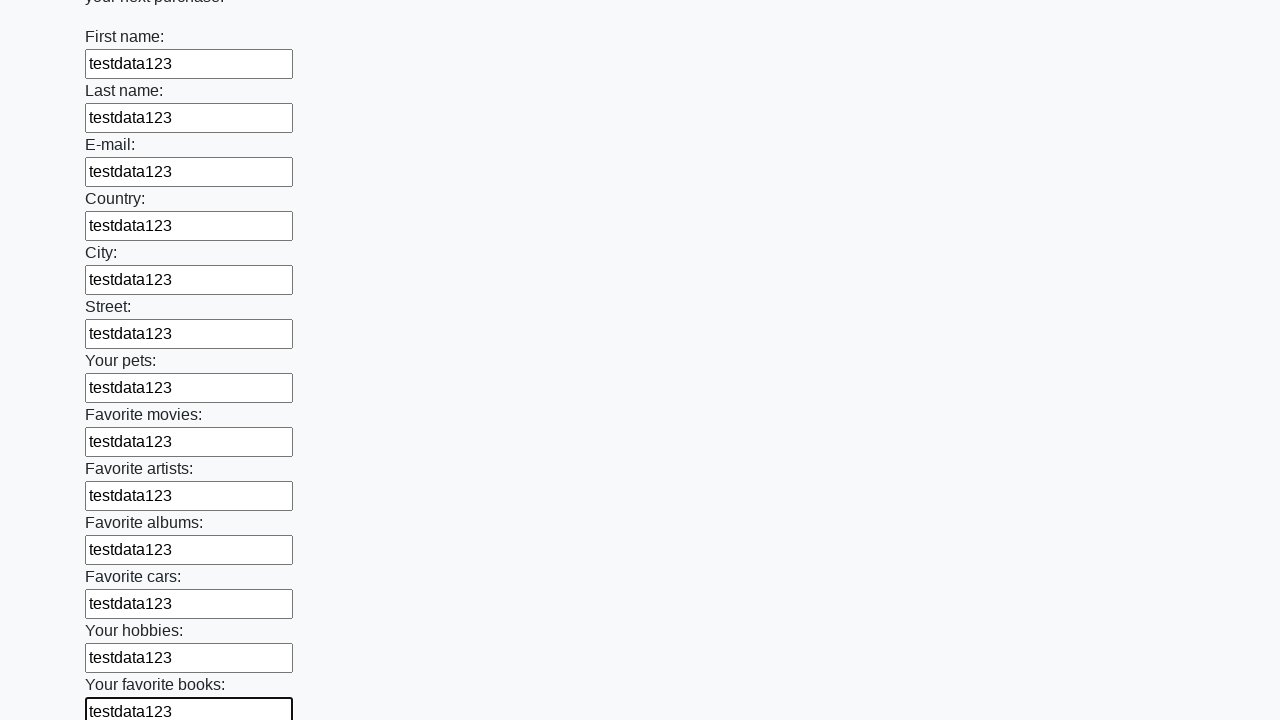

Filled an input field with test data on input >> nth=13
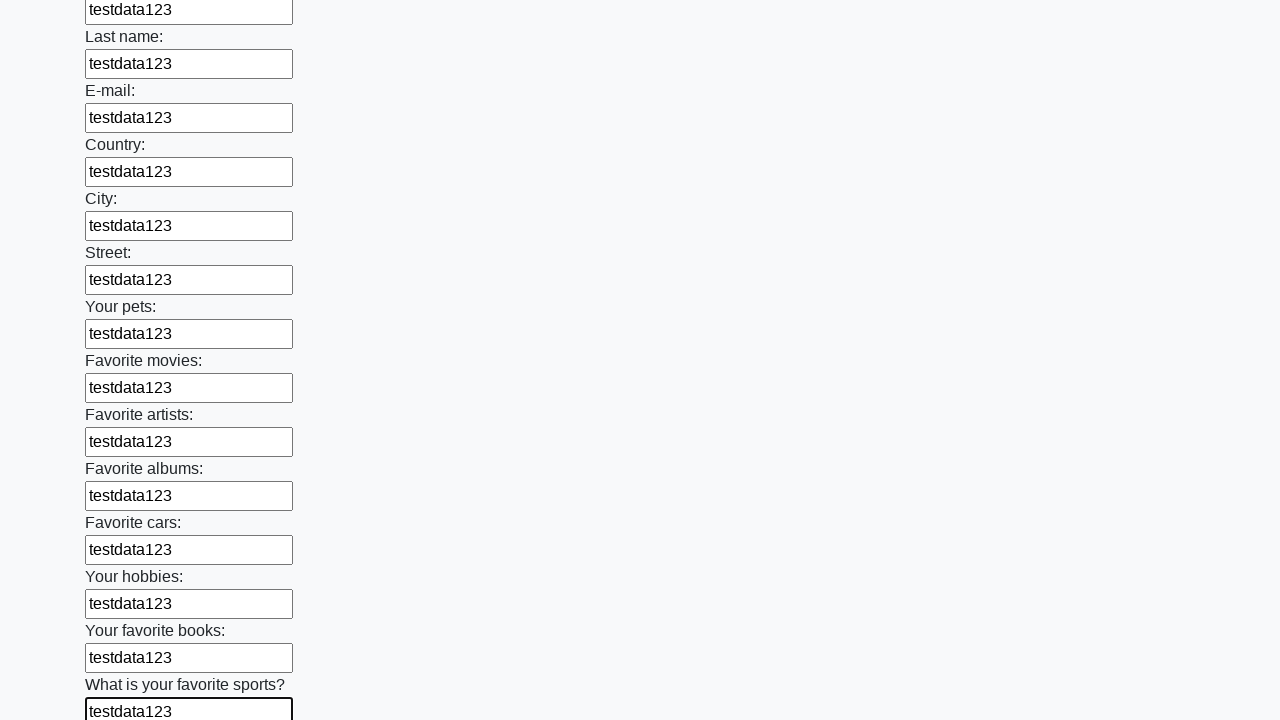

Filled an input field with test data on input >> nth=14
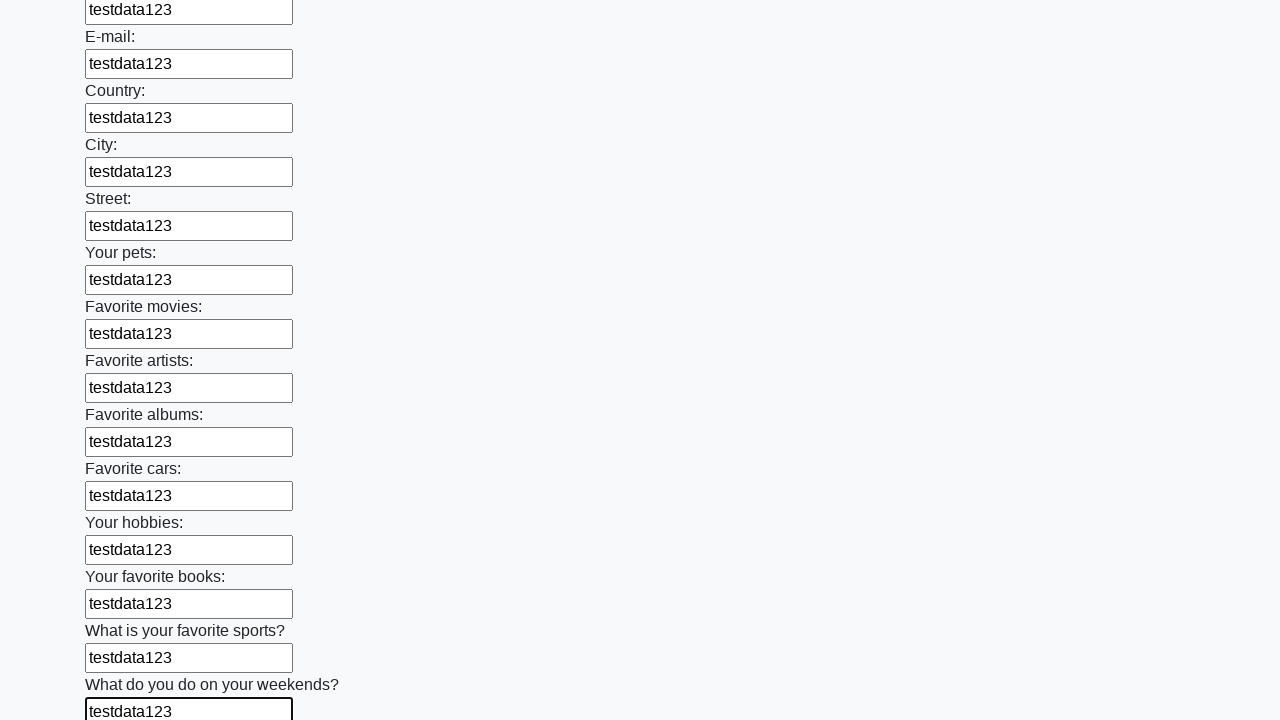

Filled an input field with test data on input >> nth=15
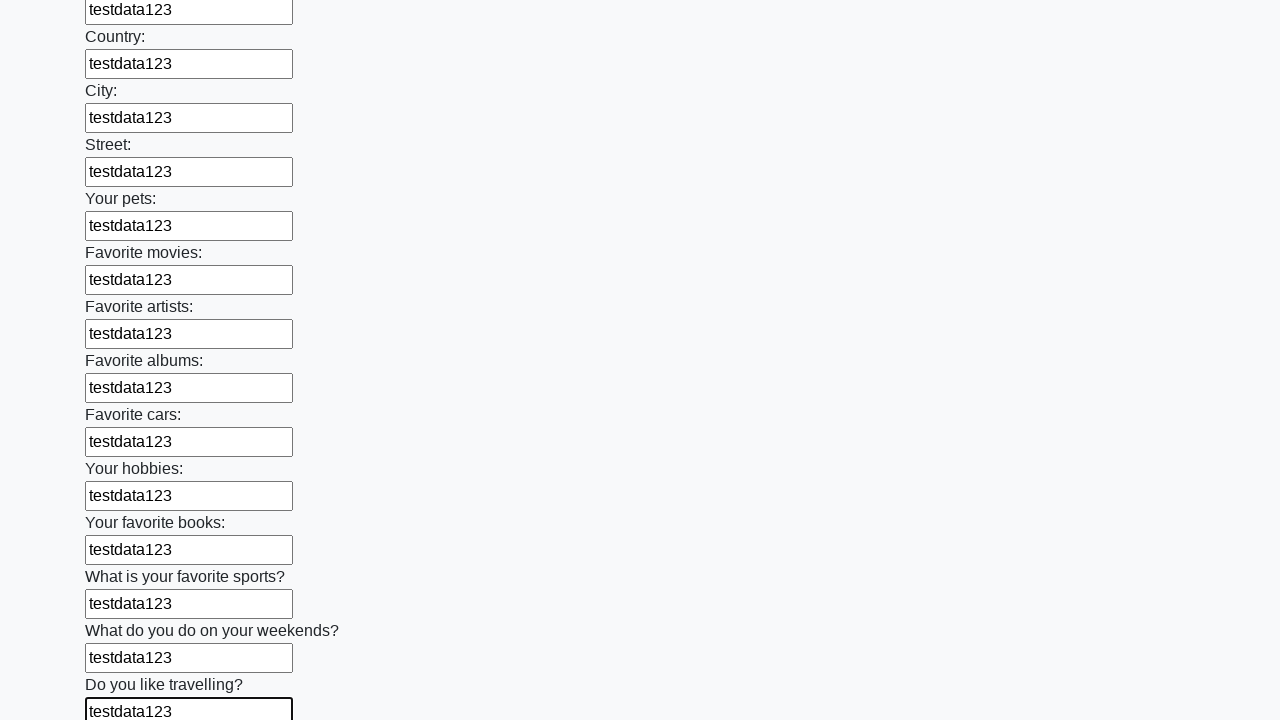

Filled an input field with test data on input >> nth=16
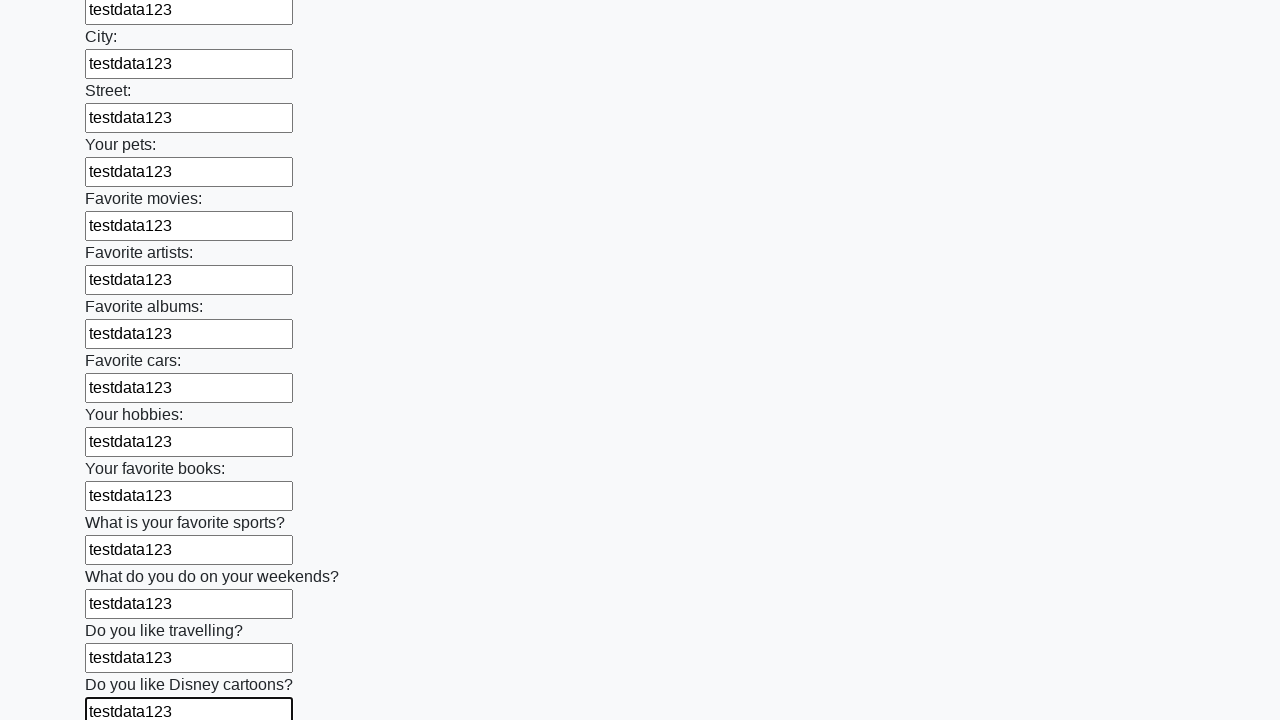

Filled an input field with test data on input >> nth=17
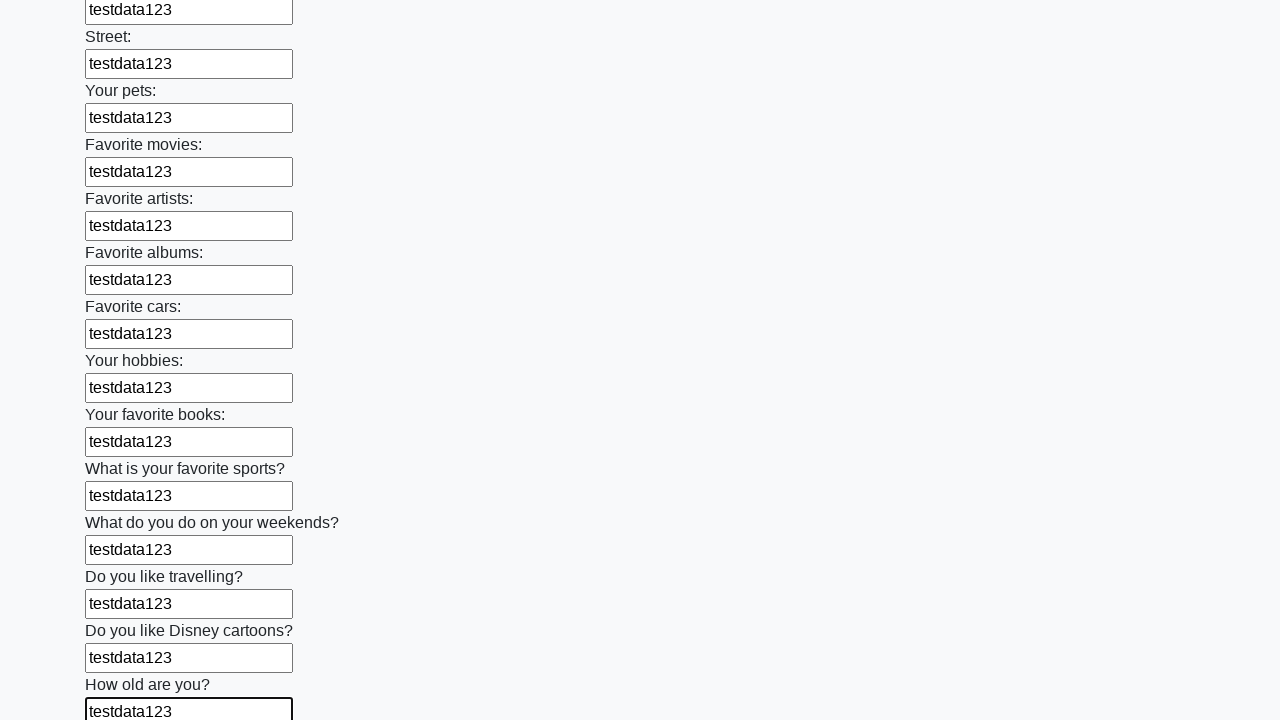

Filled an input field with test data on input >> nth=18
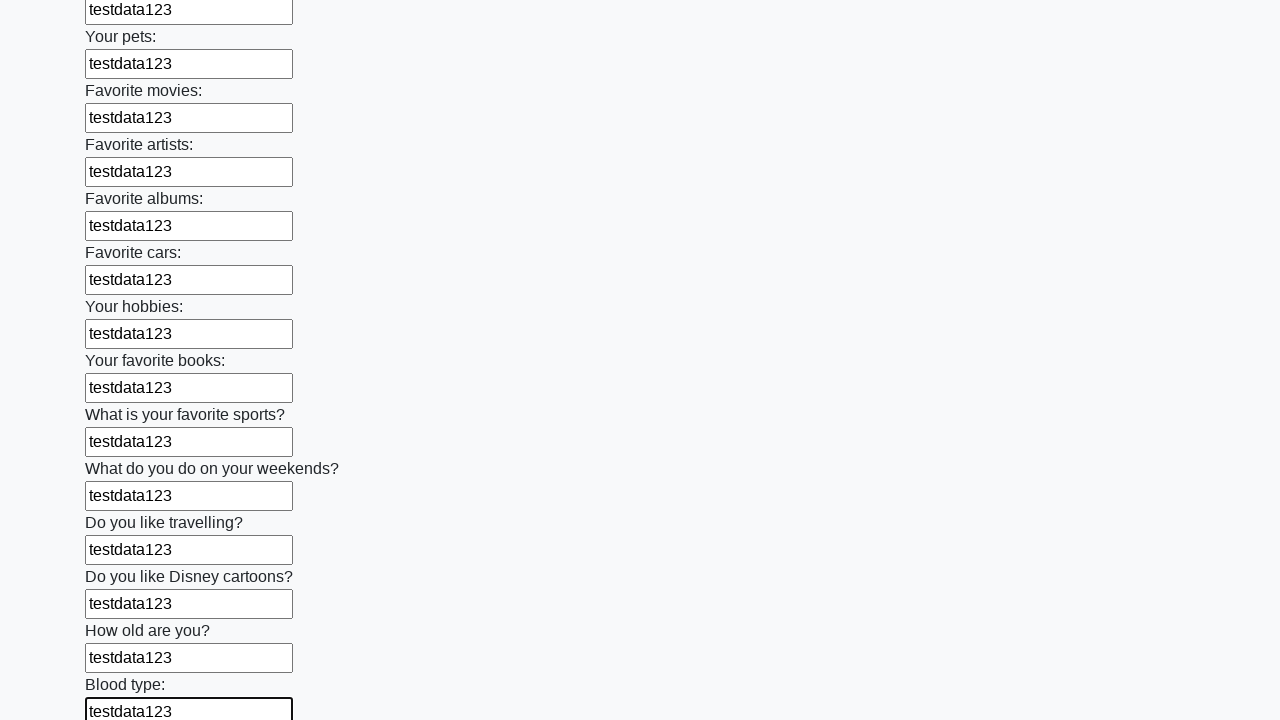

Filled an input field with test data on input >> nth=19
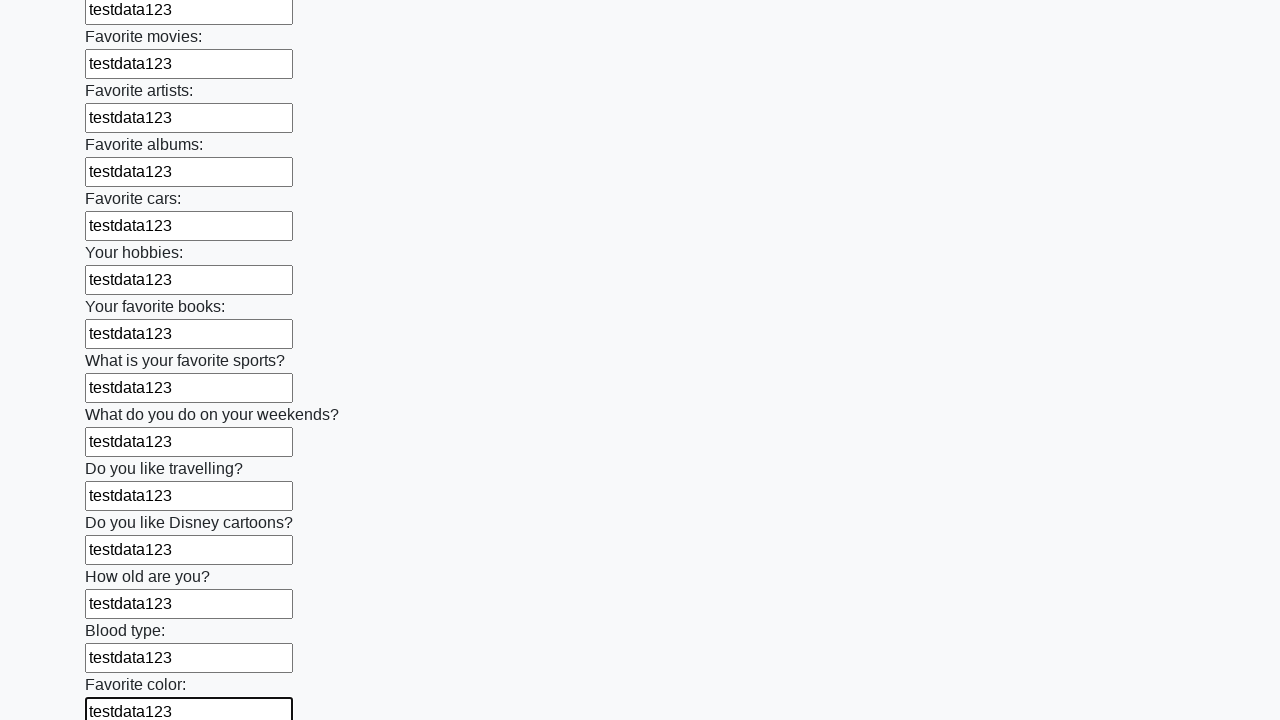

Filled an input field with test data on input >> nth=20
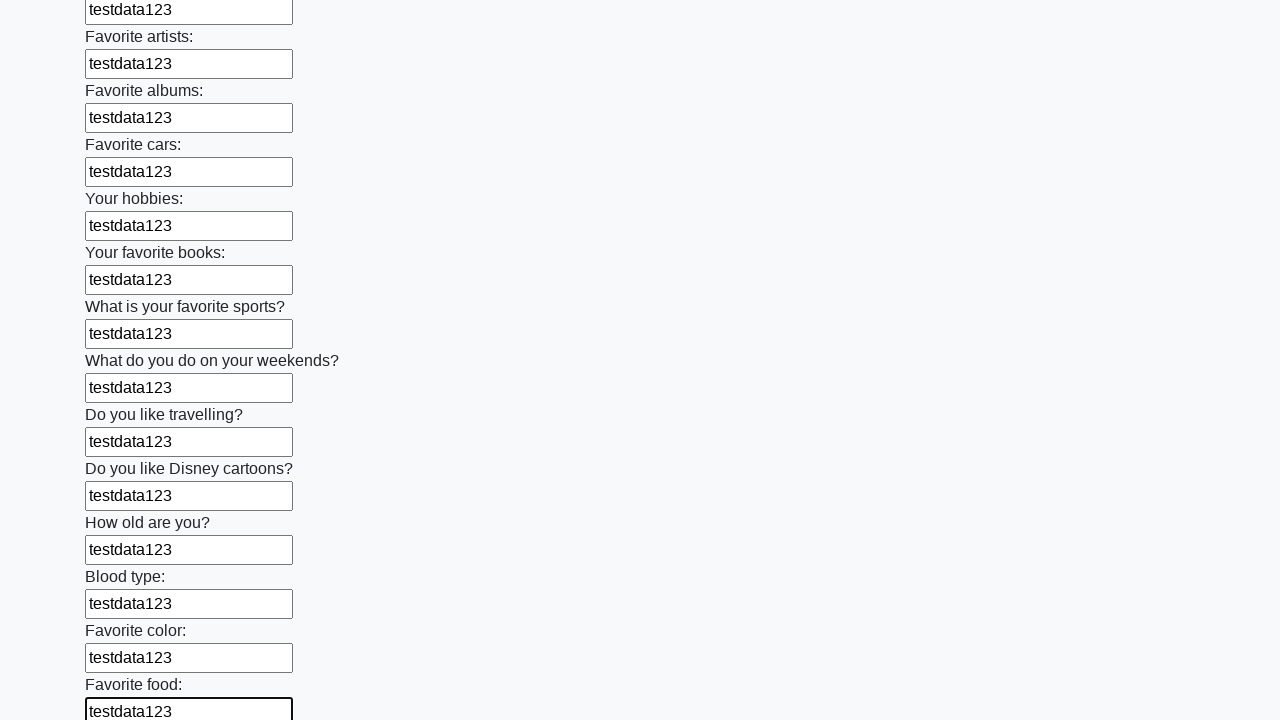

Filled an input field with test data on input >> nth=21
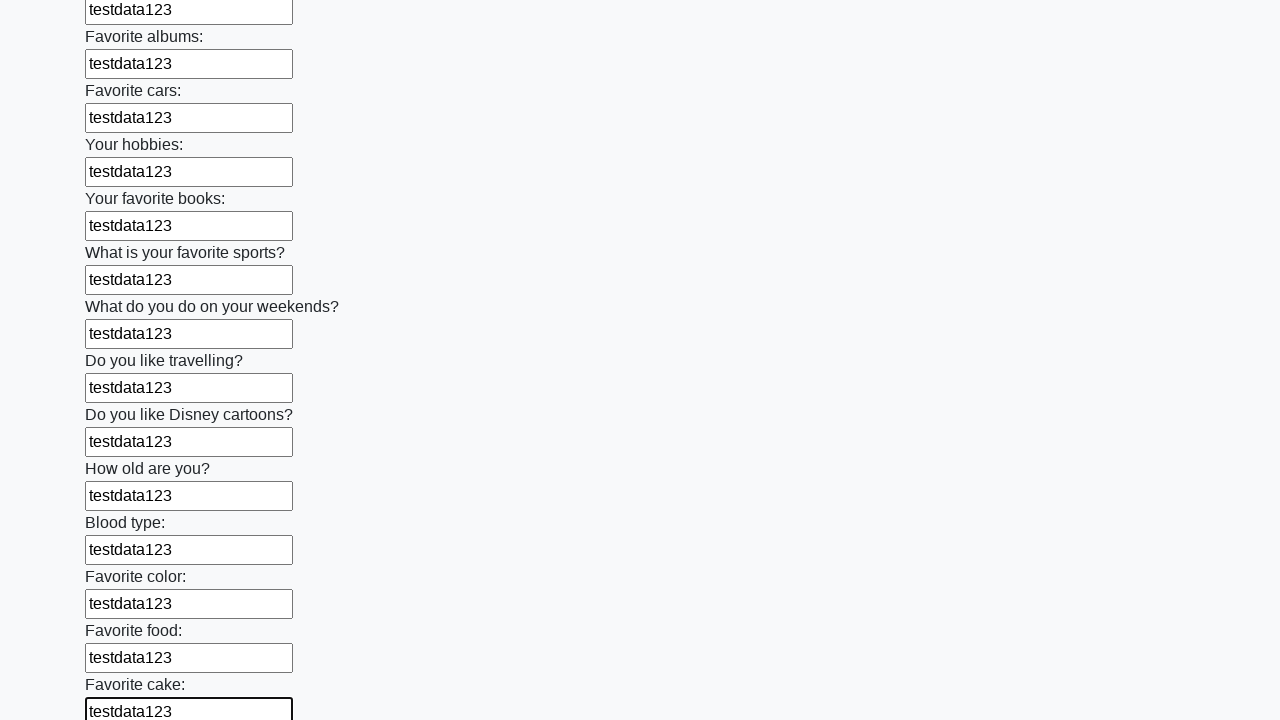

Filled an input field with test data on input >> nth=22
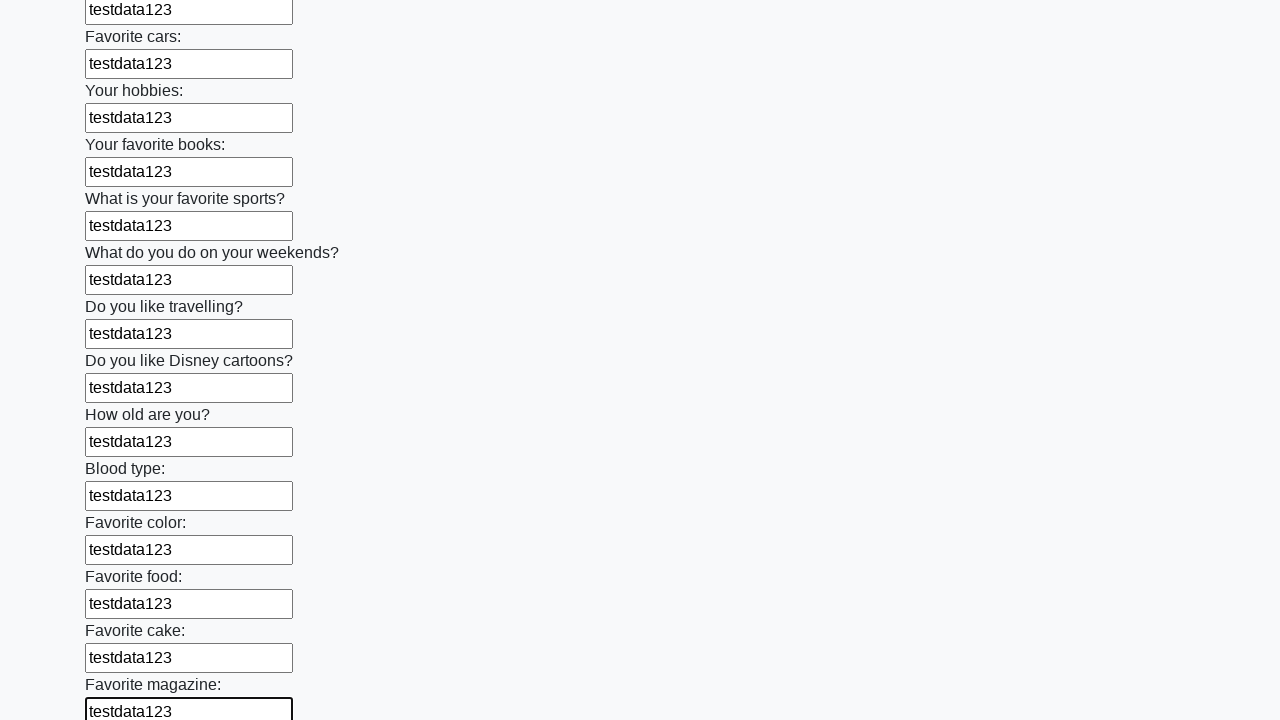

Filled an input field with test data on input >> nth=23
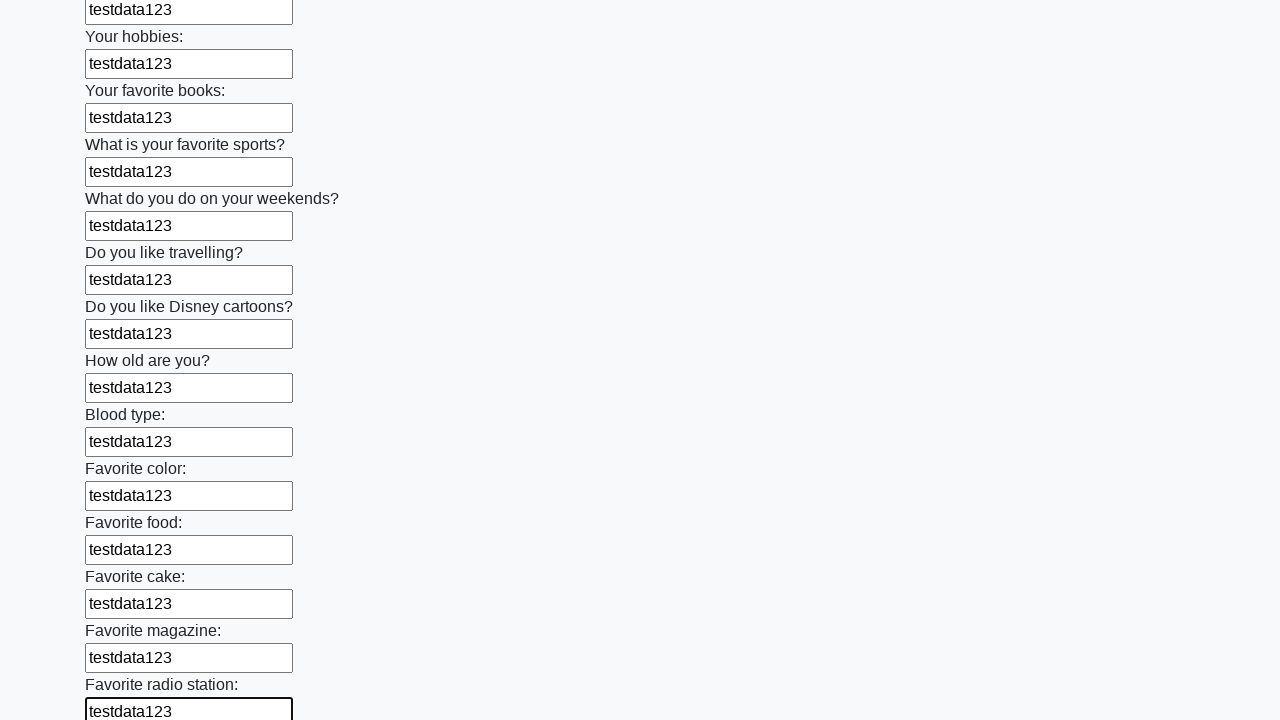

Filled an input field with test data on input >> nth=24
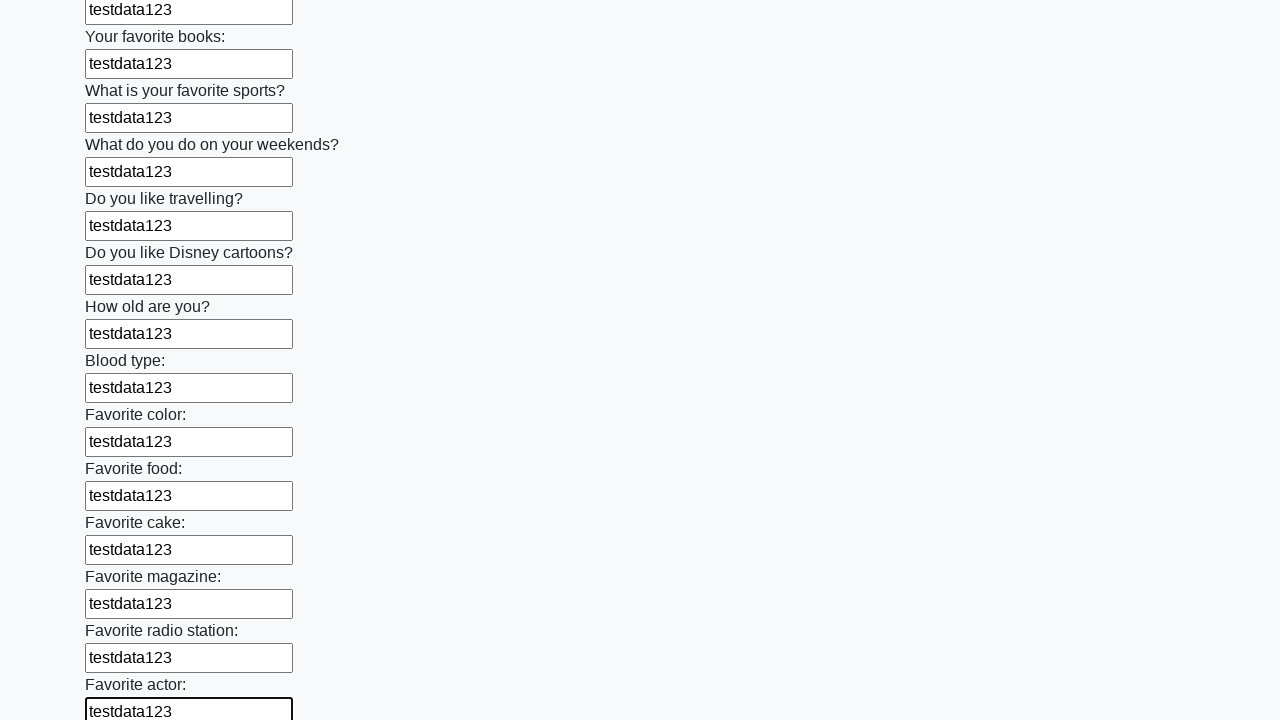

Filled an input field with test data on input >> nth=25
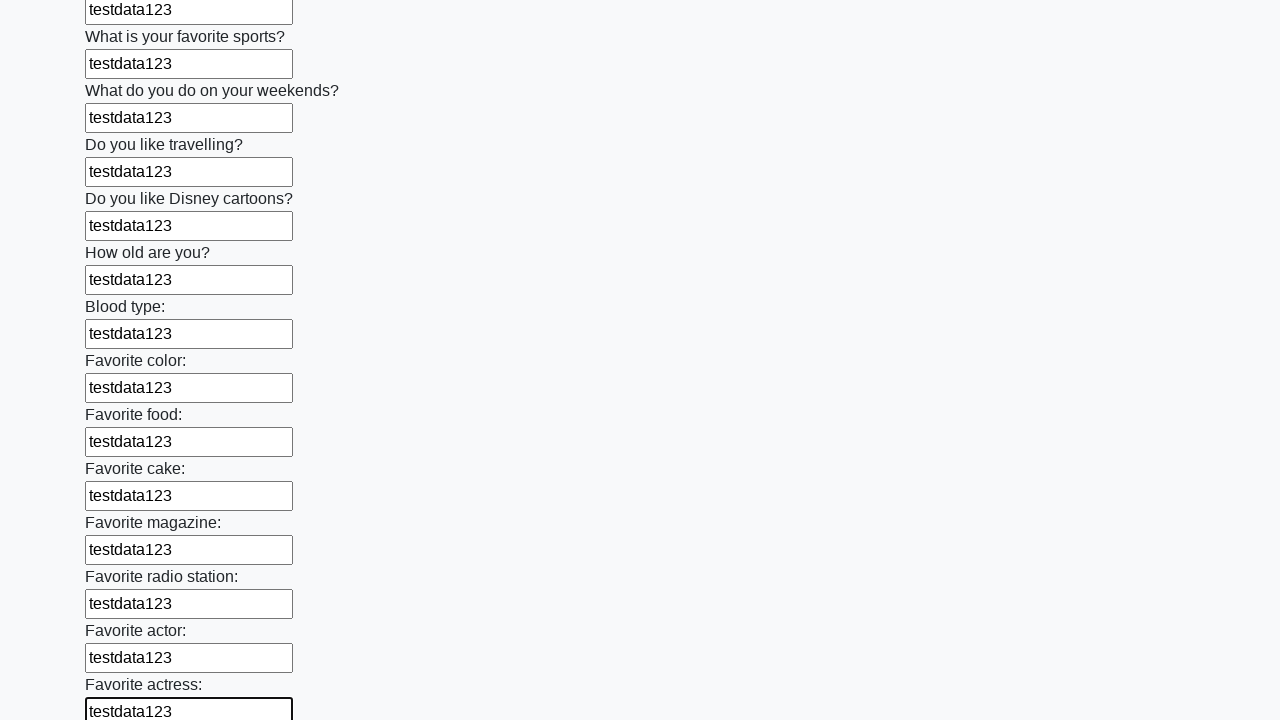

Filled an input field with test data on input >> nth=26
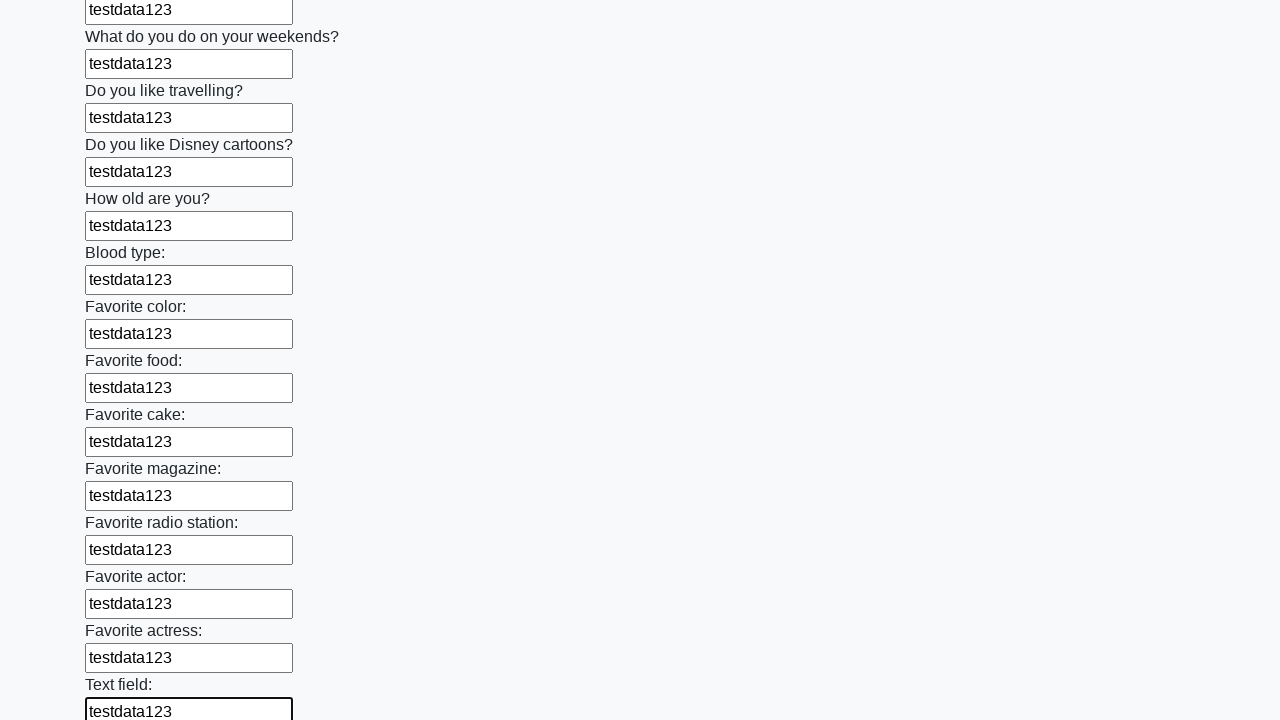

Filled an input field with test data on input >> nth=27
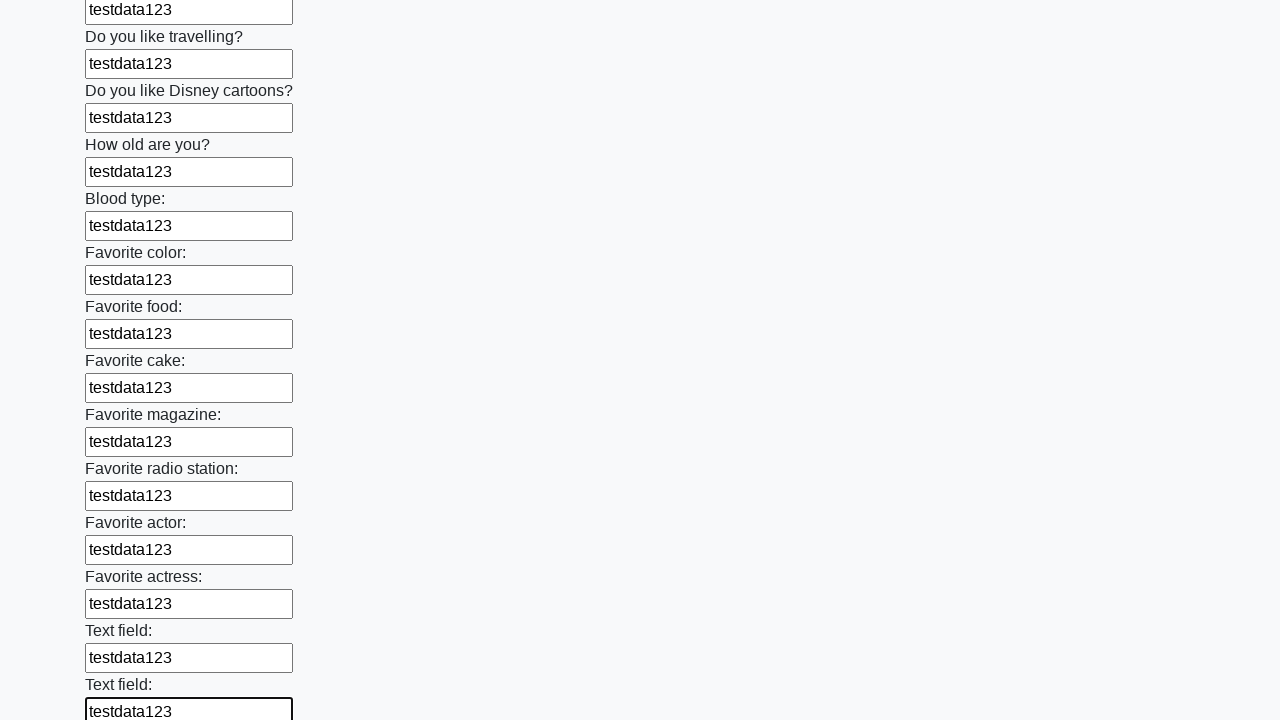

Filled an input field with test data on input >> nth=28
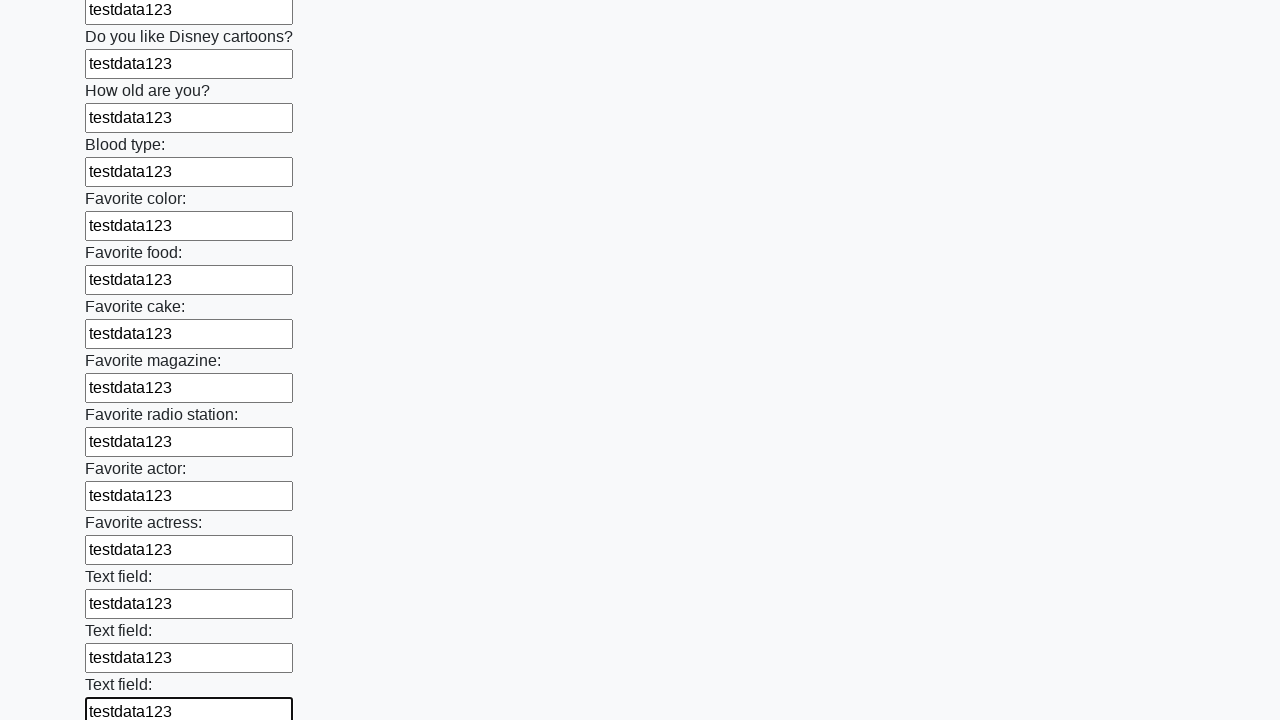

Filled an input field with test data on input >> nth=29
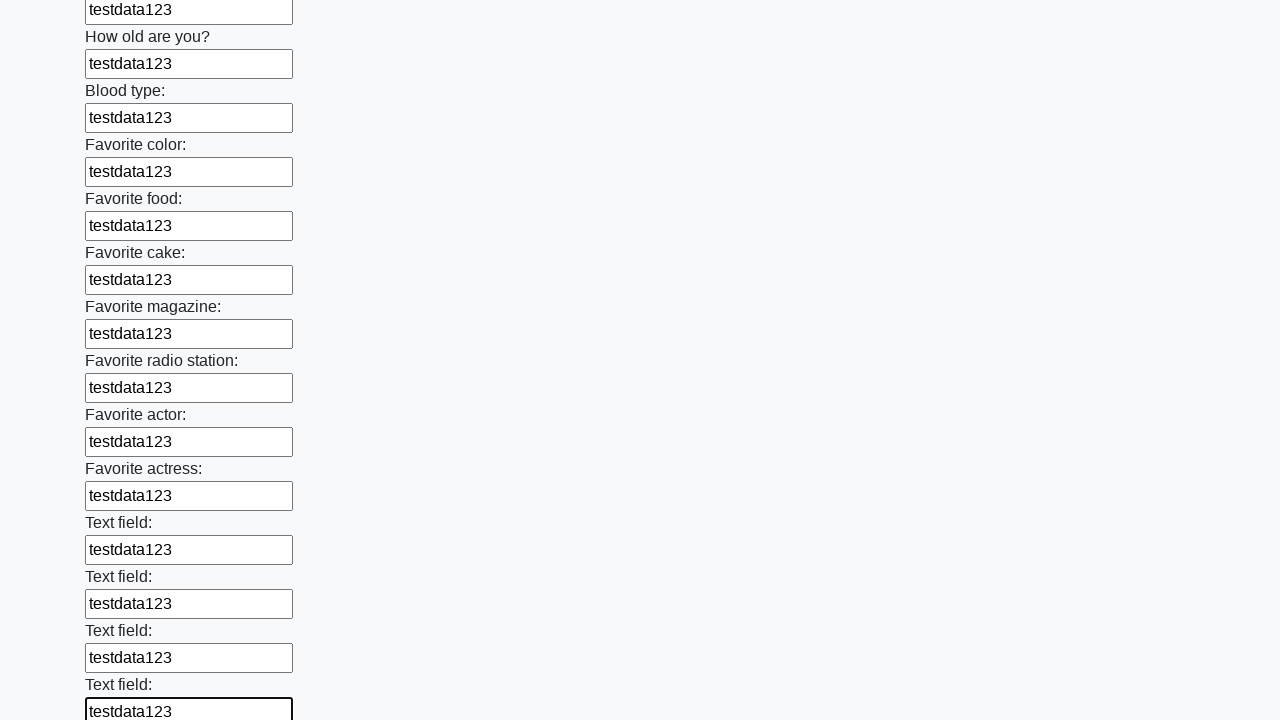

Filled an input field with test data on input >> nth=30
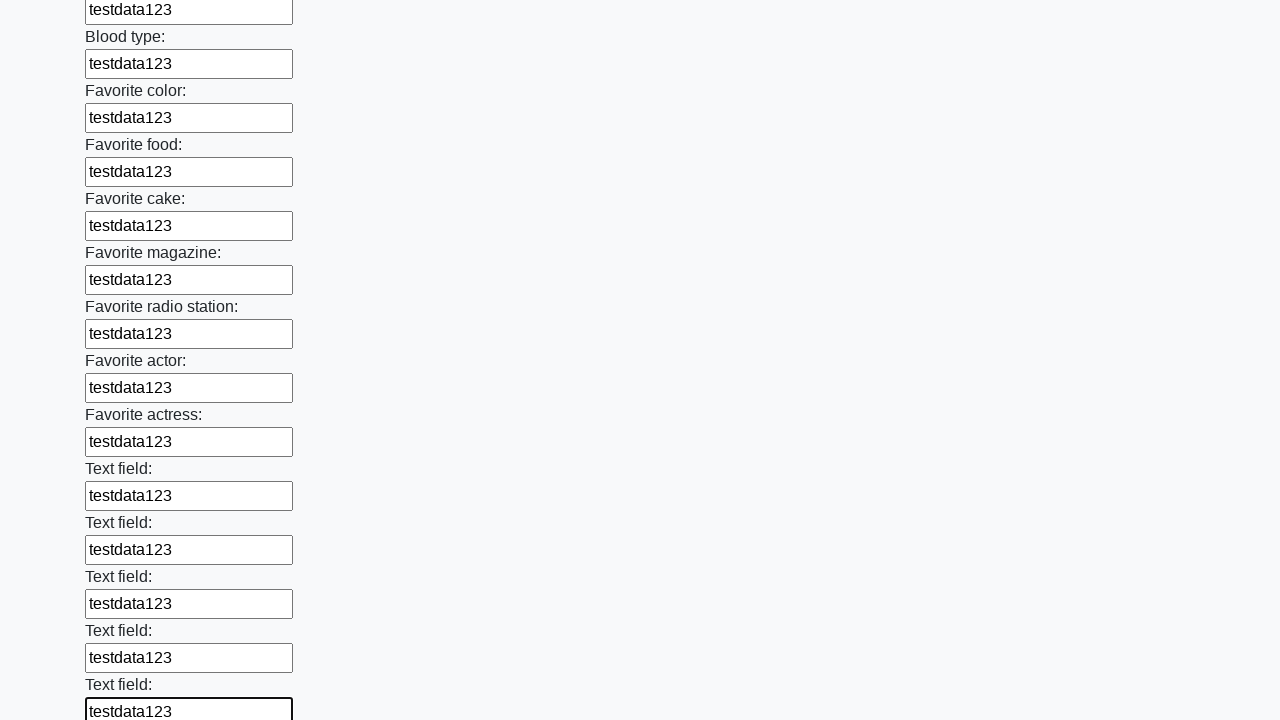

Filled an input field with test data on input >> nth=31
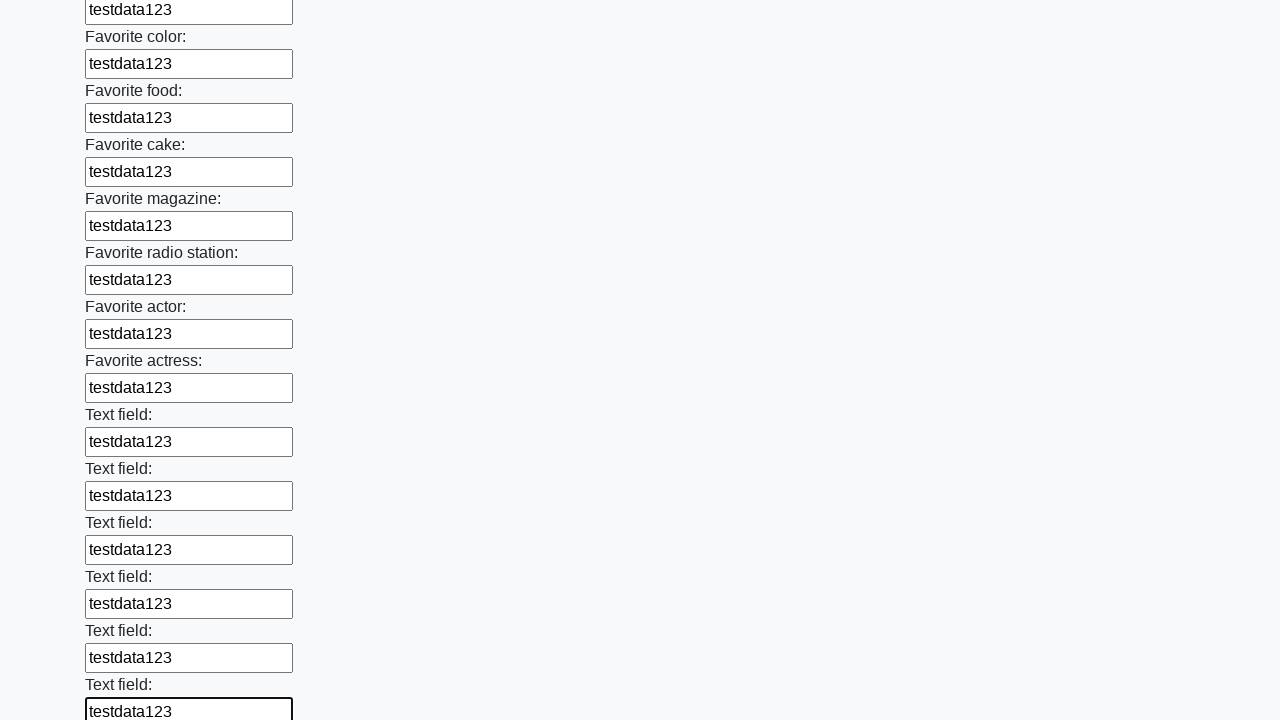

Filled an input field with test data on input >> nth=32
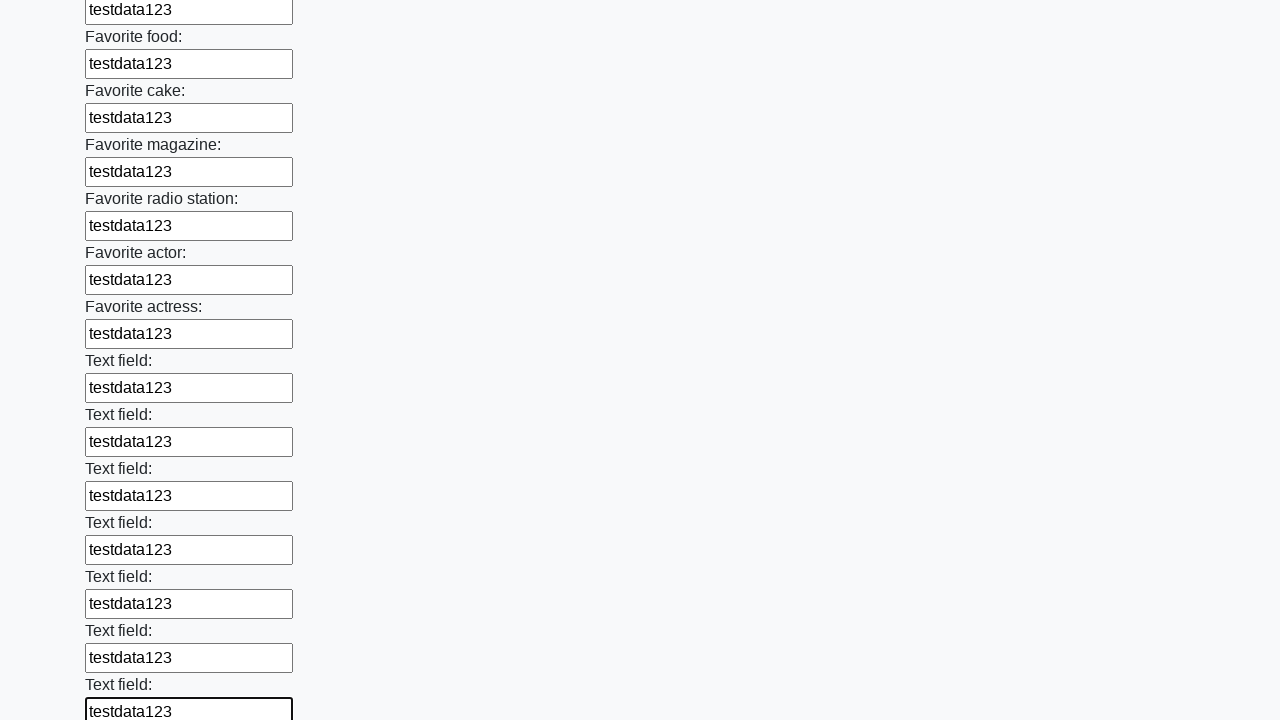

Filled an input field with test data on input >> nth=33
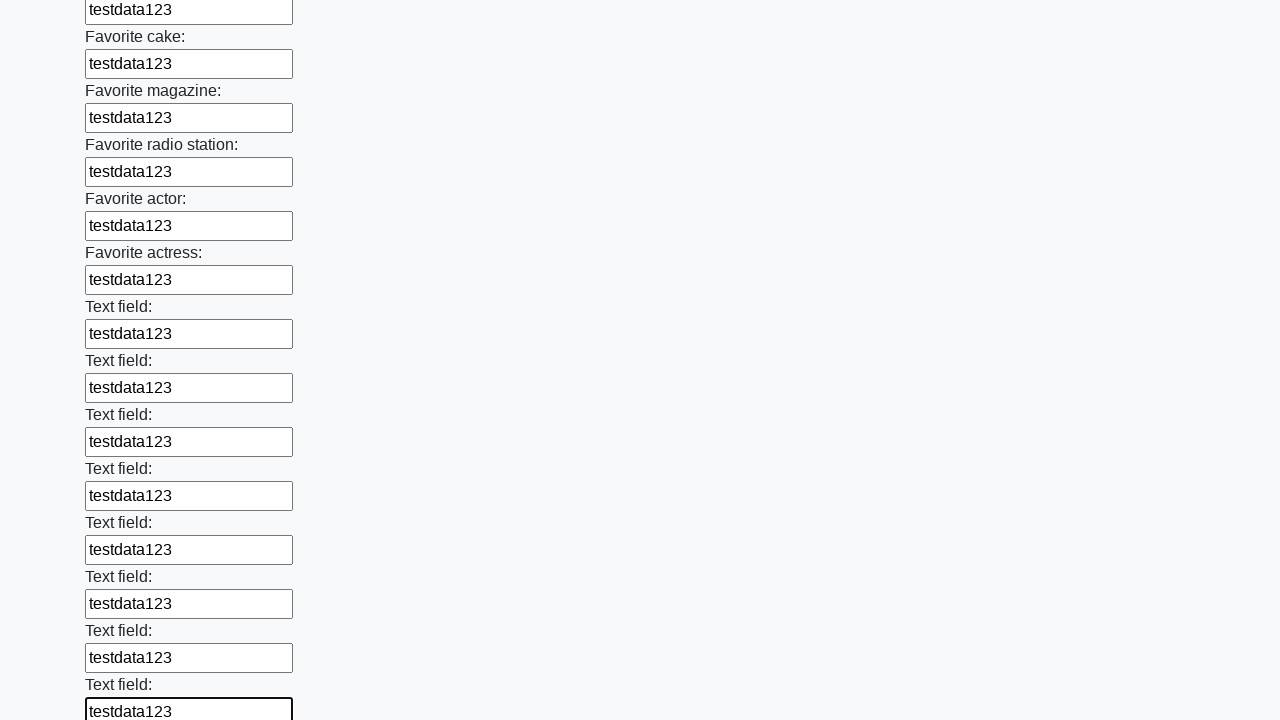

Filled an input field with test data on input >> nth=34
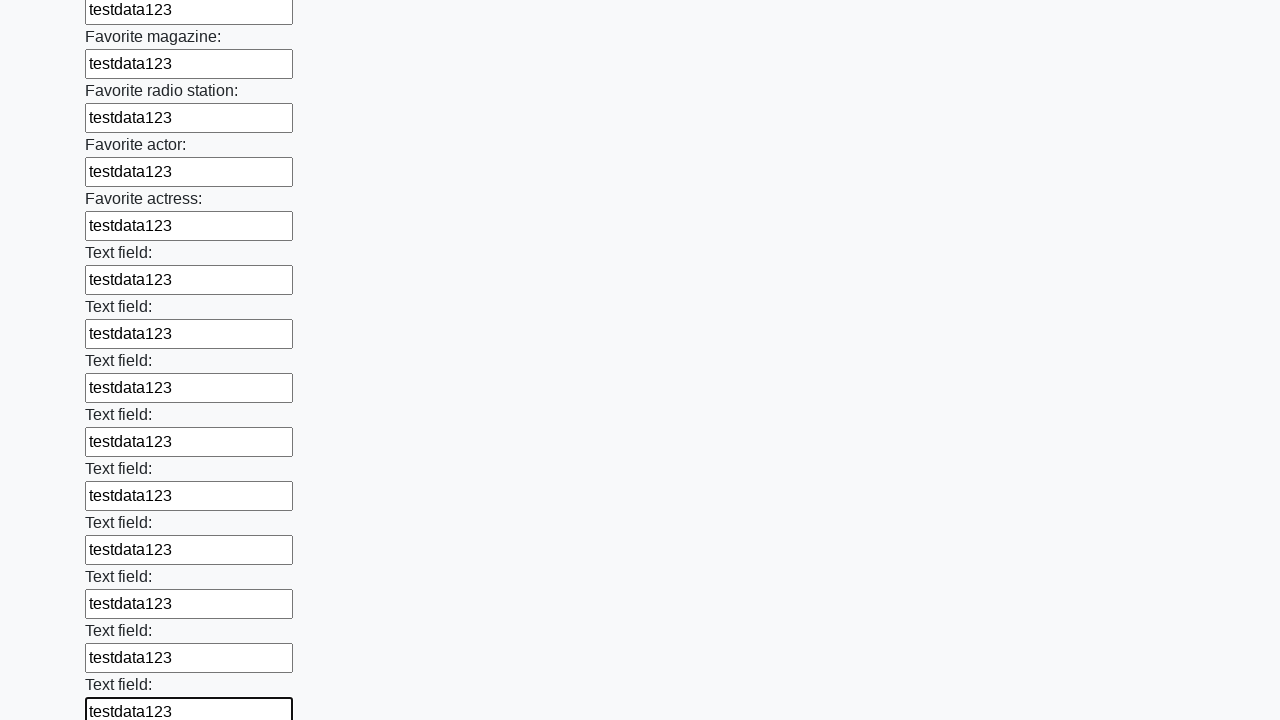

Filled an input field with test data on input >> nth=35
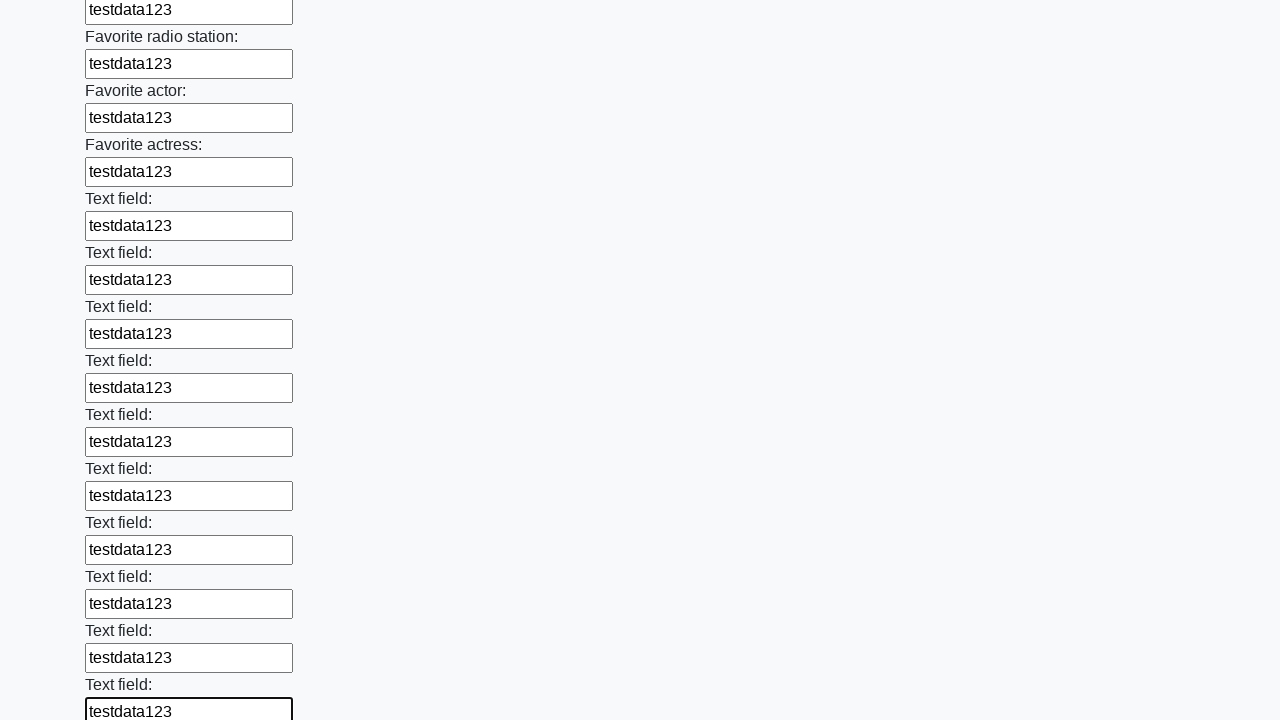

Filled an input field with test data on input >> nth=36
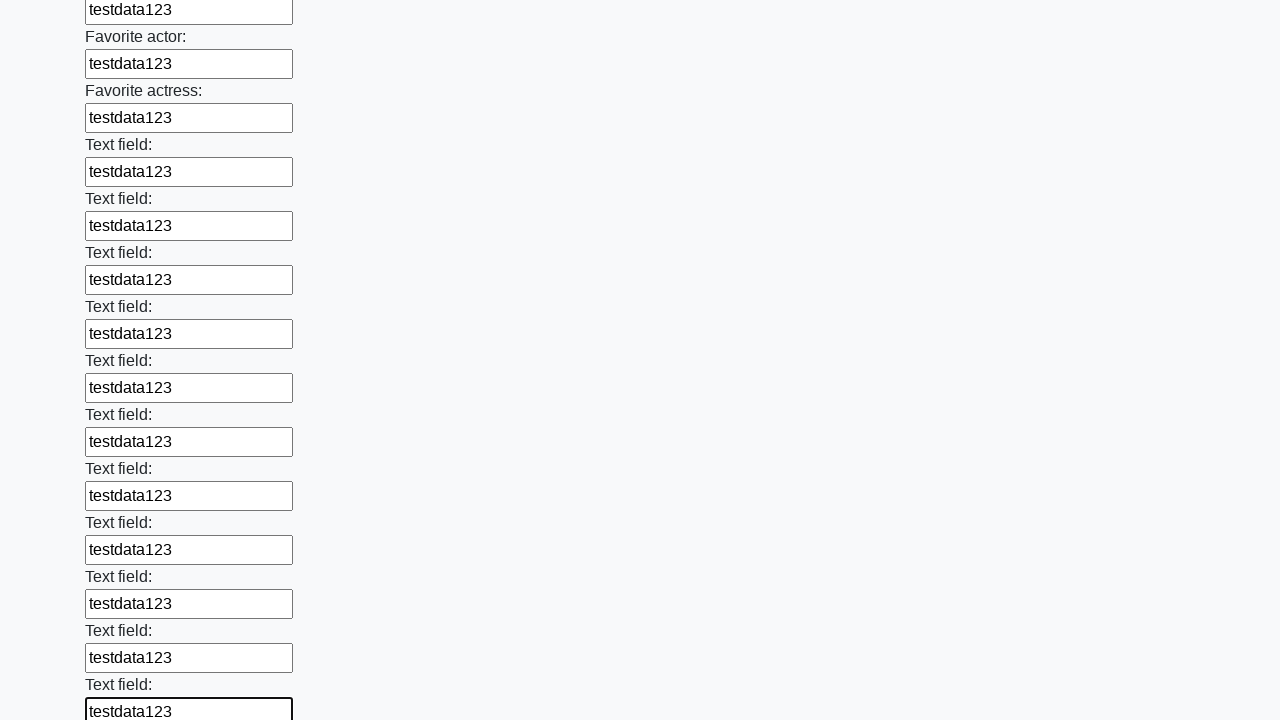

Filled an input field with test data on input >> nth=37
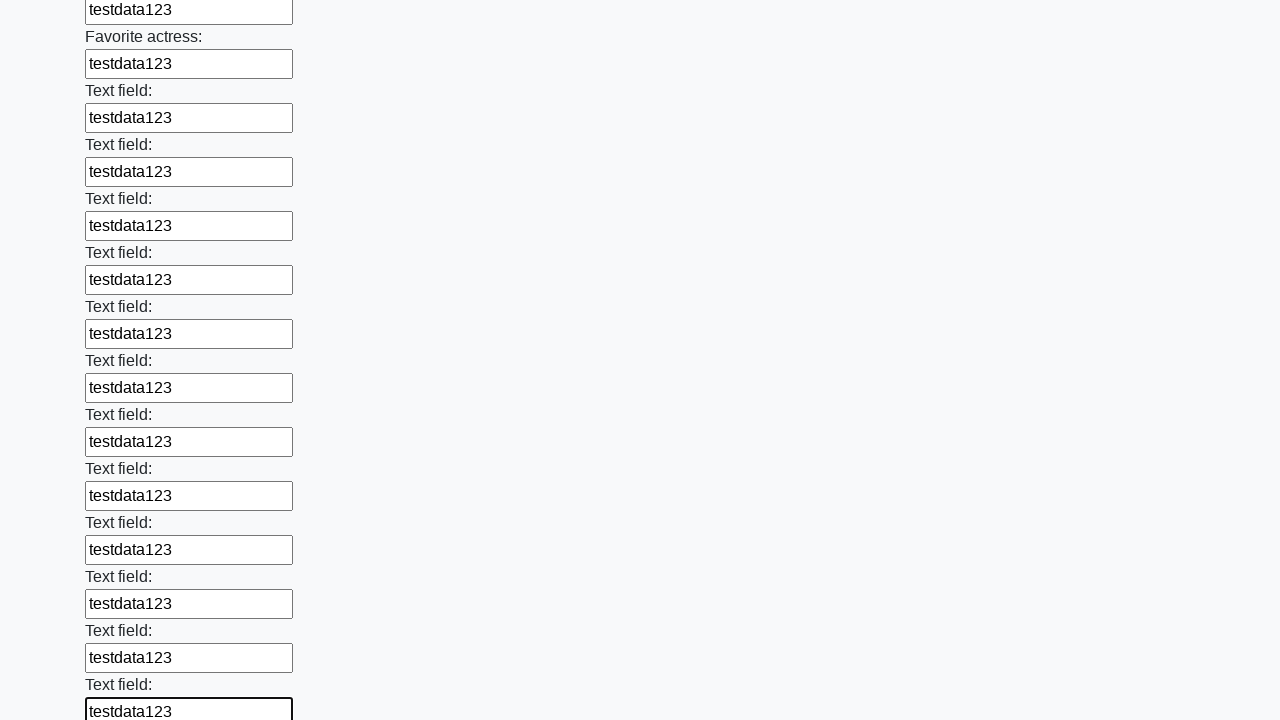

Filled an input field with test data on input >> nth=38
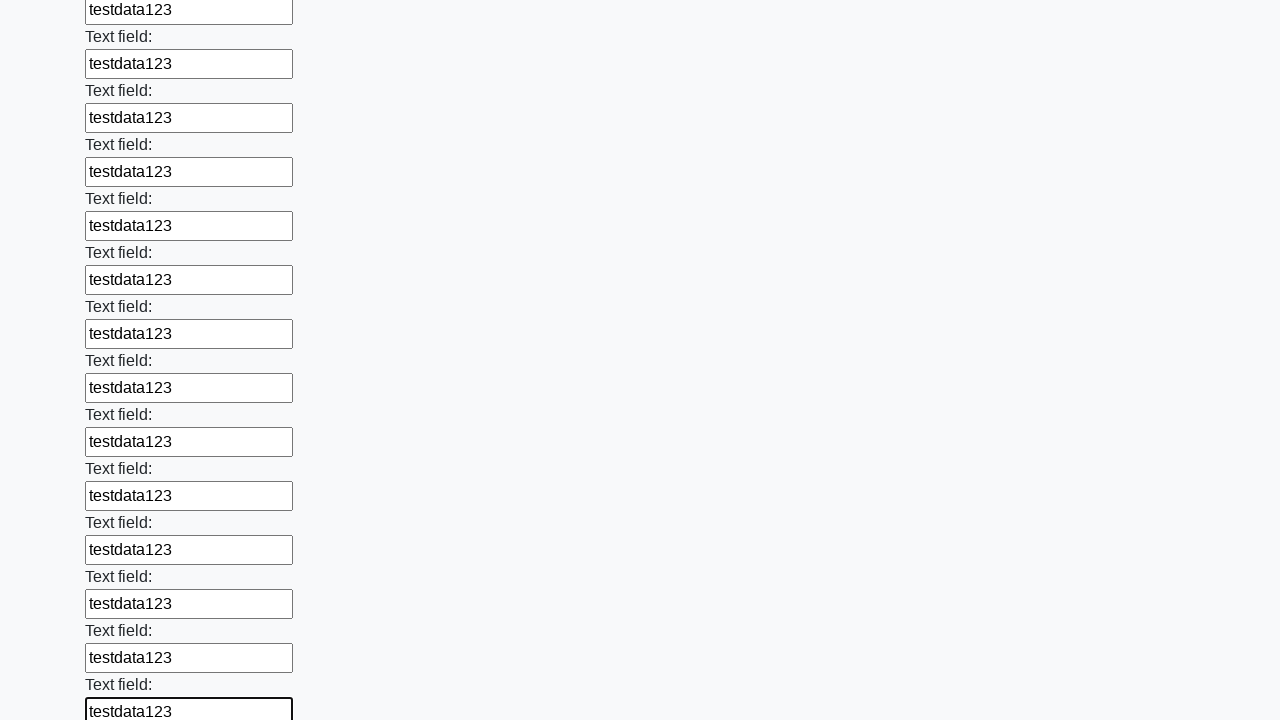

Filled an input field with test data on input >> nth=39
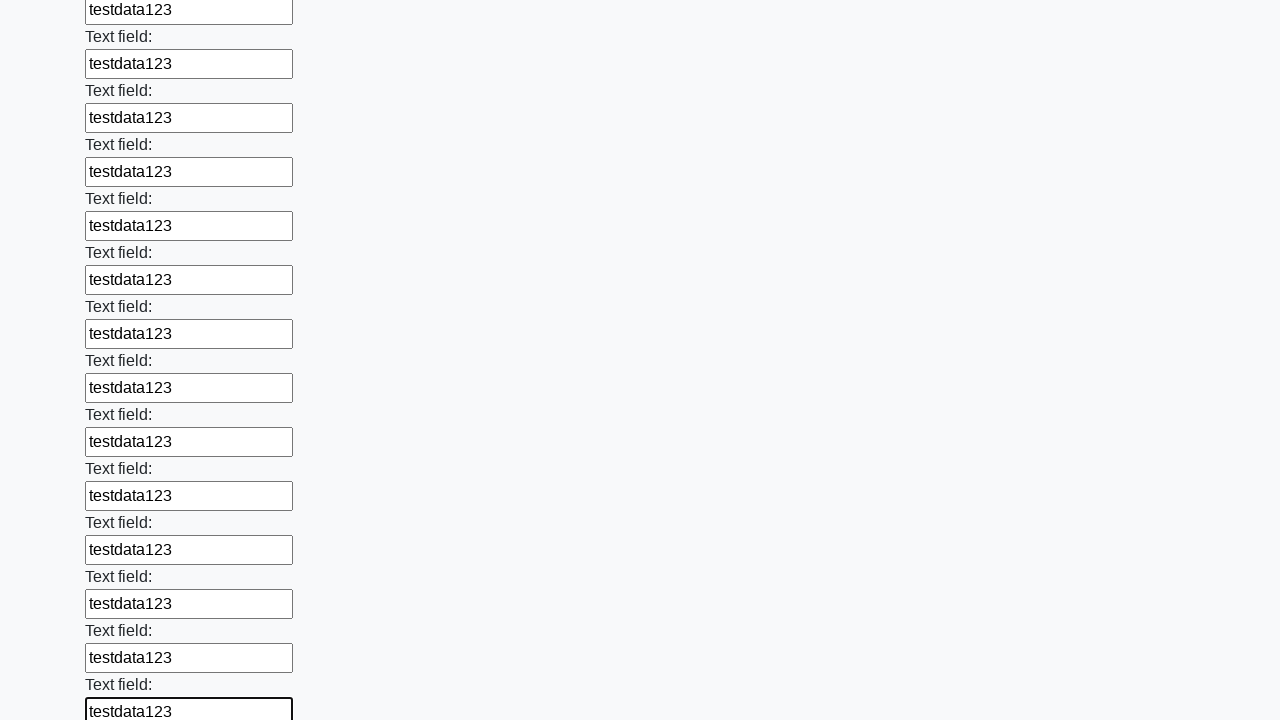

Filled an input field with test data on input >> nth=40
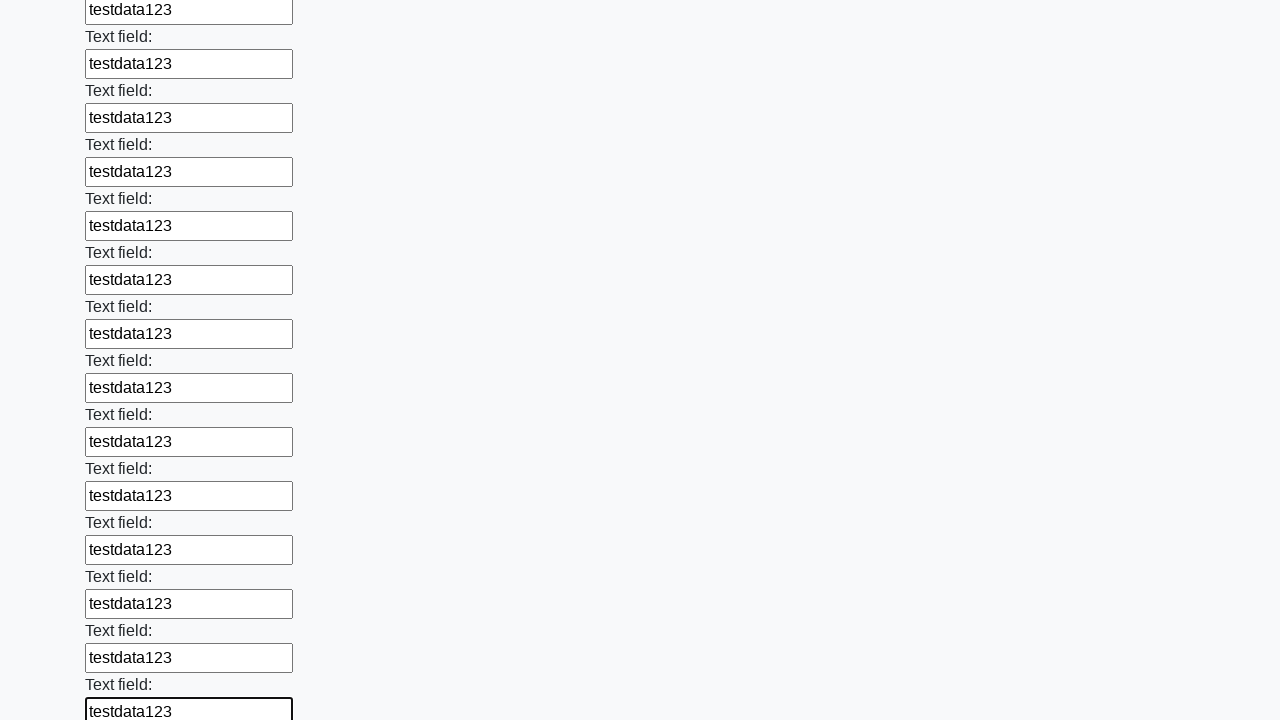

Filled an input field with test data on input >> nth=41
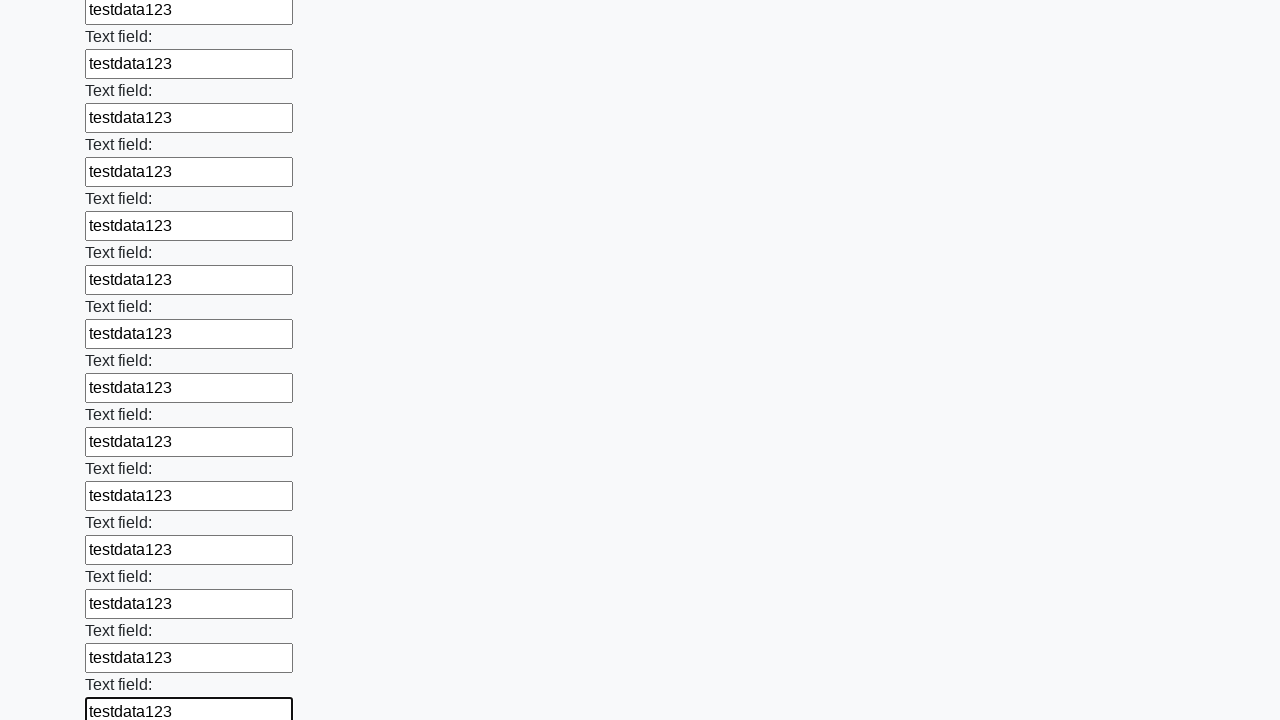

Filled an input field with test data on input >> nth=42
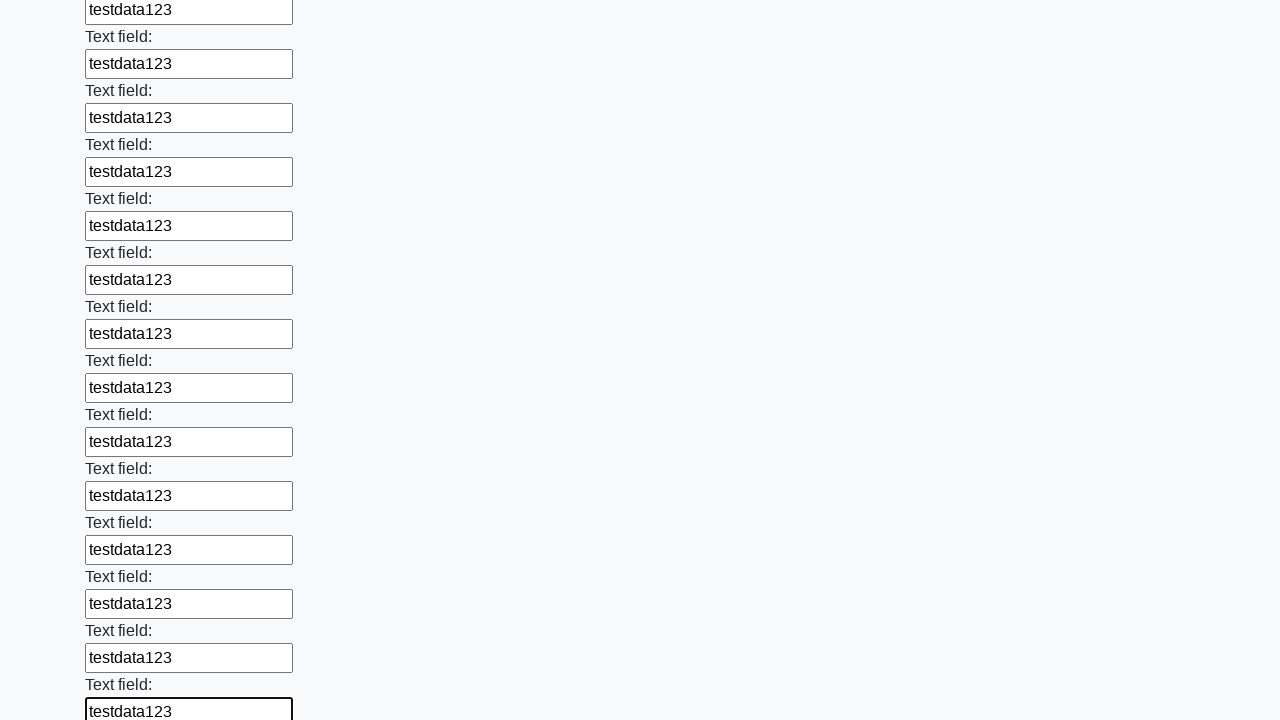

Filled an input field with test data on input >> nth=43
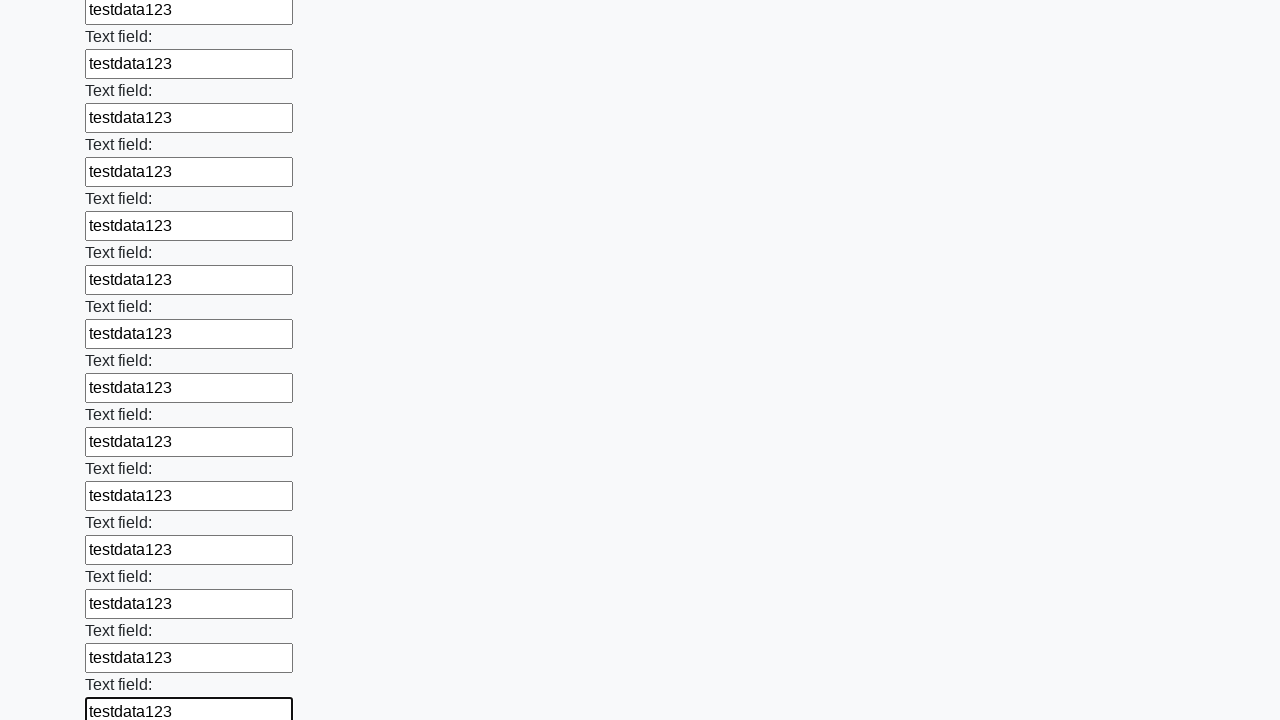

Filled an input field with test data on input >> nth=44
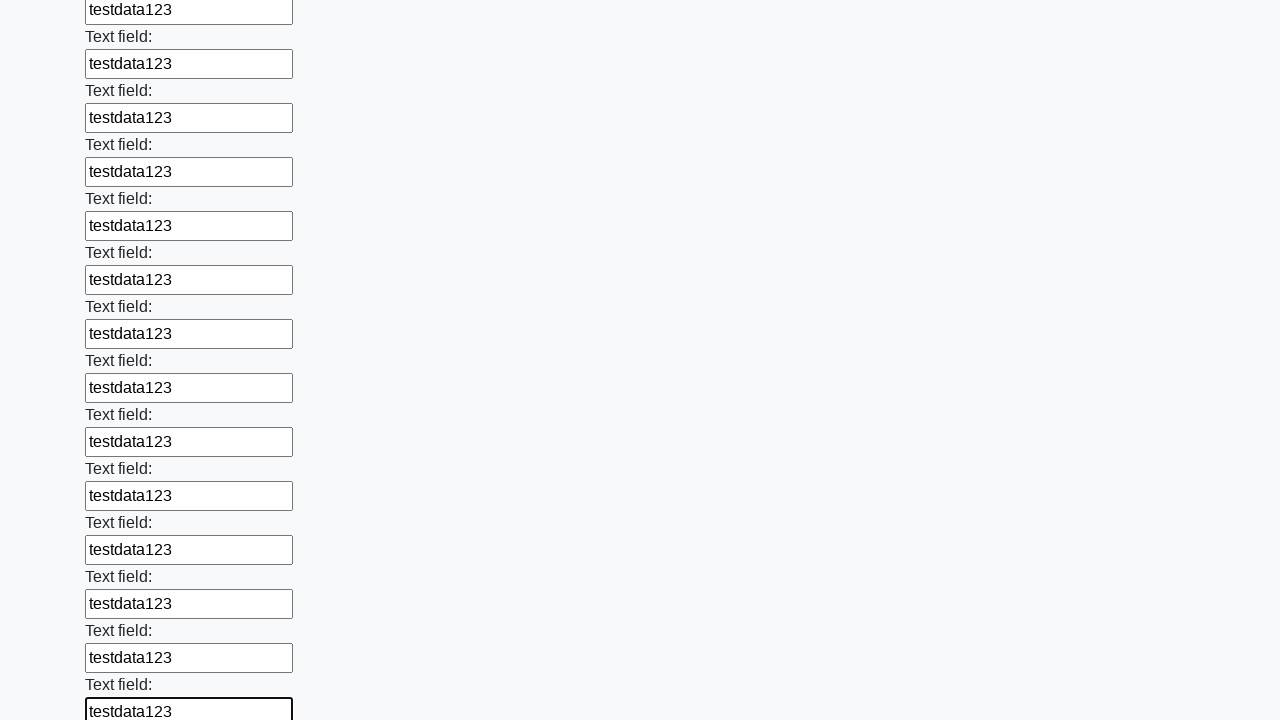

Filled an input field with test data on input >> nth=45
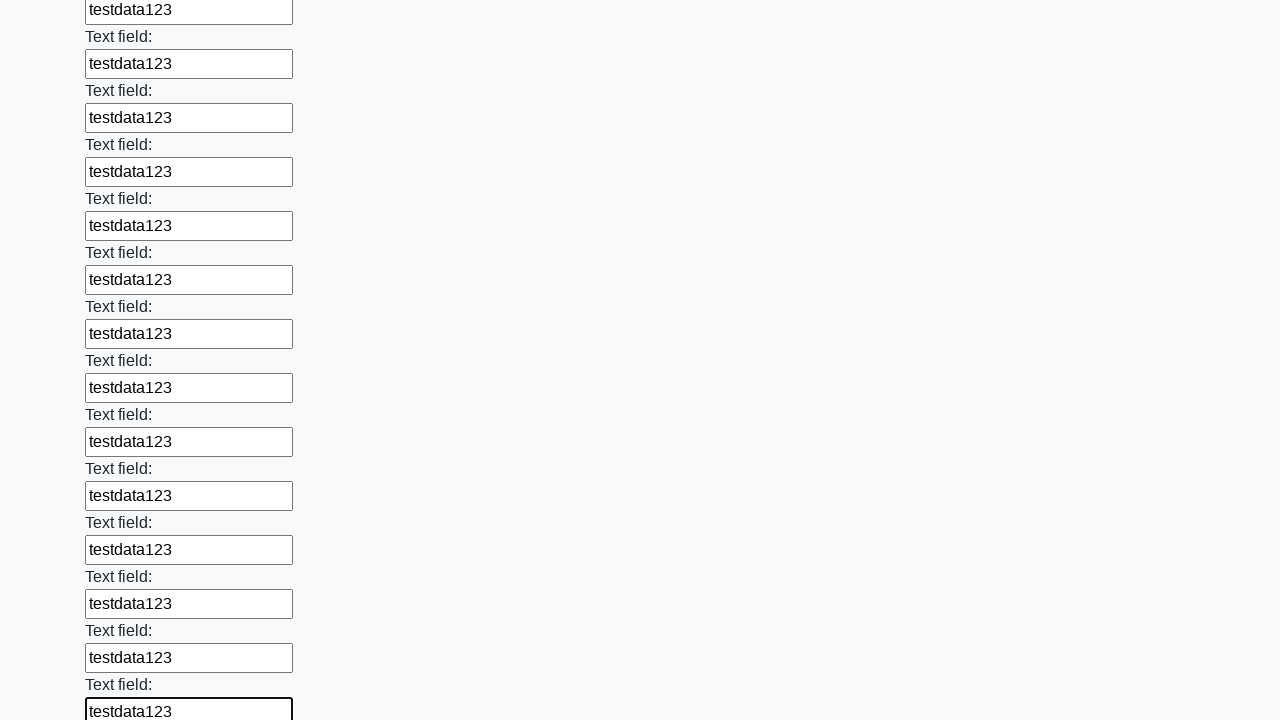

Filled an input field with test data on input >> nth=46
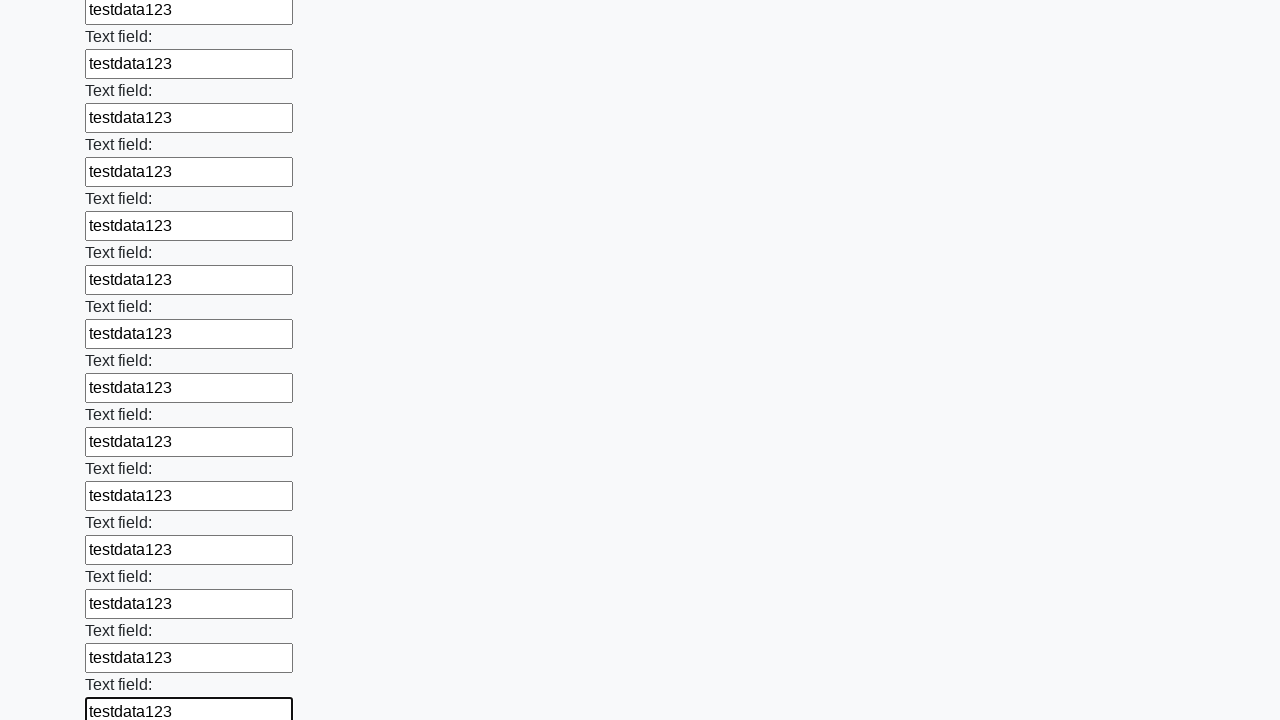

Filled an input field with test data on input >> nth=47
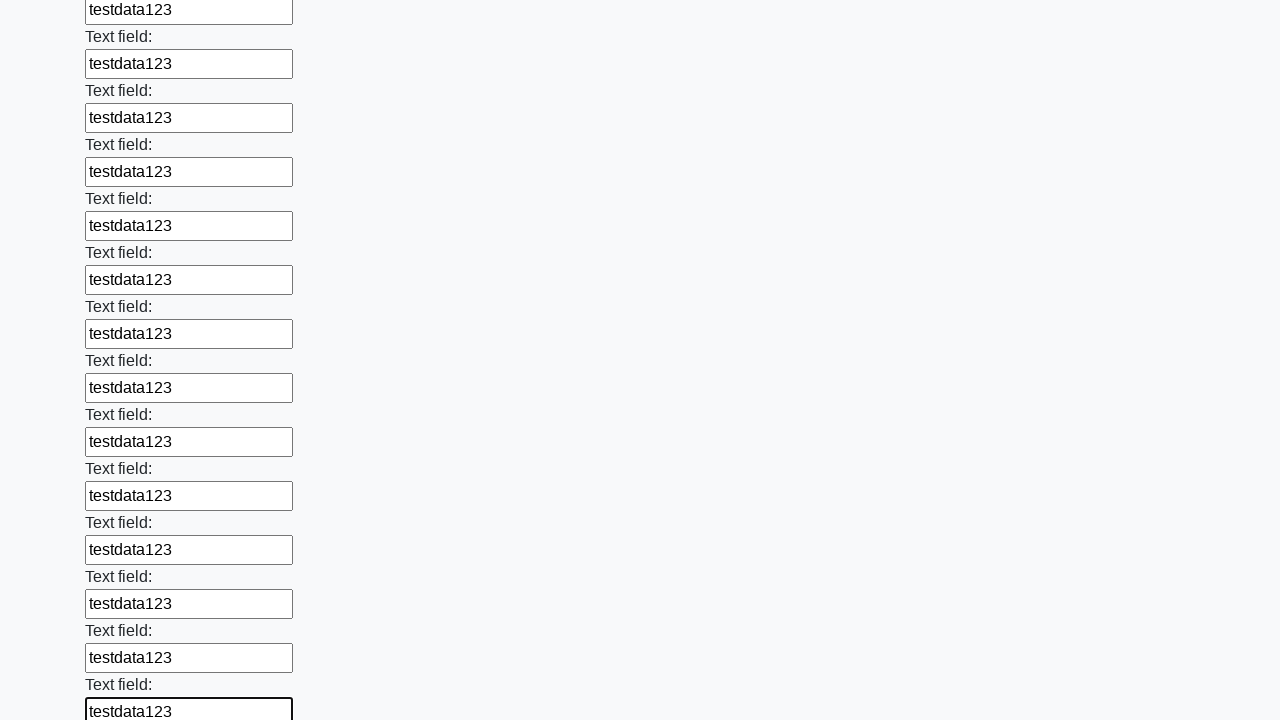

Filled an input field with test data on input >> nth=48
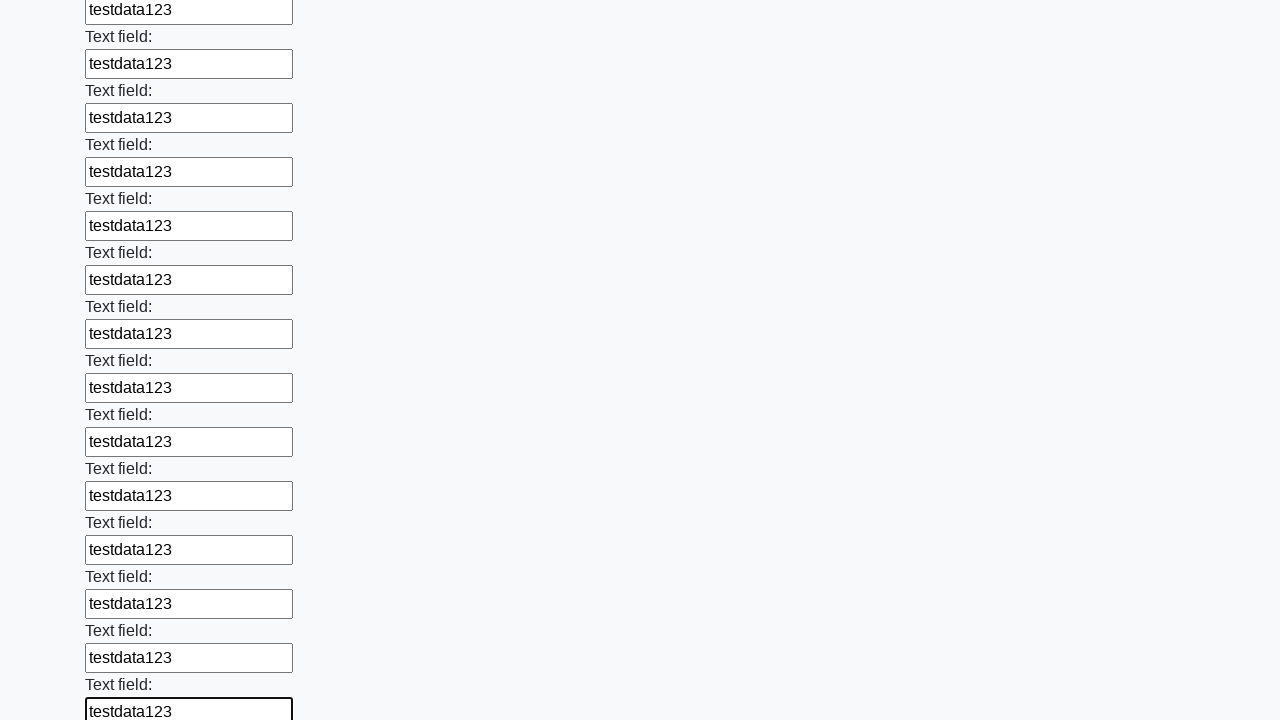

Filled an input field with test data on input >> nth=49
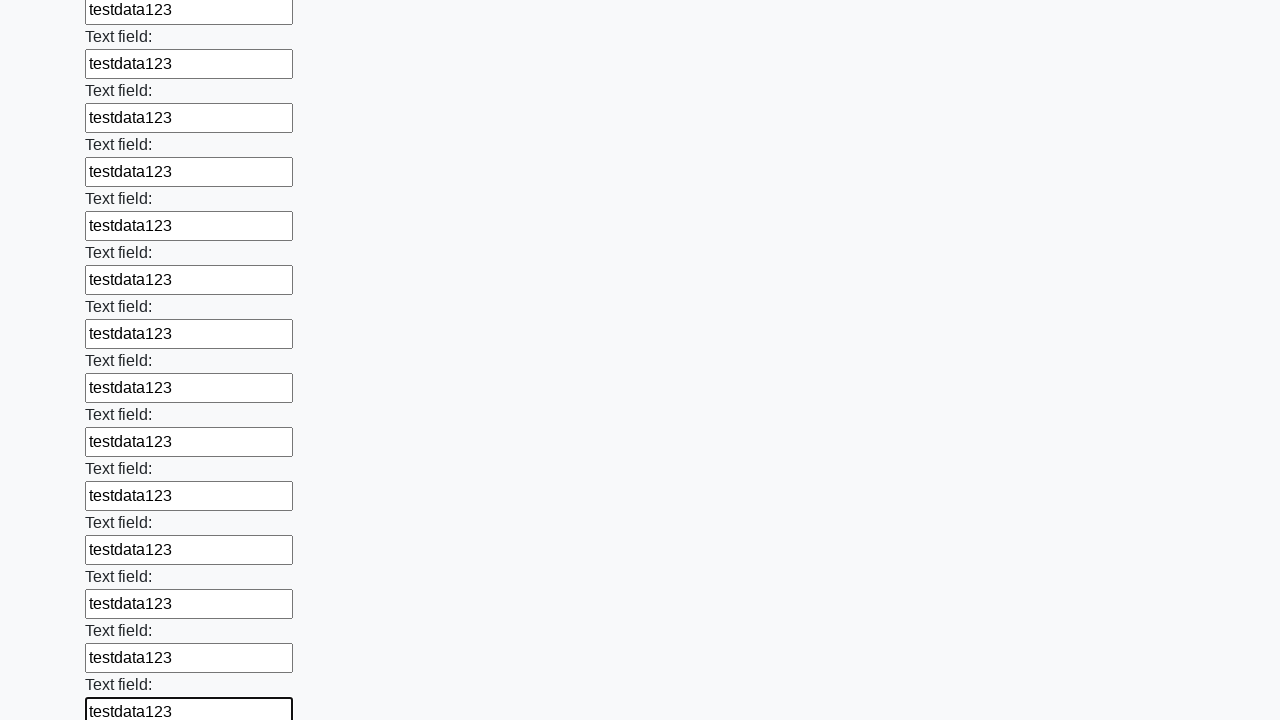

Filled an input field with test data on input >> nth=50
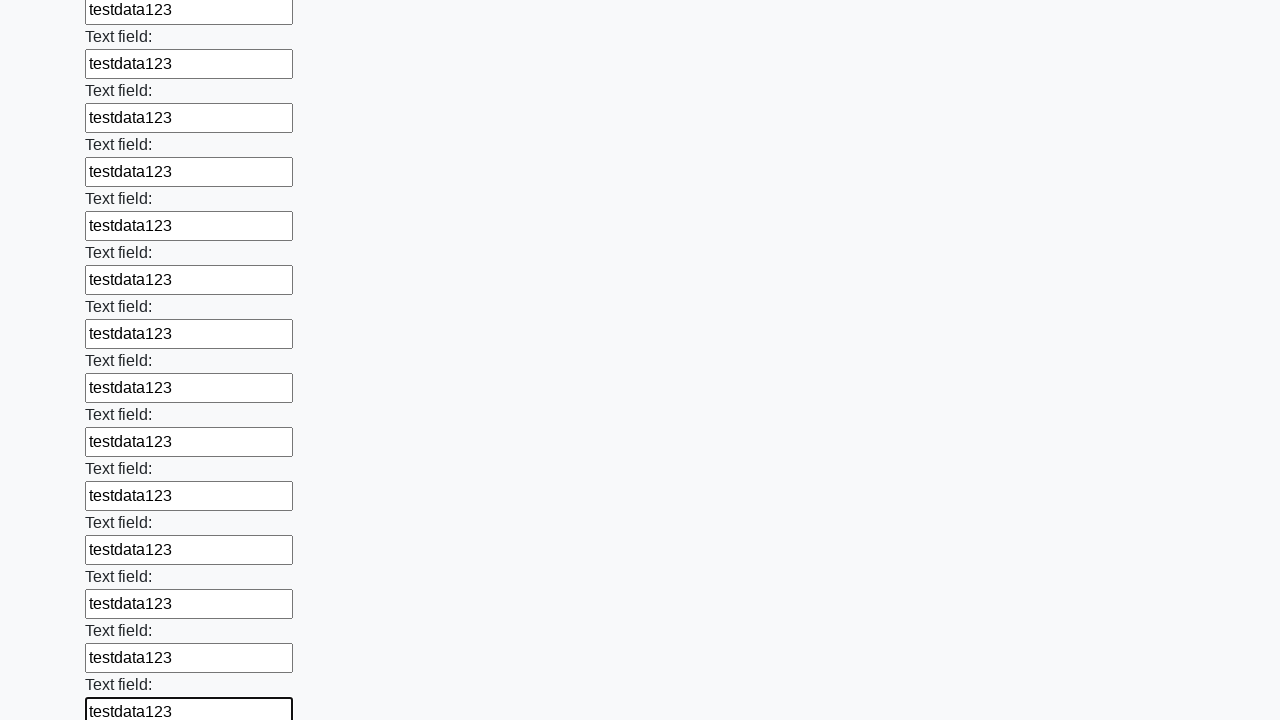

Filled an input field with test data on input >> nth=51
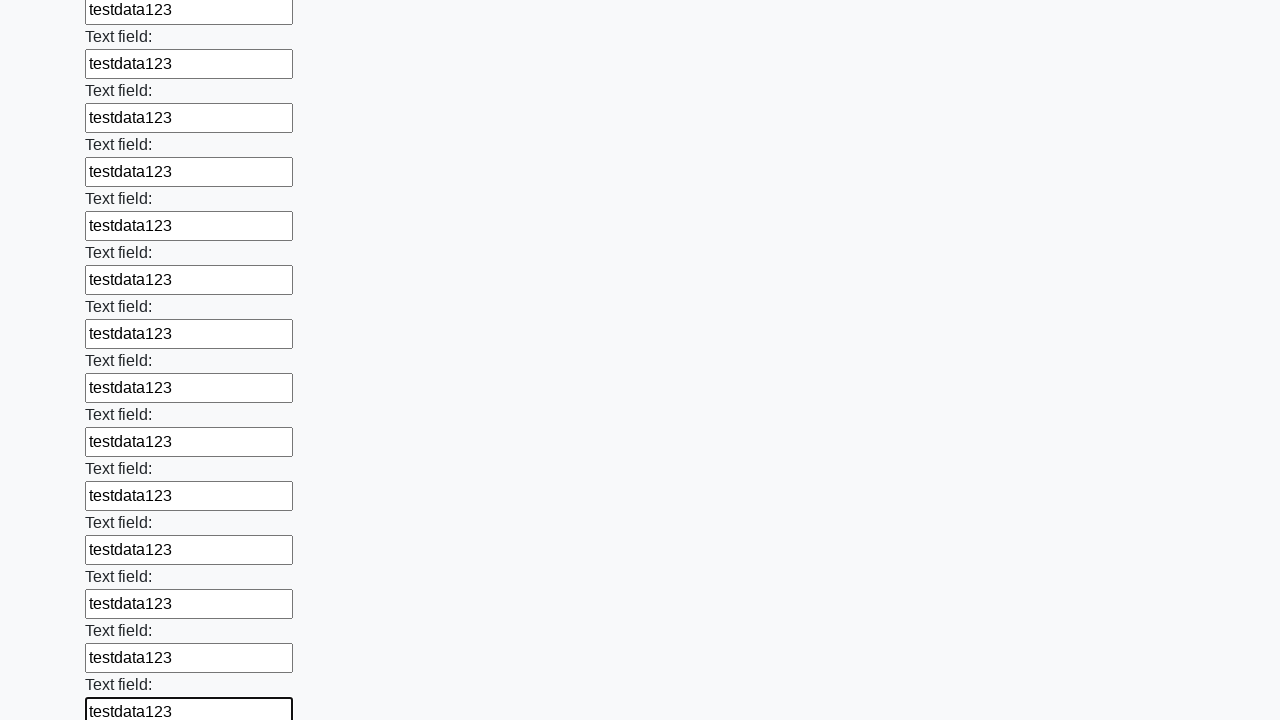

Filled an input field with test data on input >> nth=52
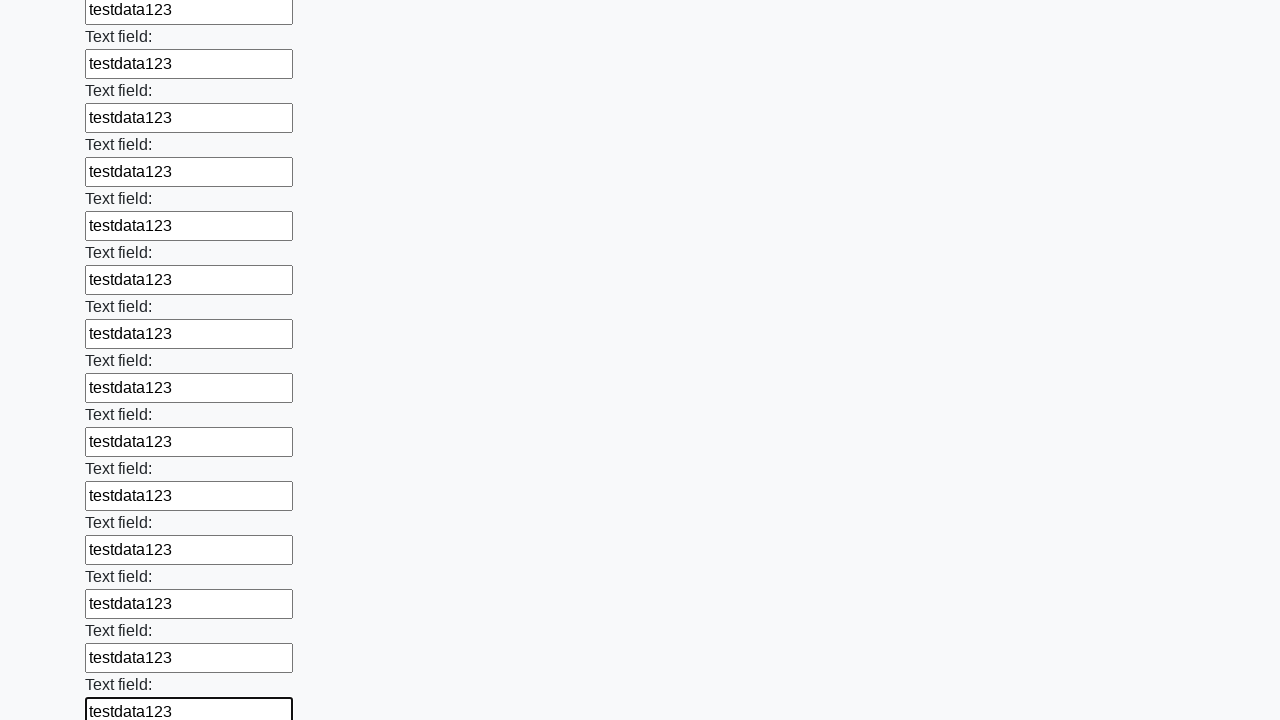

Filled an input field with test data on input >> nth=53
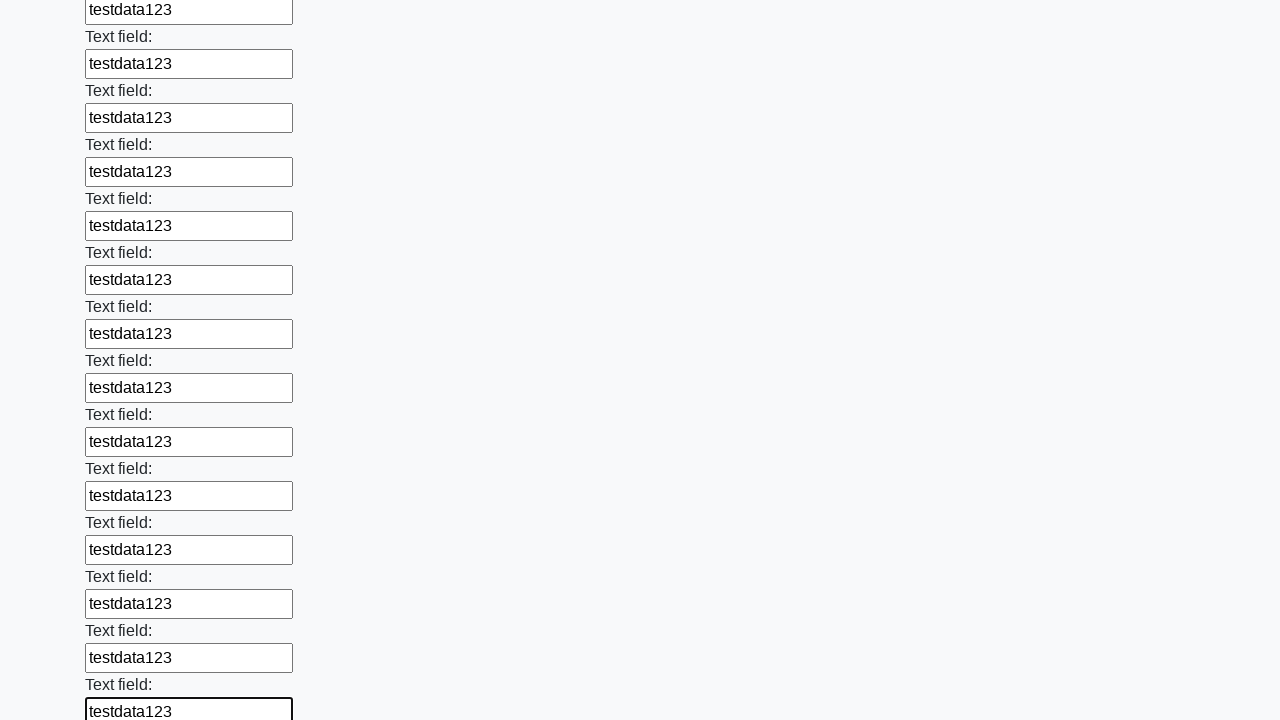

Filled an input field with test data on input >> nth=54
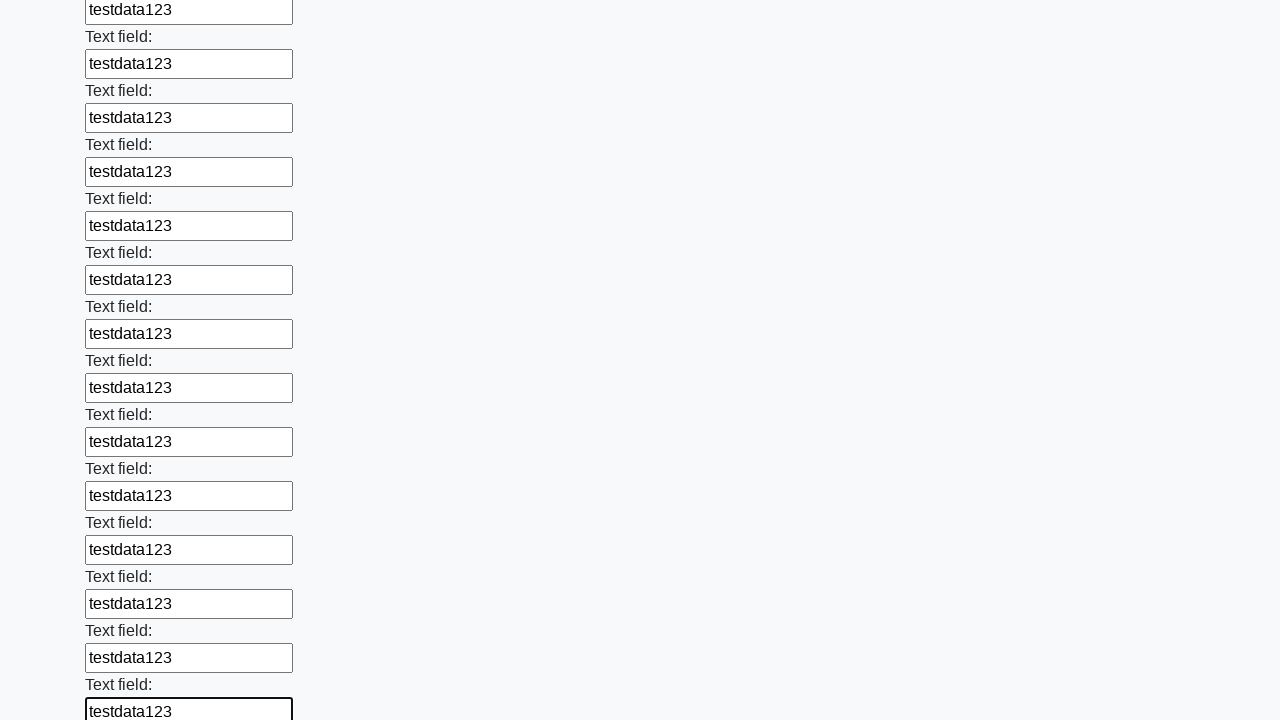

Filled an input field with test data on input >> nth=55
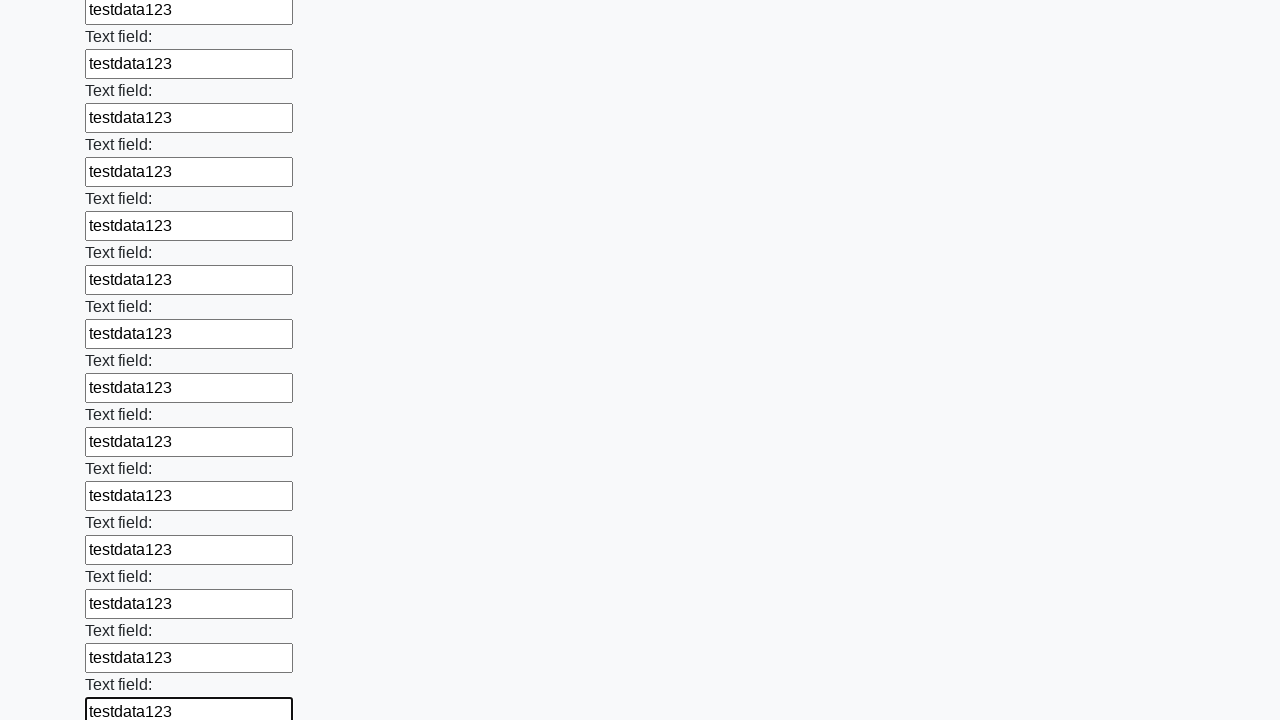

Filled an input field with test data on input >> nth=56
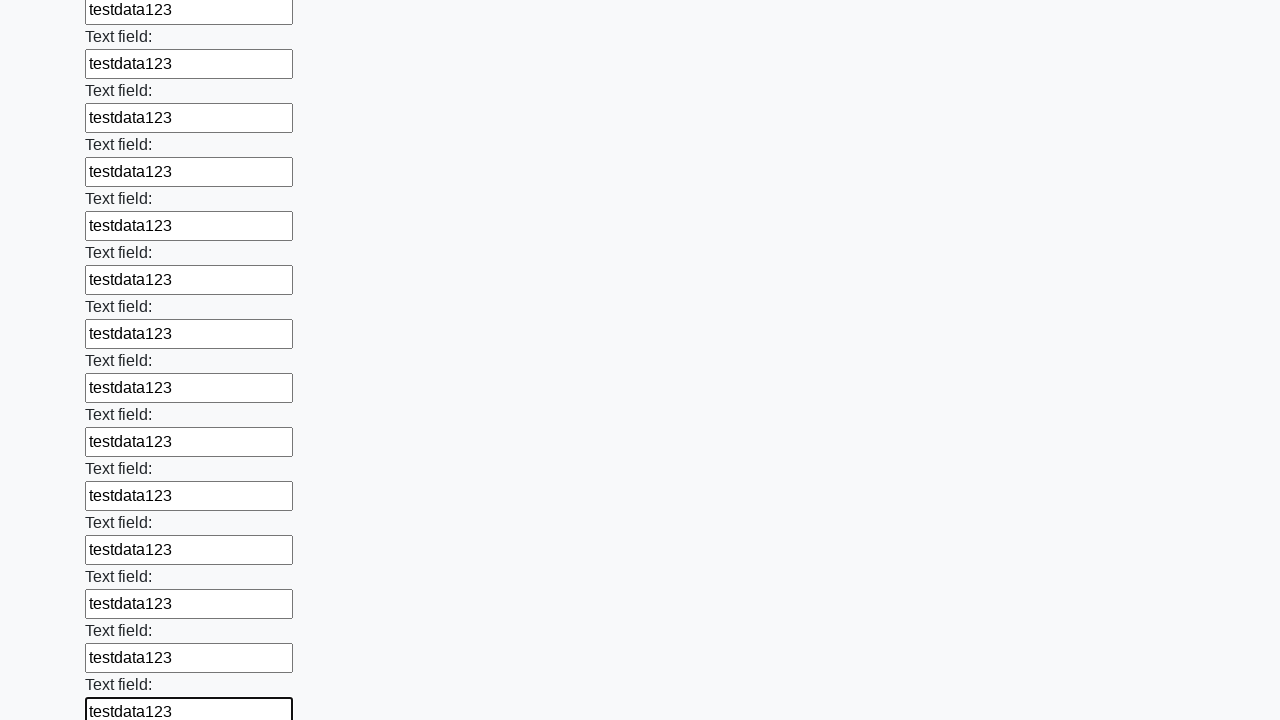

Filled an input field with test data on input >> nth=57
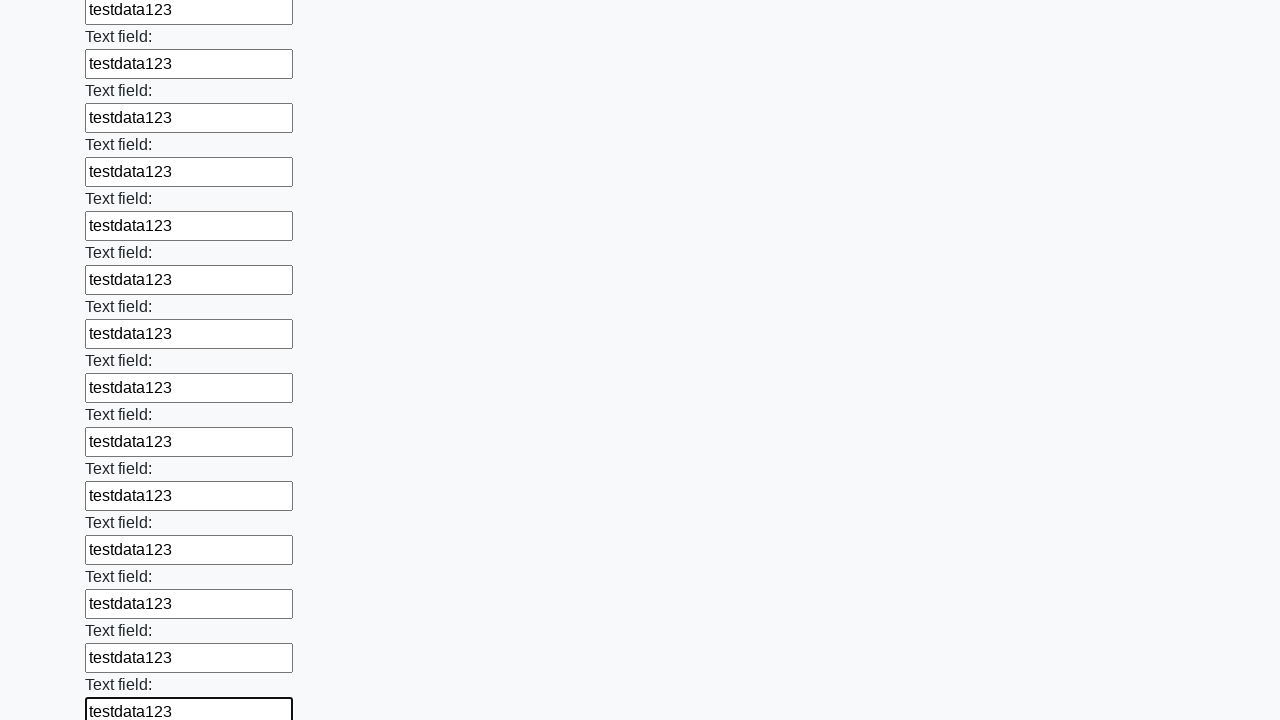

Filled an input field with test data on input >> nth=58
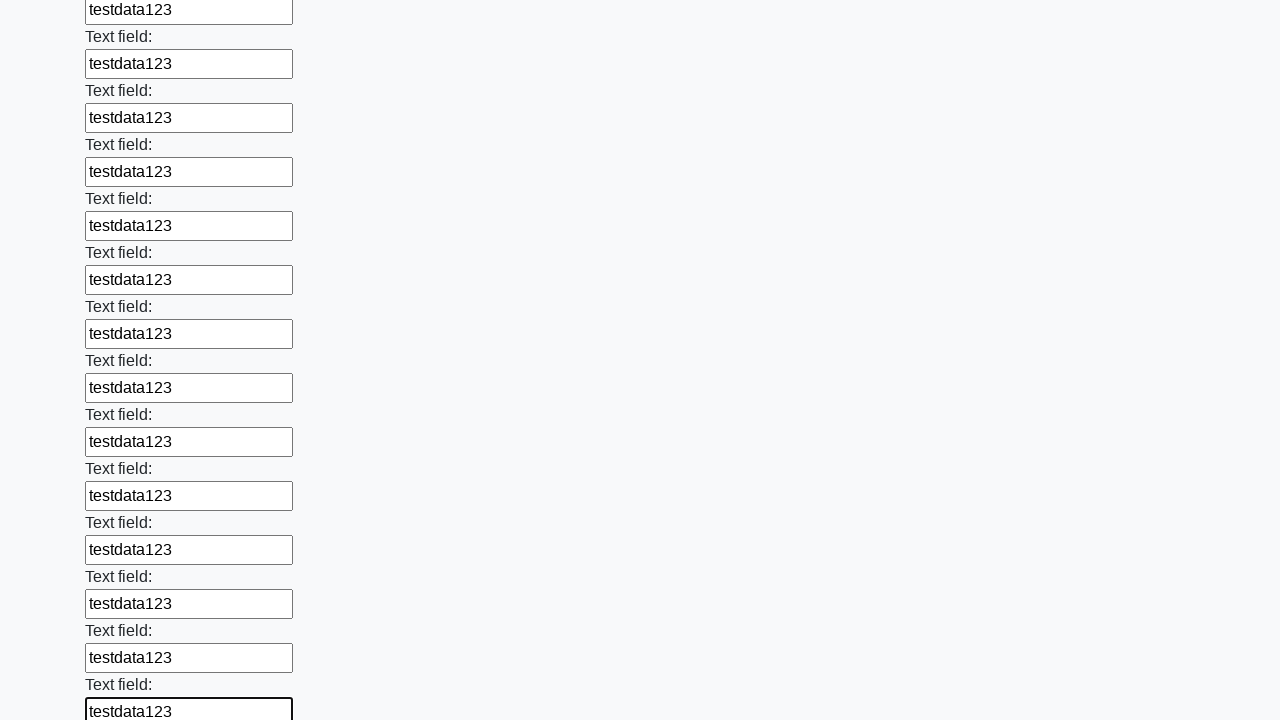

Filled an input field with test data on input >> nth=59
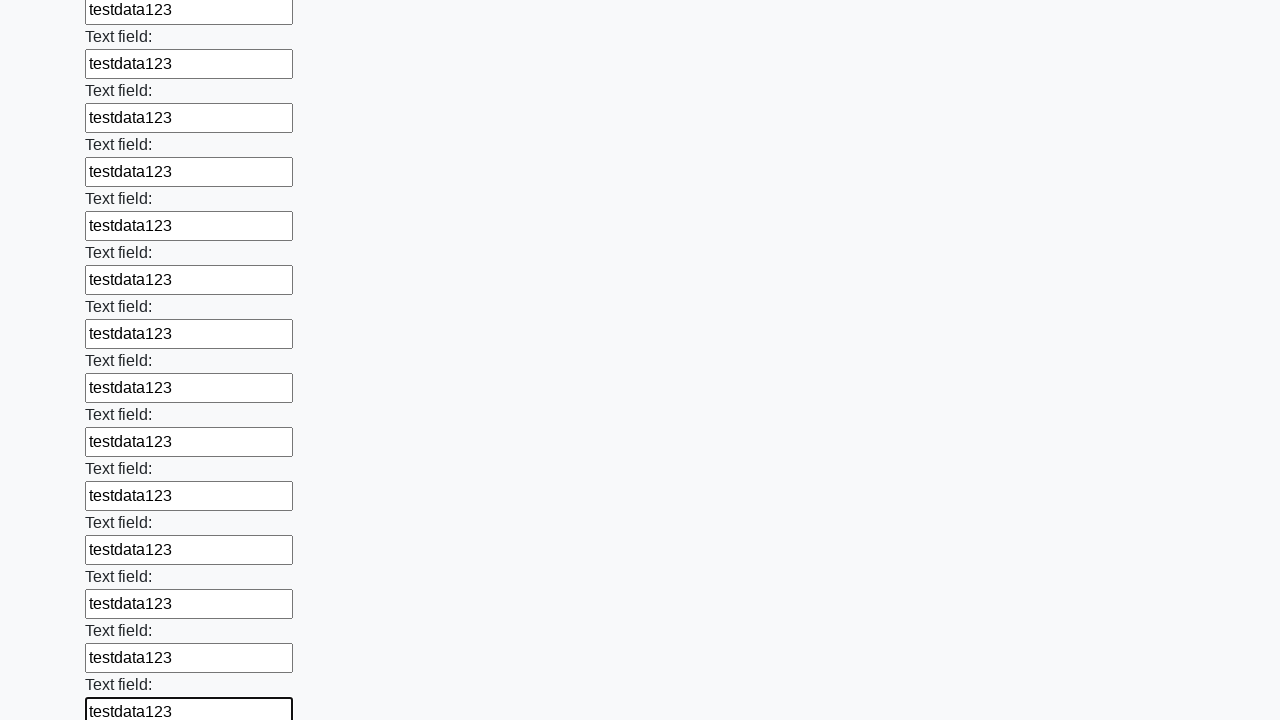

Filled an input field with test data on input >> nth=60
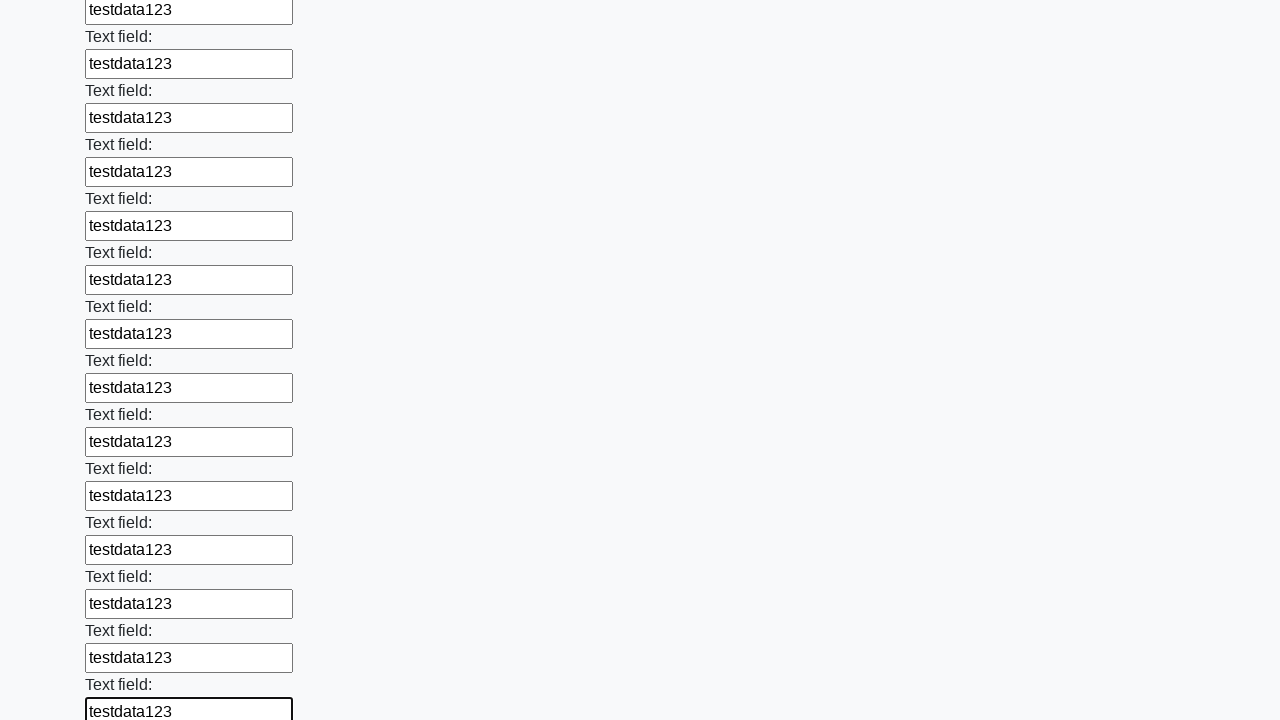

Filled an input field with test data on input >> nth=61
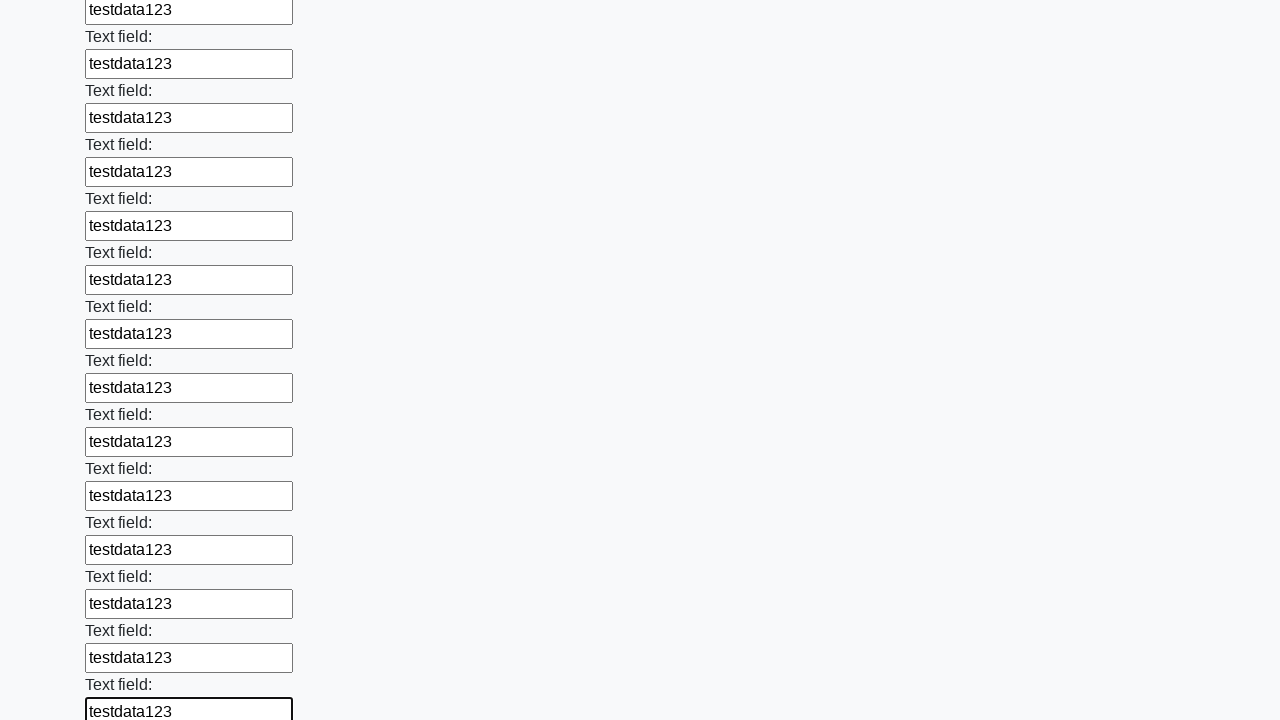

Filled an input field with test data on input >> nth=62
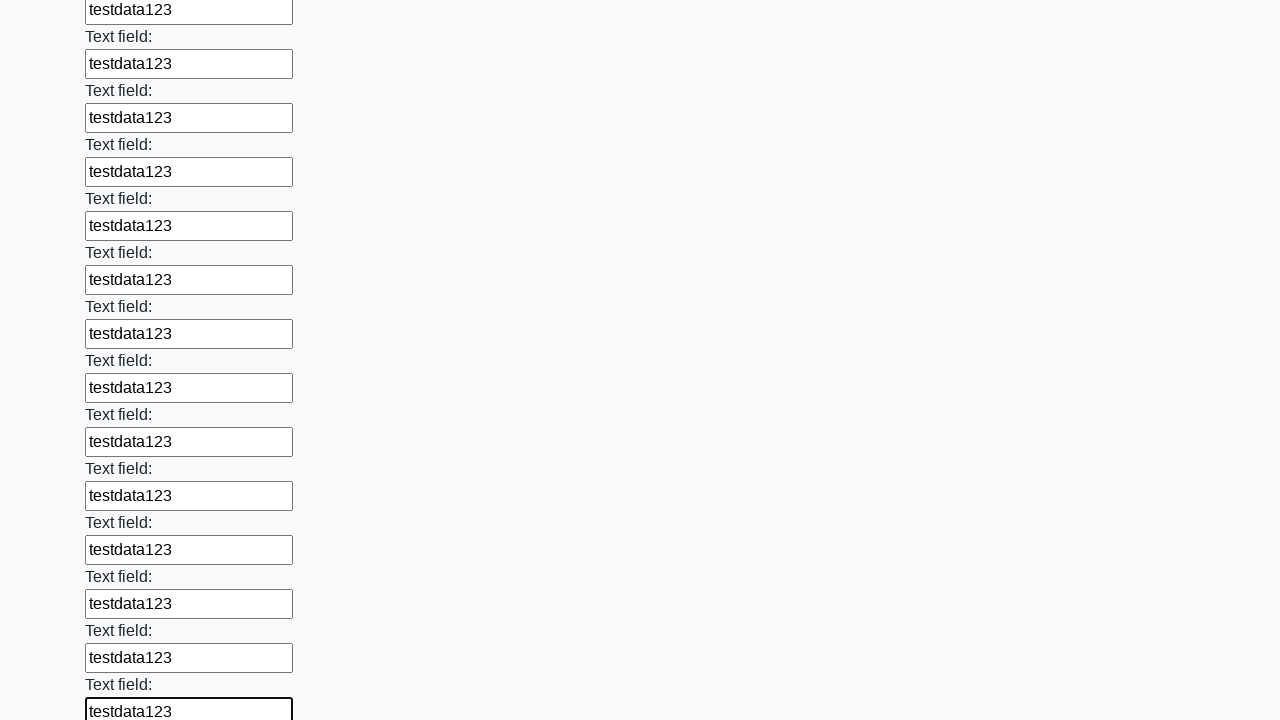

Filled an input field with test data on input >> nth=63
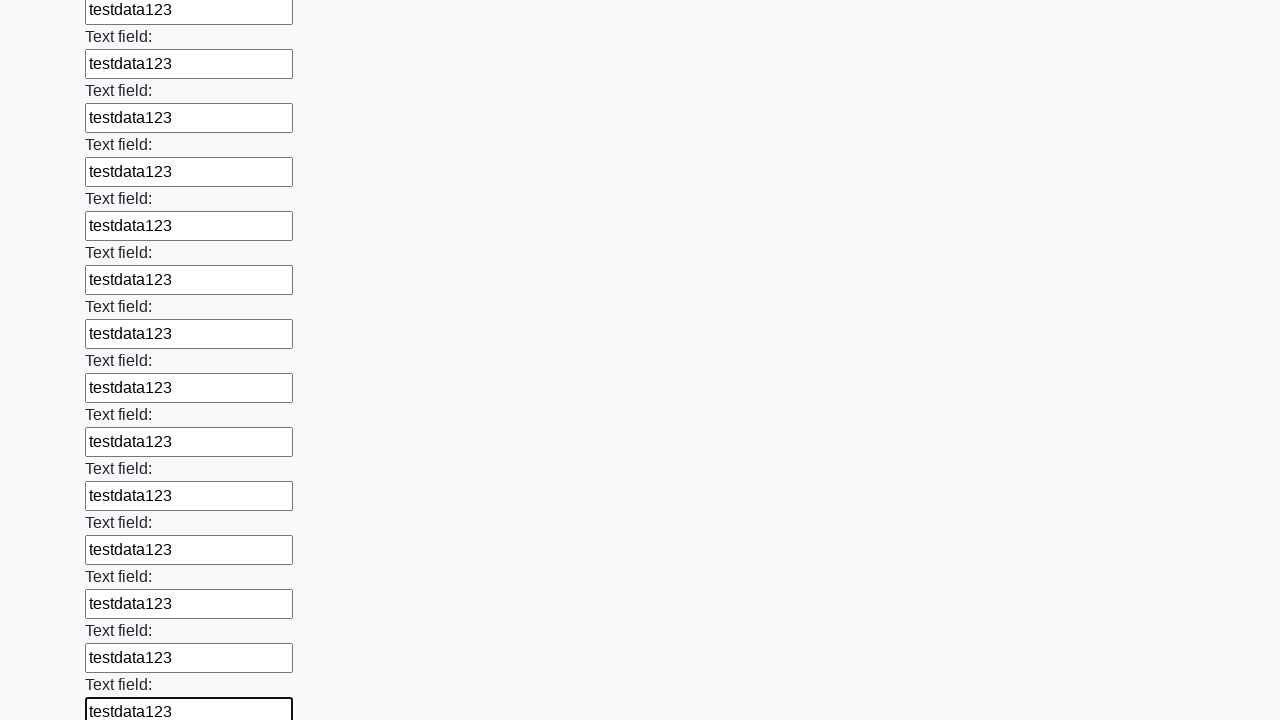

Filled an input field with test data on input >> nth=64
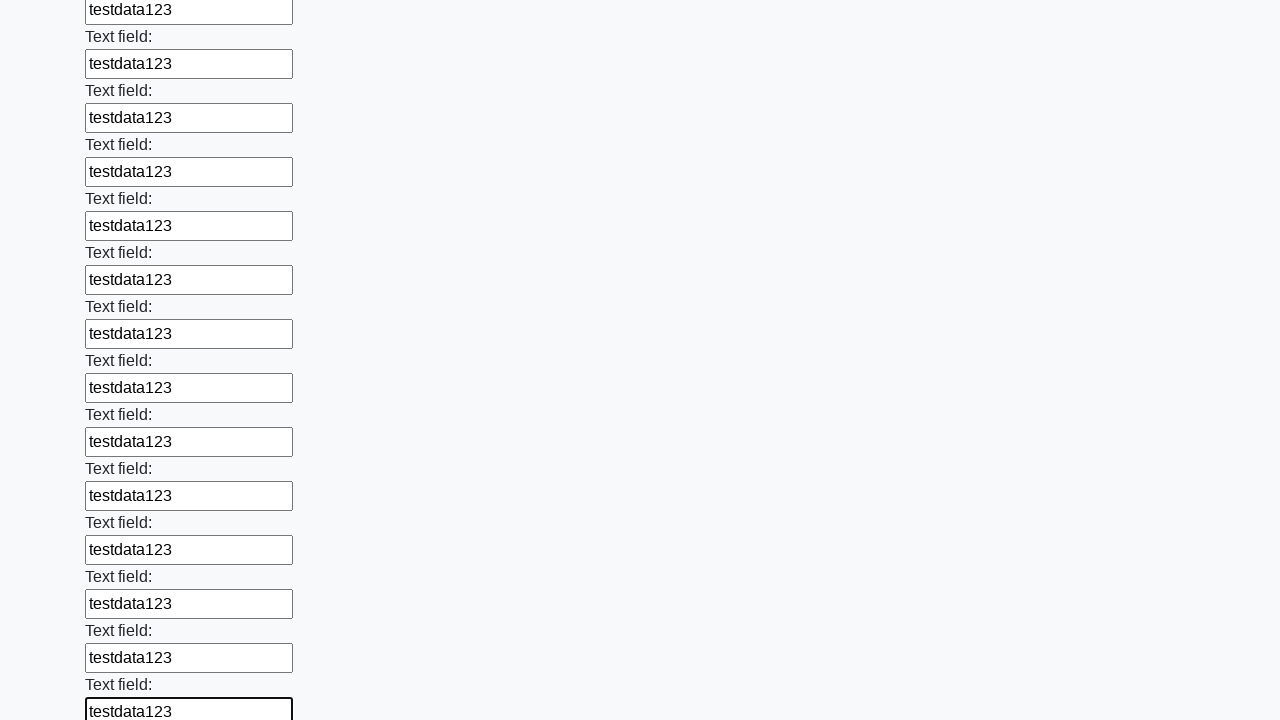

Filled an input field with test data on input >> nth=65
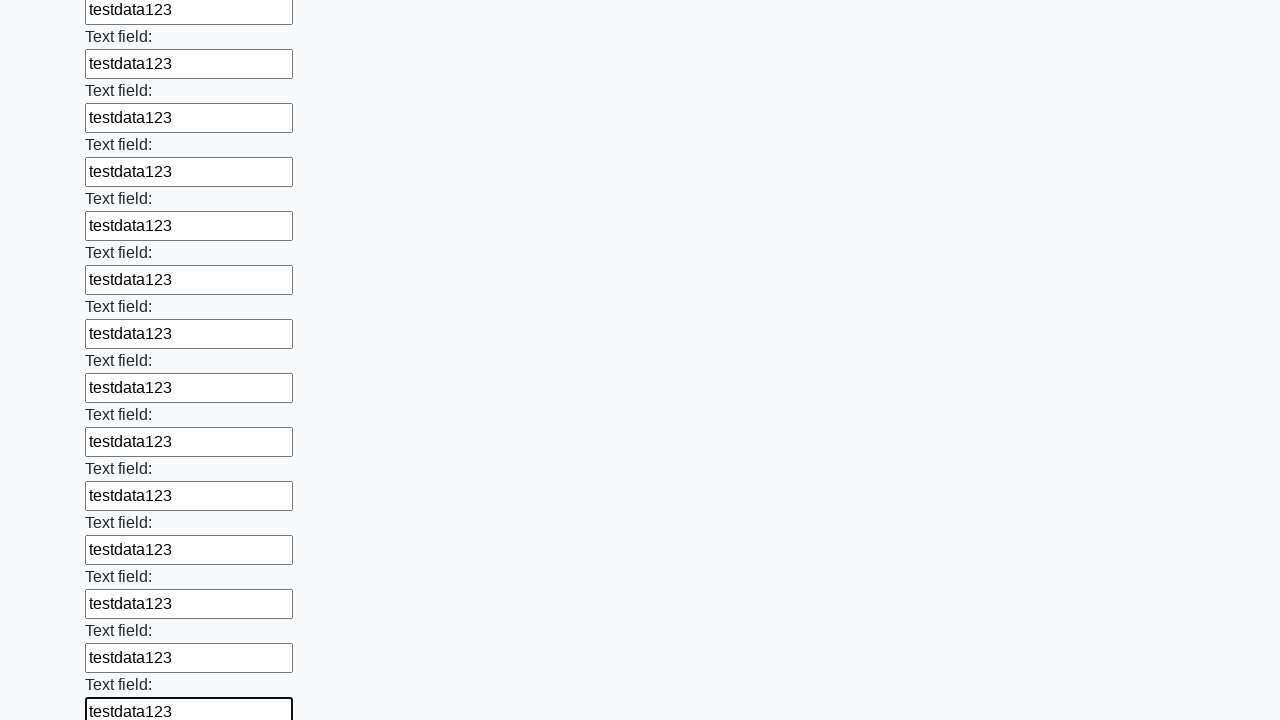

Filled an input field with test data on input >> nth=66
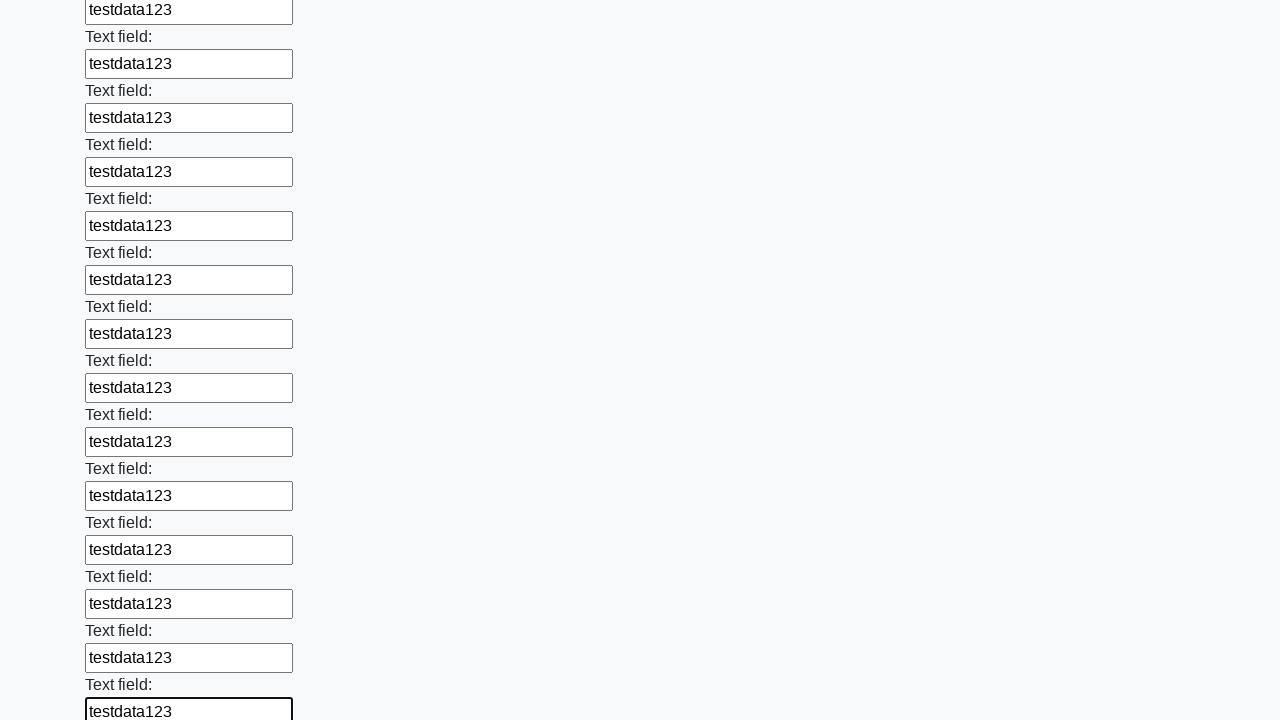

Filled an input field with test data on input >> nth=67
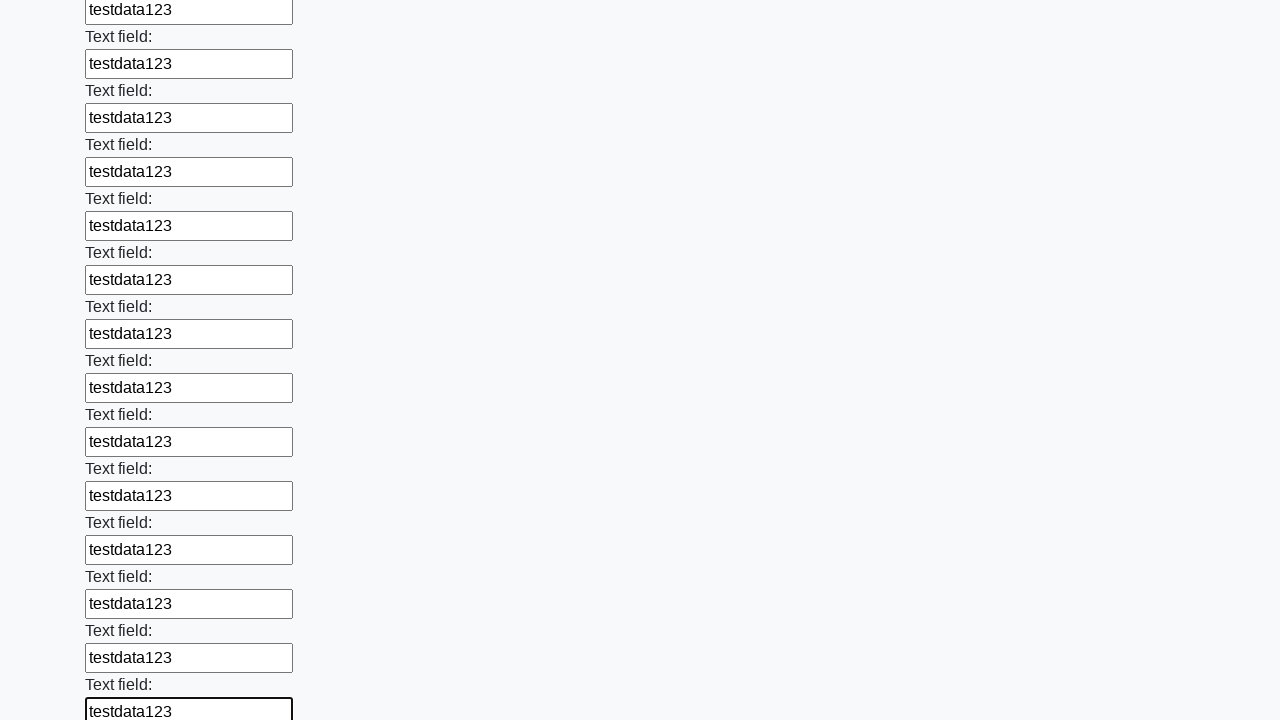

Filled an input field with test data on input >> nth=68
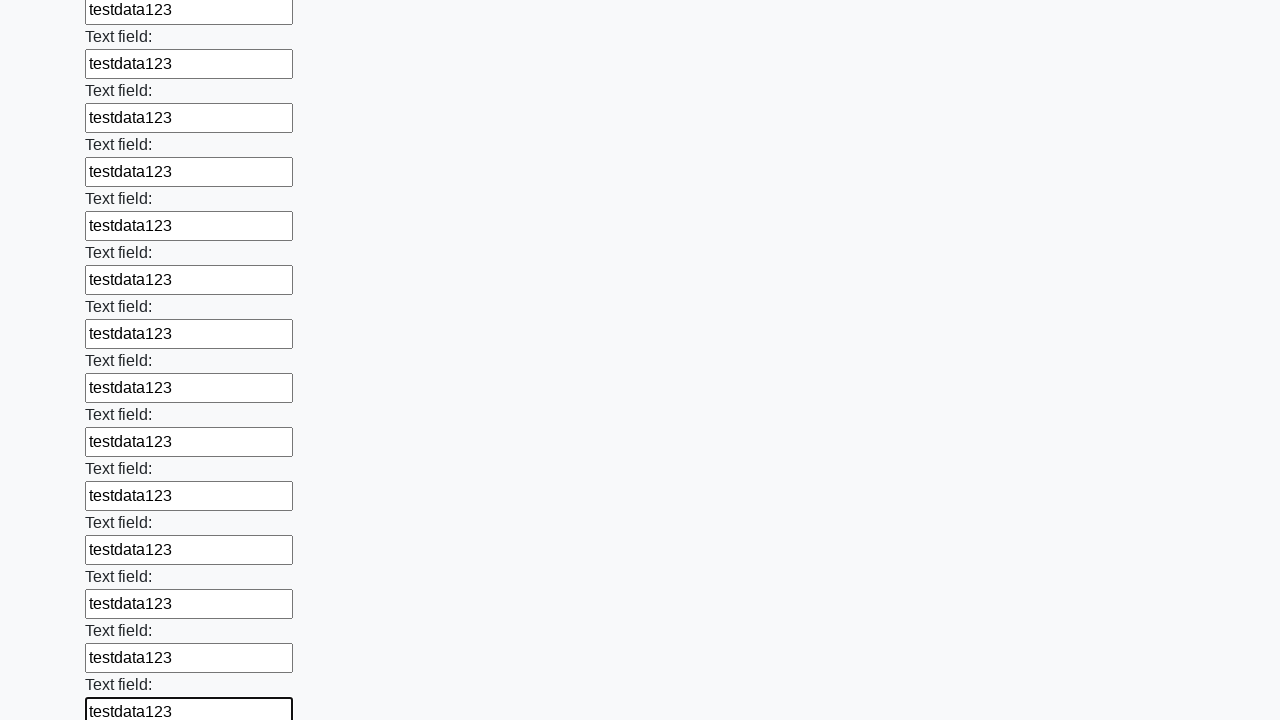

Filled an input field with test data on input >> nth=69
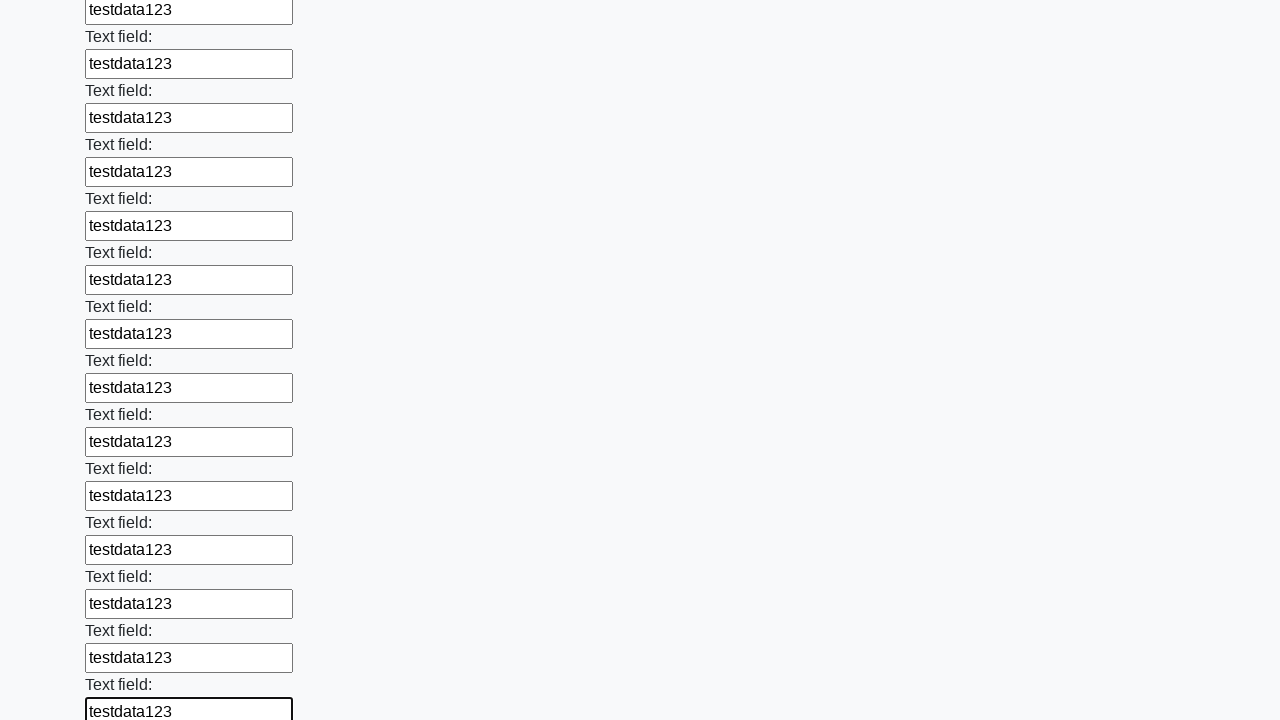

Filled an input field with test data on input >> nth=70
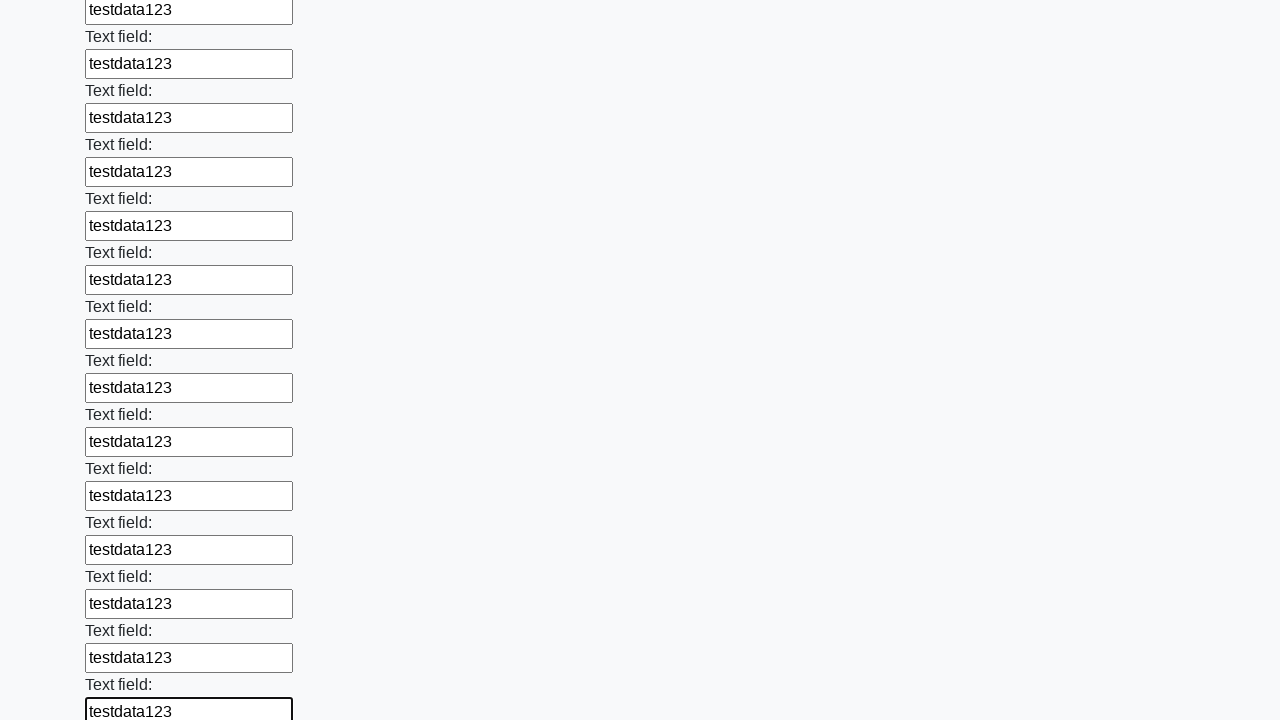

Filled an input field with test data on input >> nth=71
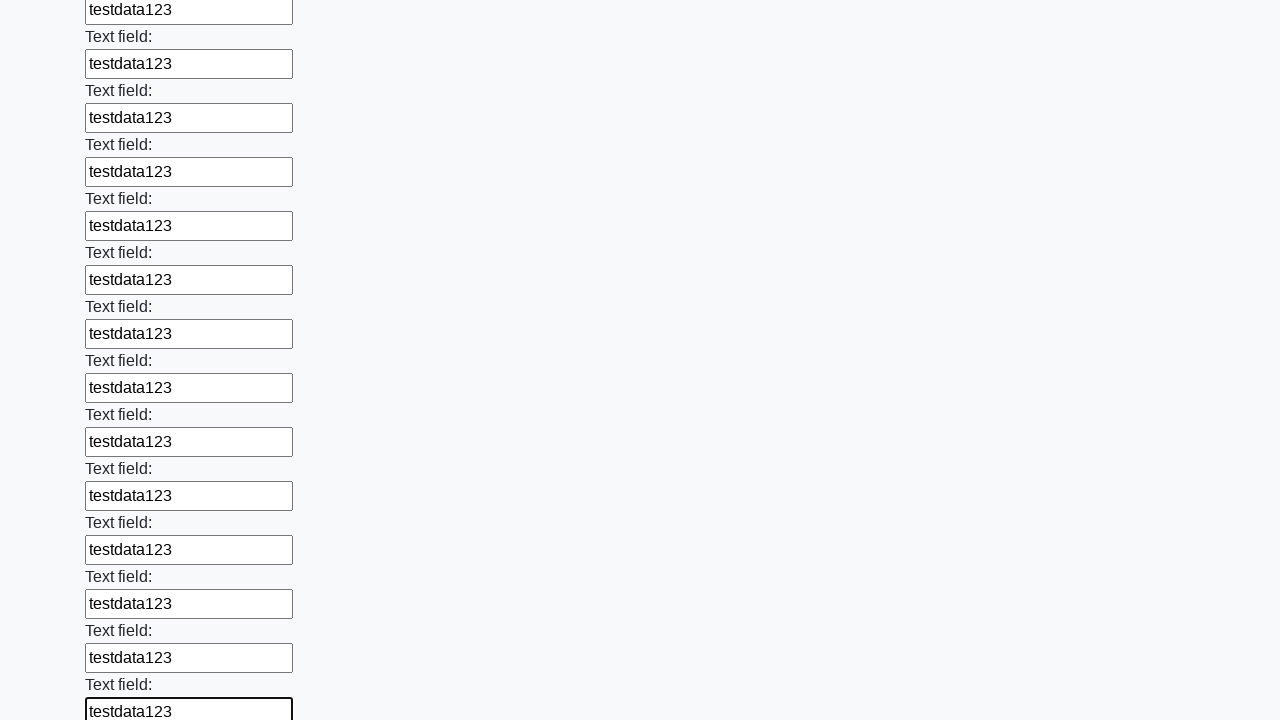

Filled an input field with test data on input >> nth=72
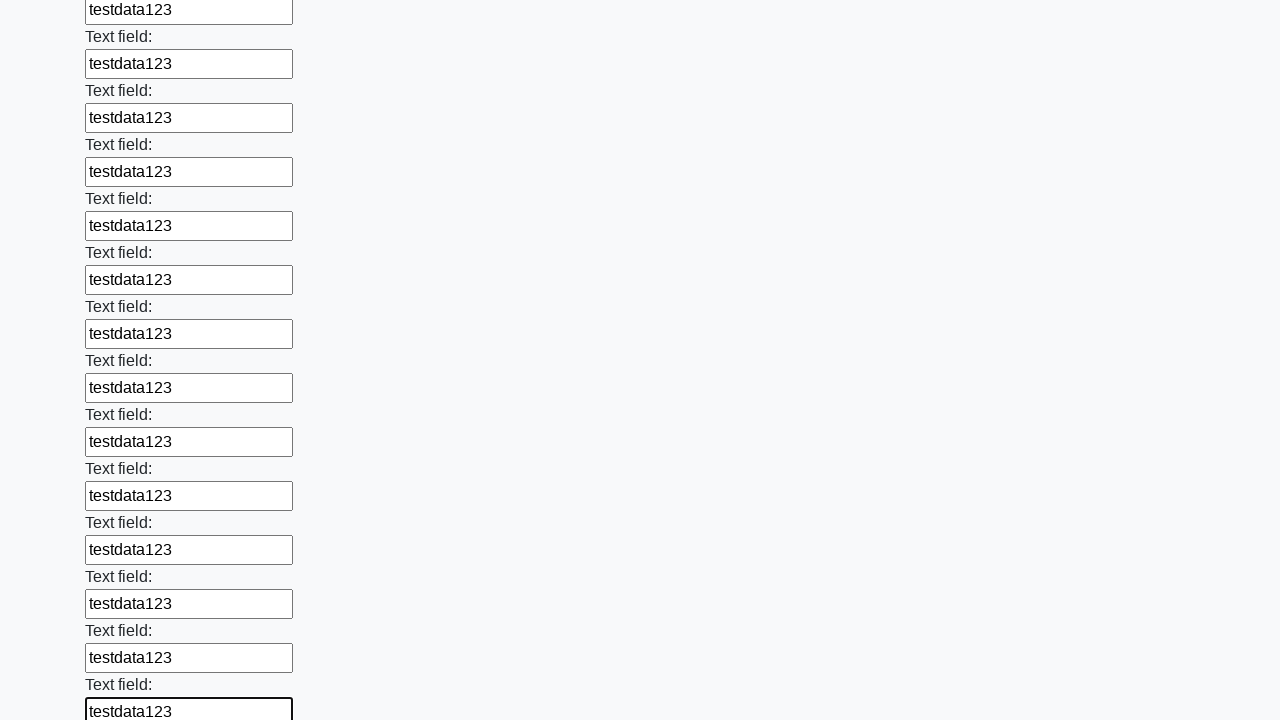

Filled an input field with test data on input >> nth=73
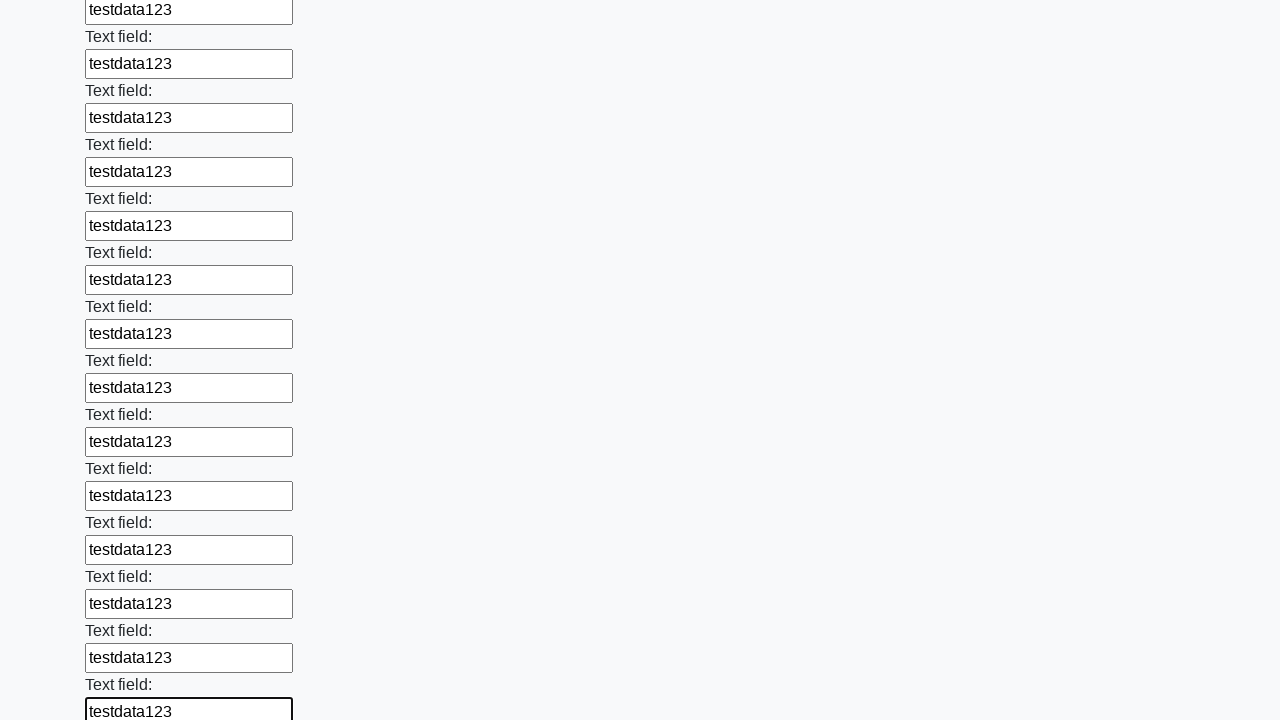

Filled an input field with test data on input >> nth=74
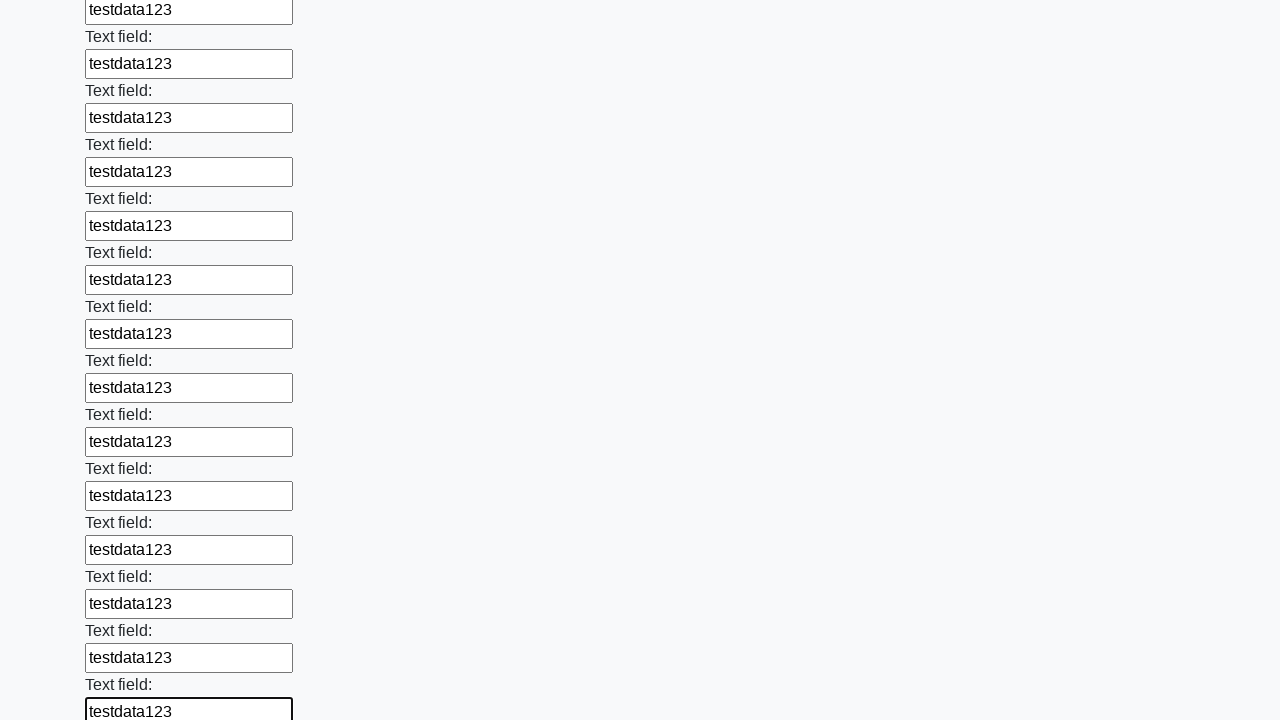

Filled an input field with test data on input >> nth=75
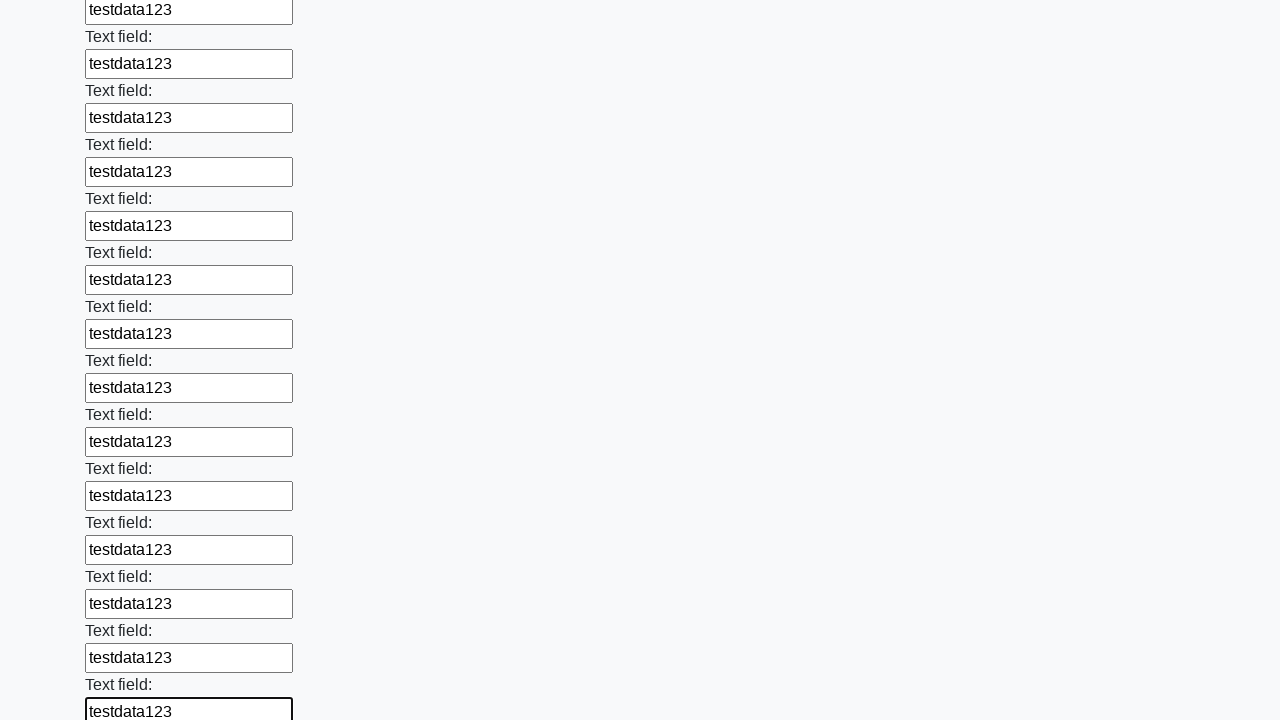

Filled an input field with test data on input >> nth=76
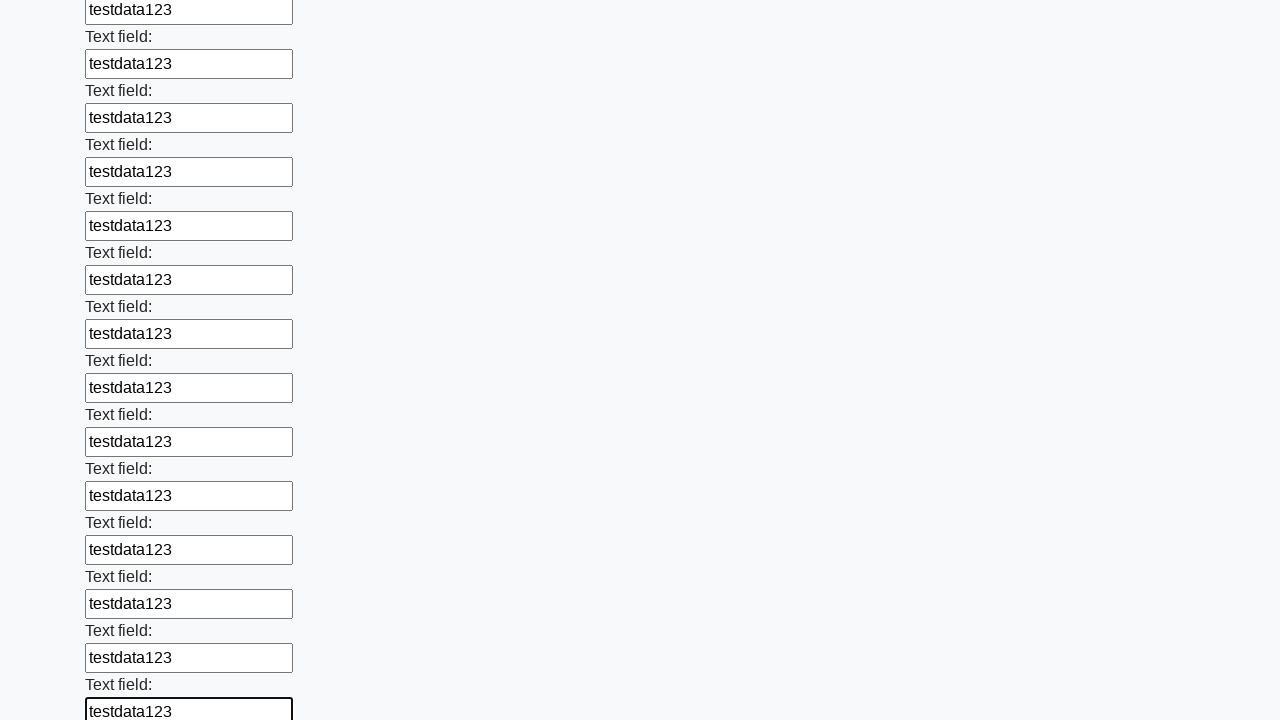

Filled an input field with test data on input >> nth=77
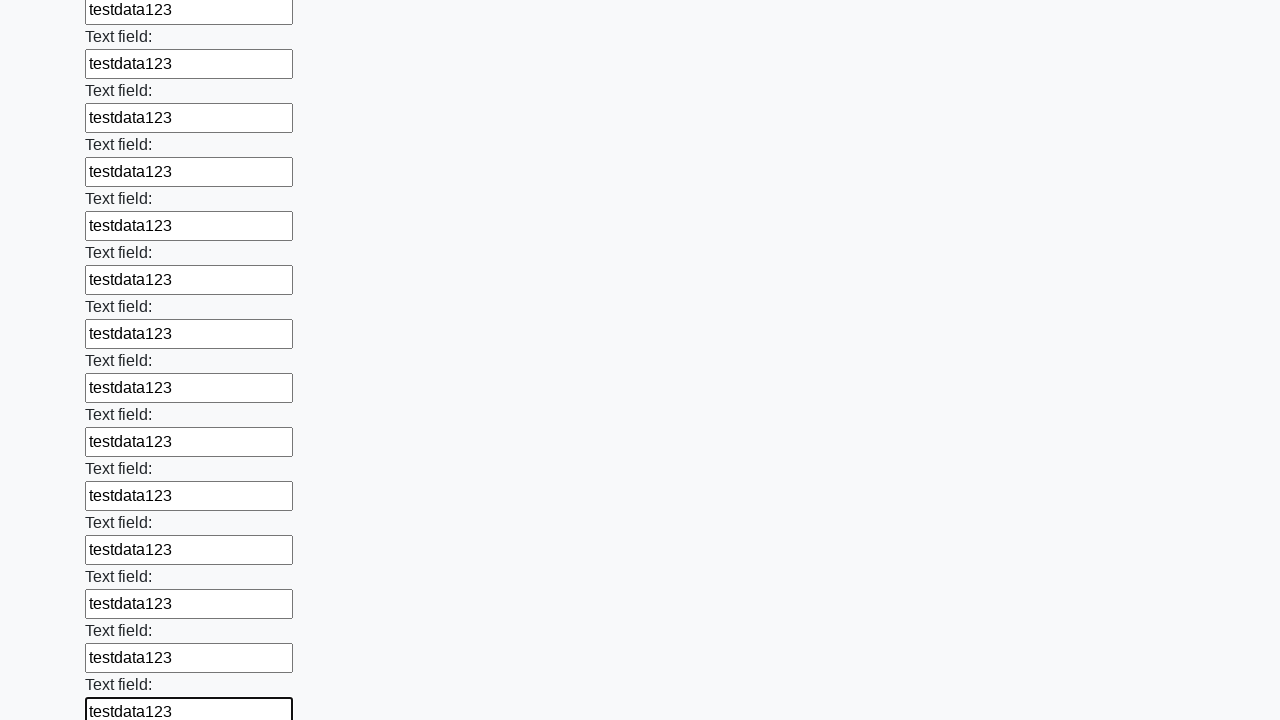

Filled an input field with test data on input >> nth=78
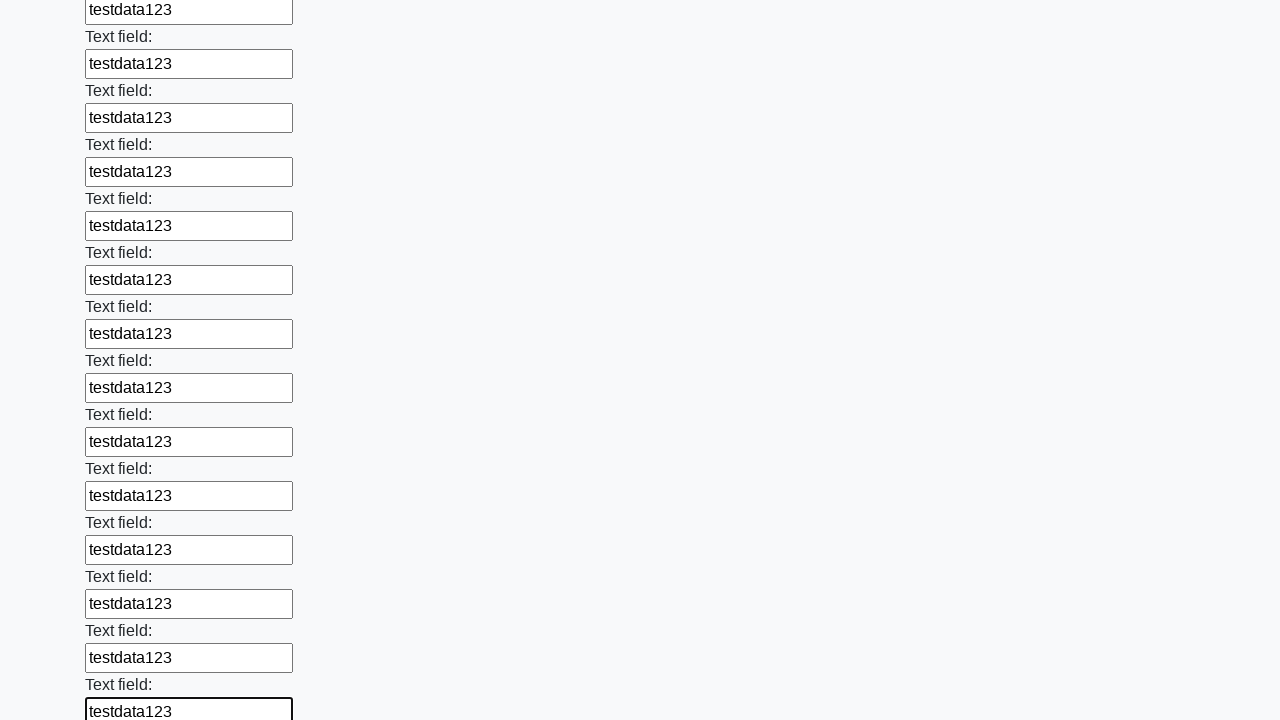

Filled an input field with test data on input >> nth=79
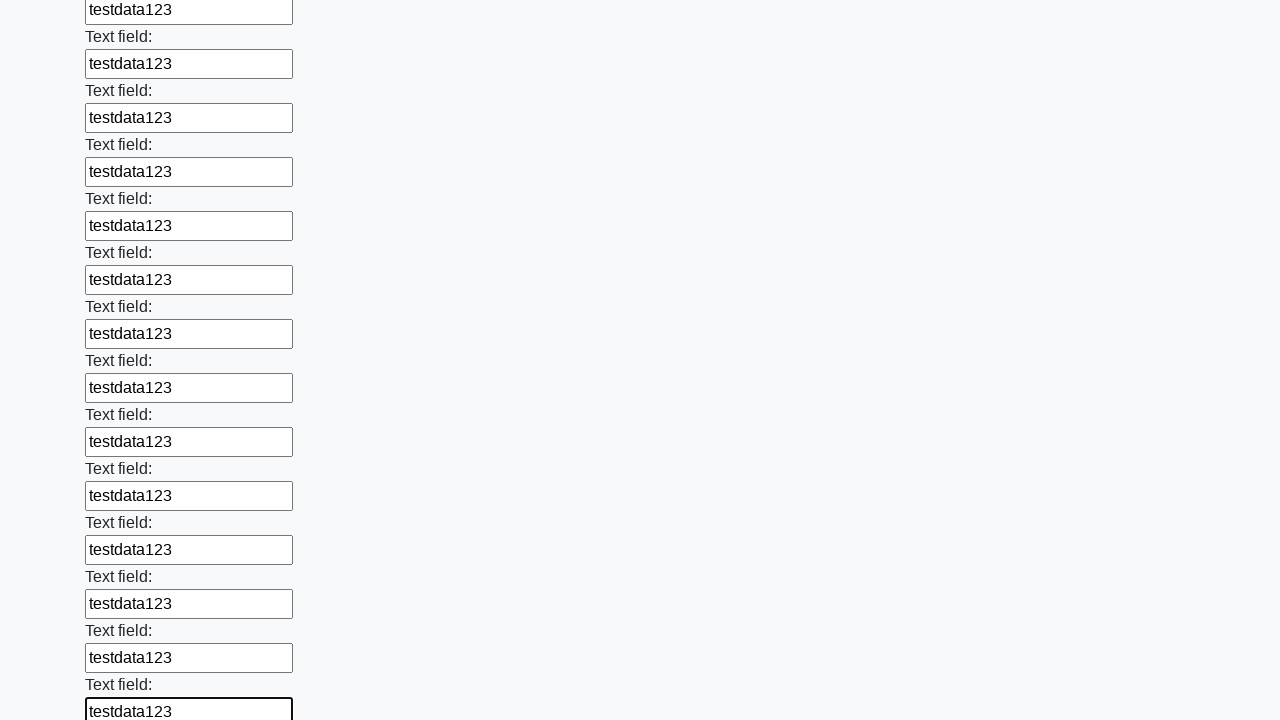

Filled an input field with test data on input >> nth=80
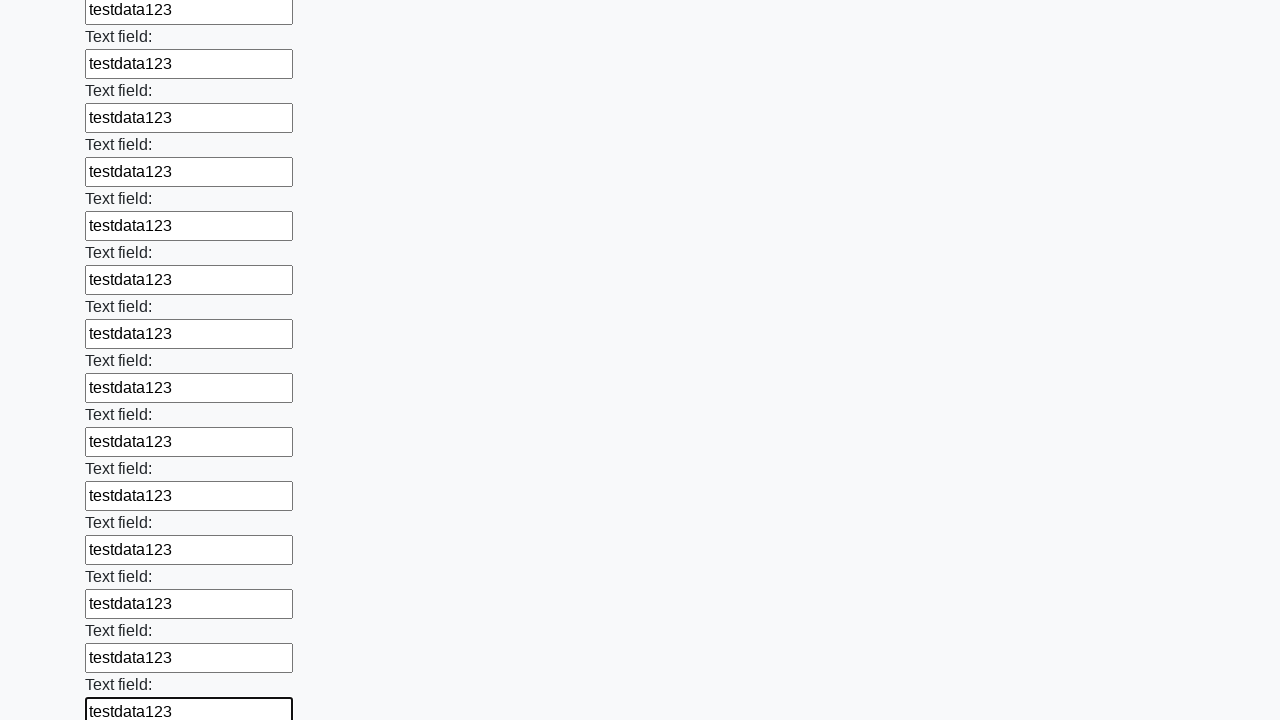

Filled an input field with test data on input >> nth=81
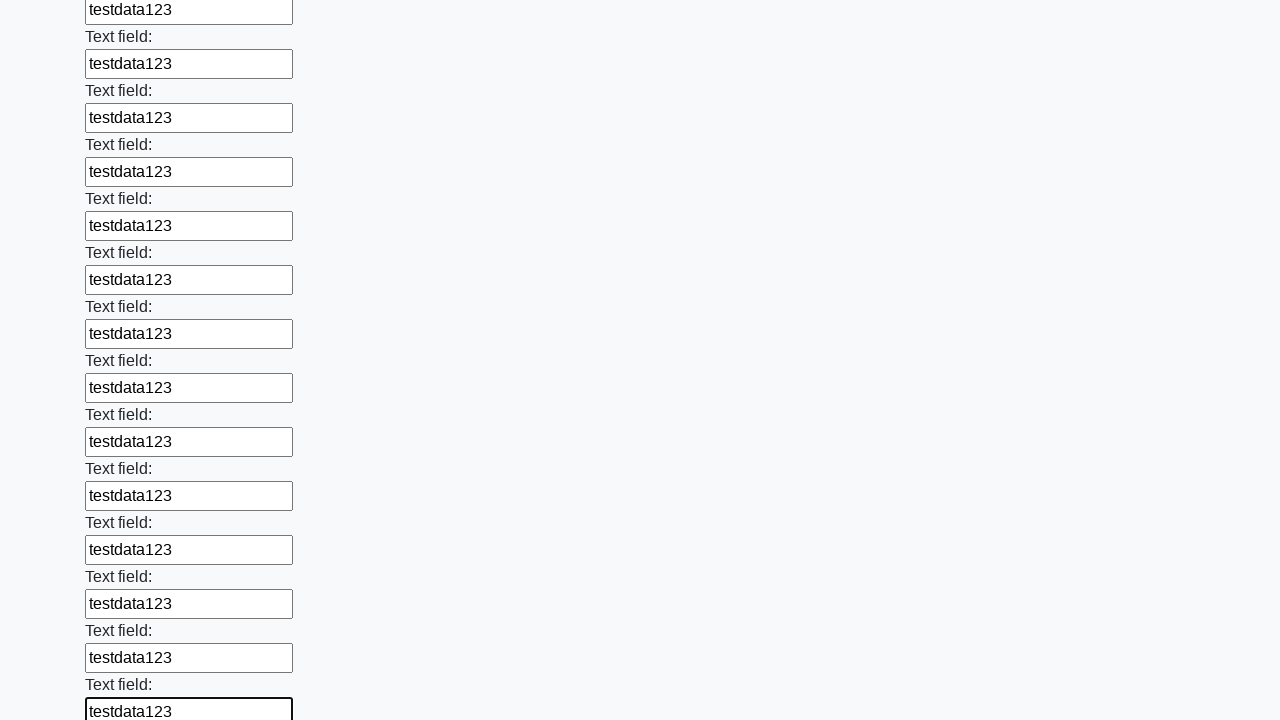

Filled an input field with test data on input >> nth=82
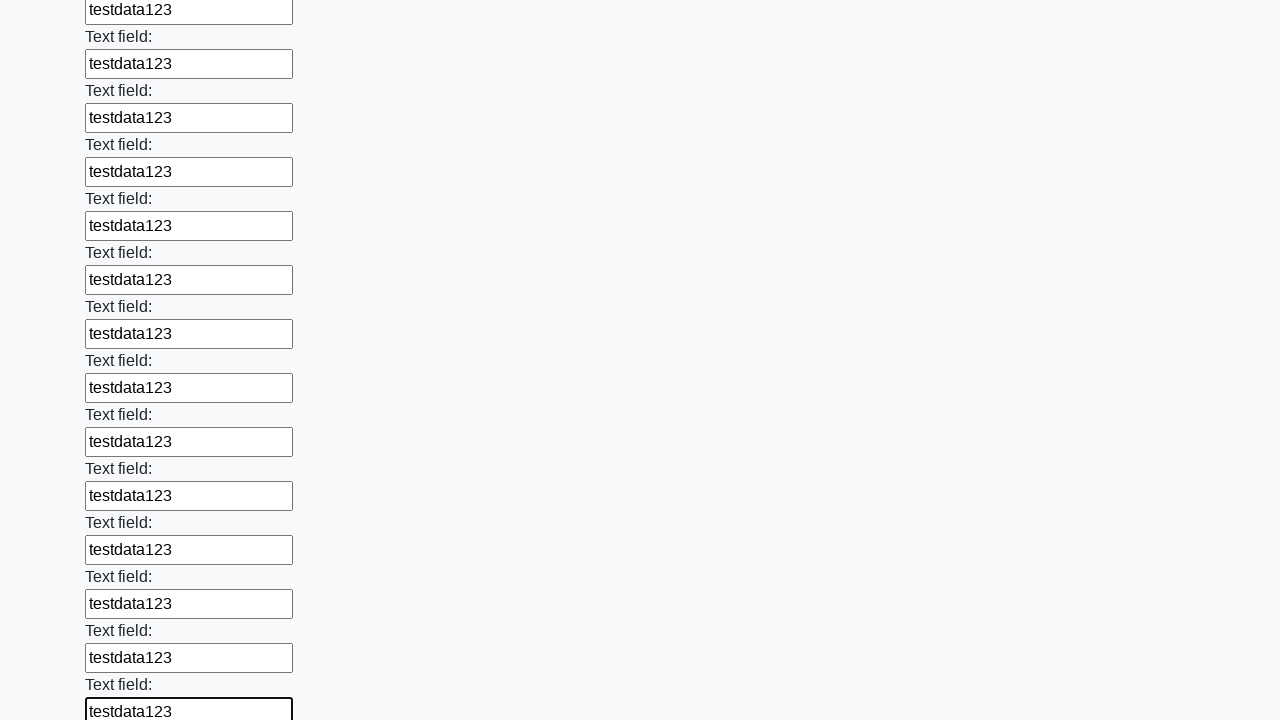

Filled an input field with test data on input >> nth=83
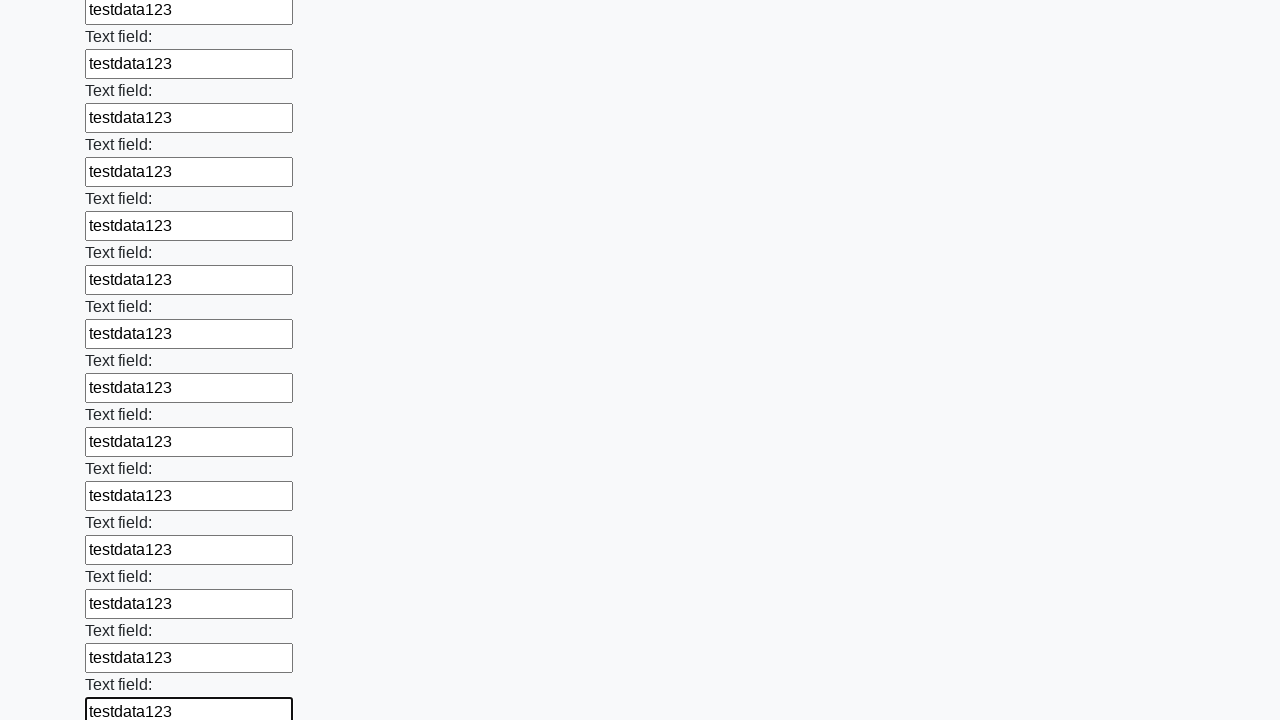

Filled an input field with test data on input >> nth=84
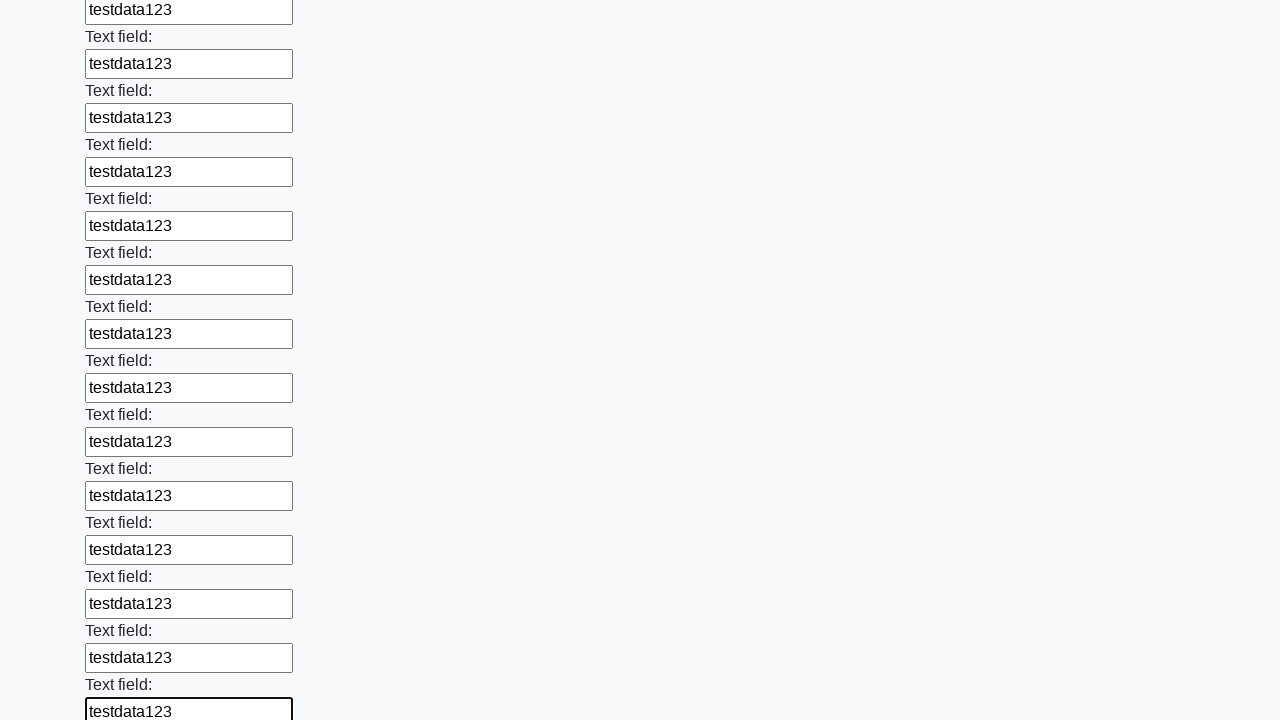

Filled an input field with test data on input >> nth=85
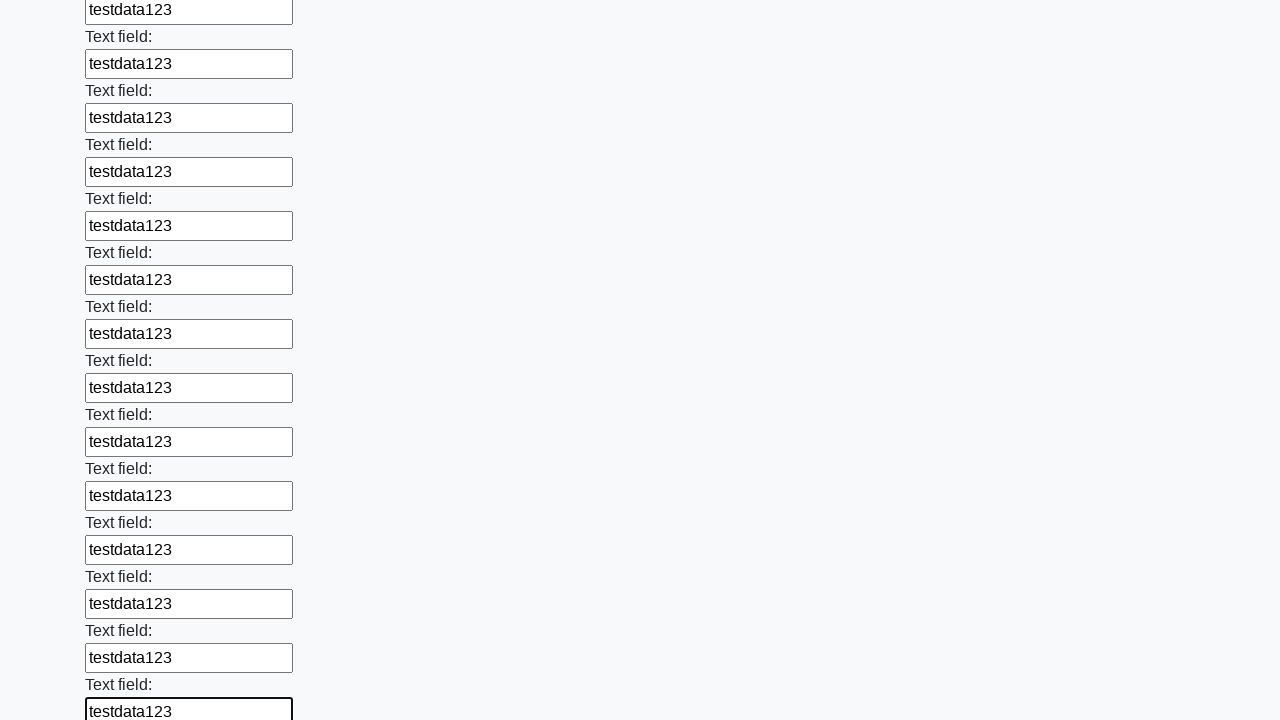

Filled an input field with test data on input >> nth=86
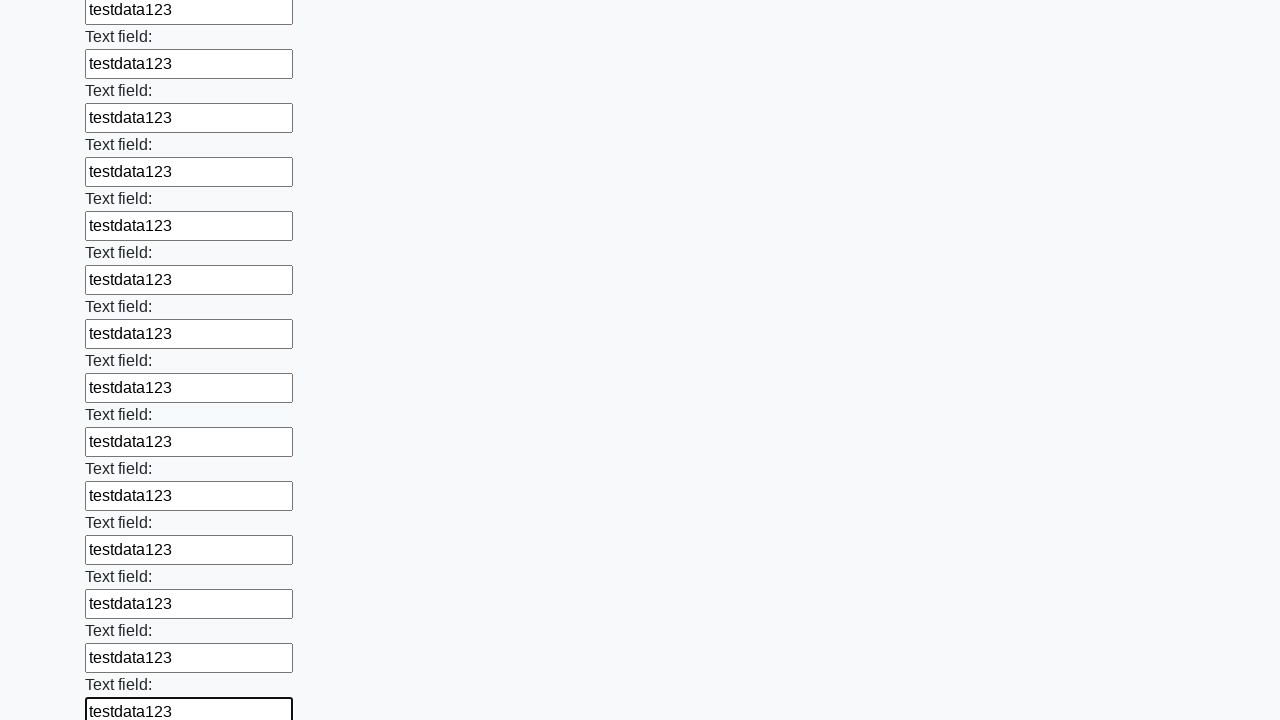

Filled an input field with test data on input >> nth=87
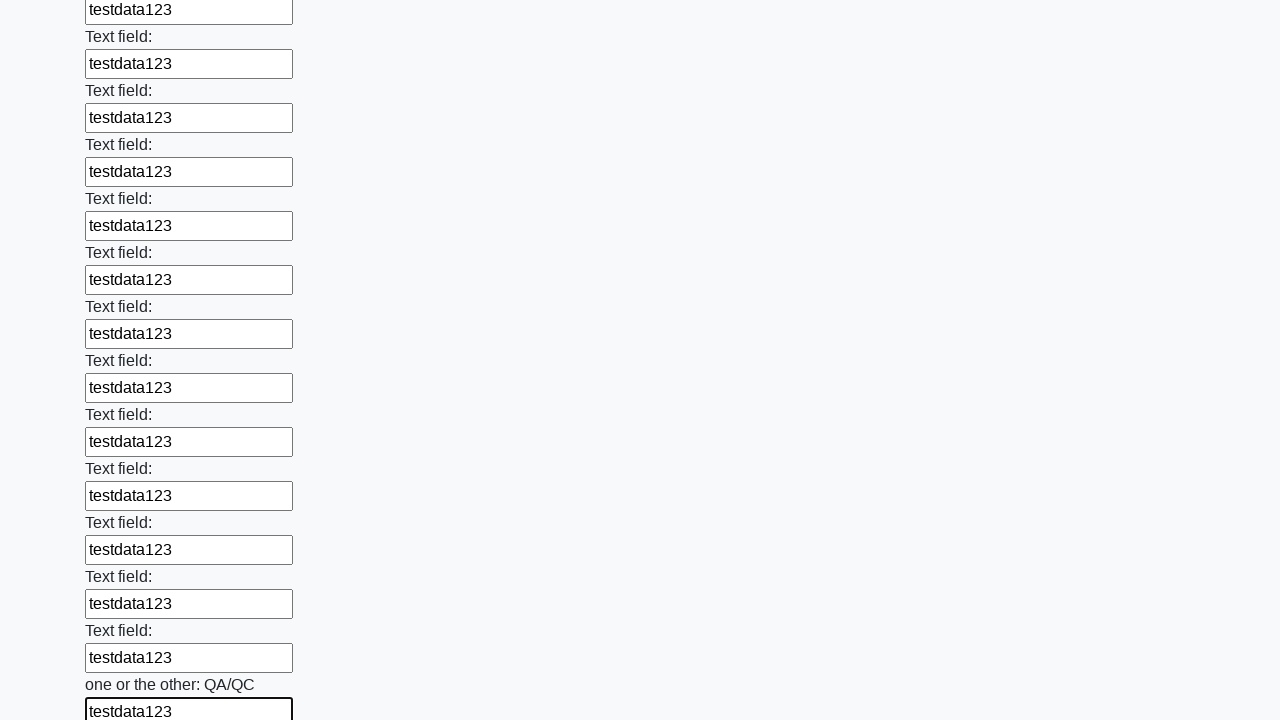

Filled an input field with test data on input >> nth=88
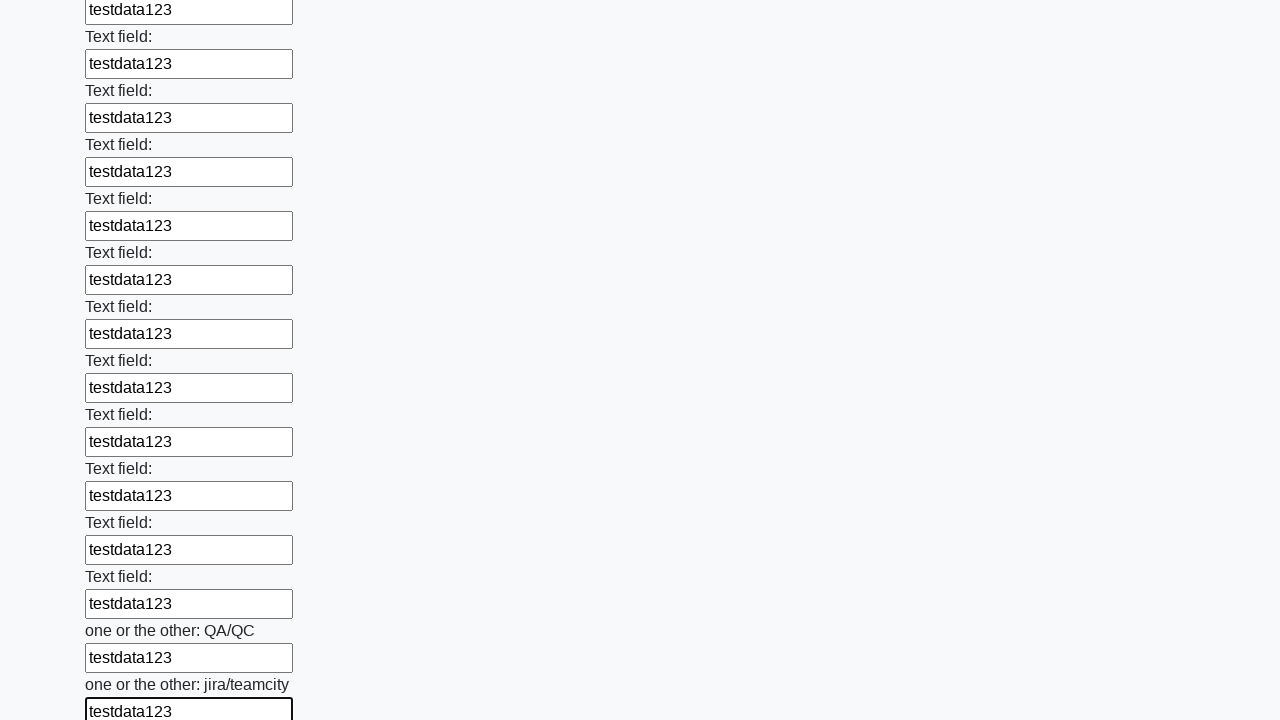

Filled an input field with test data on input >> nth=89
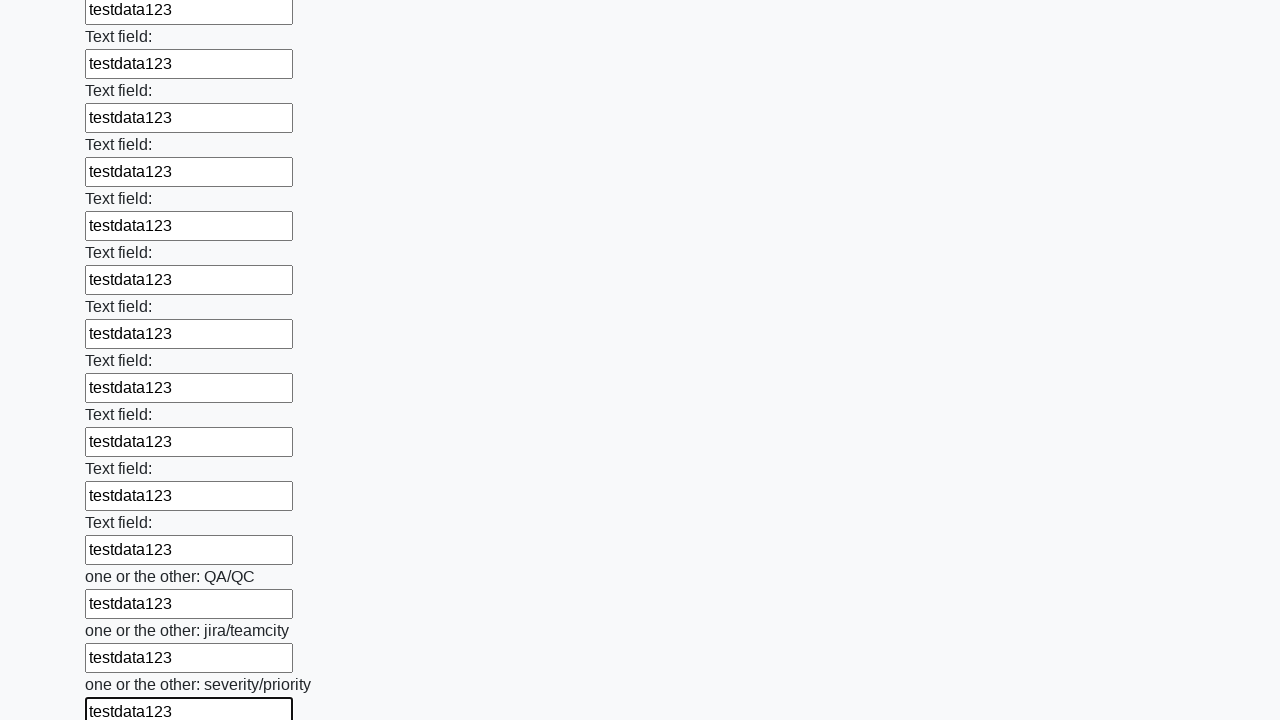

Filled an input field with test data on input >> nth=90
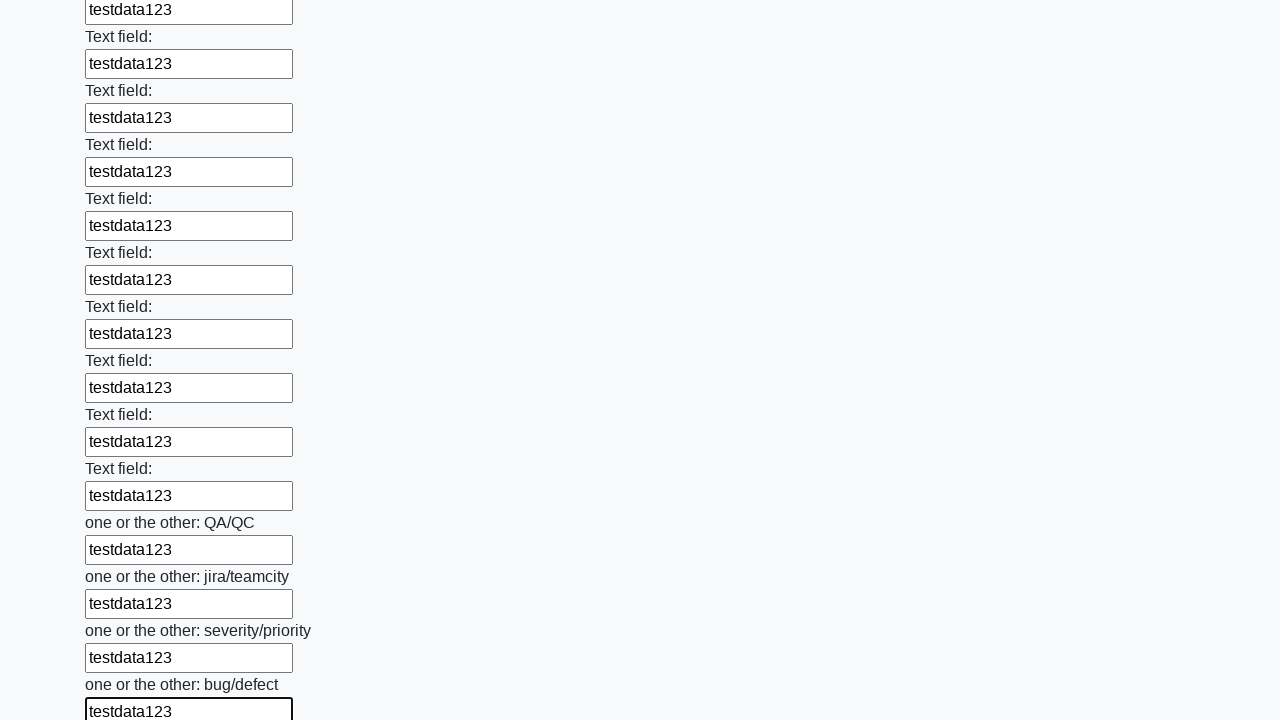

Filled an input field with test data on input >> nth=91
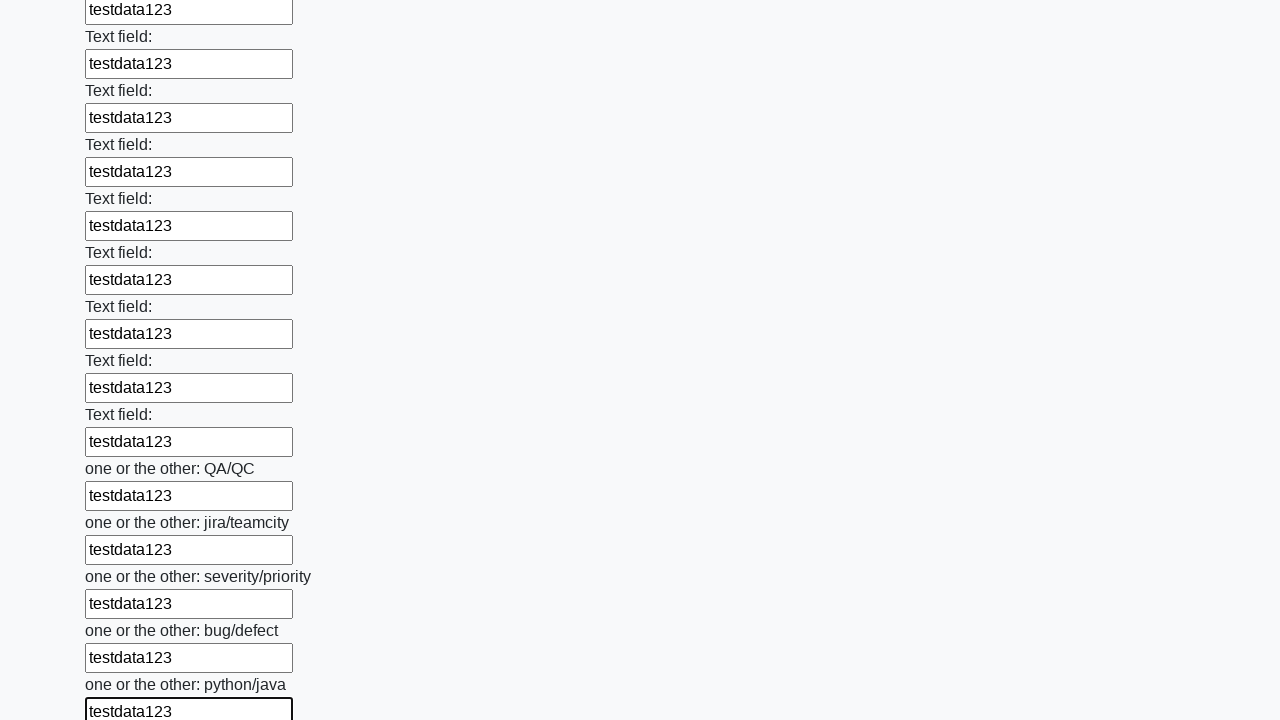

Filled an input field with test data on input >> nth=92
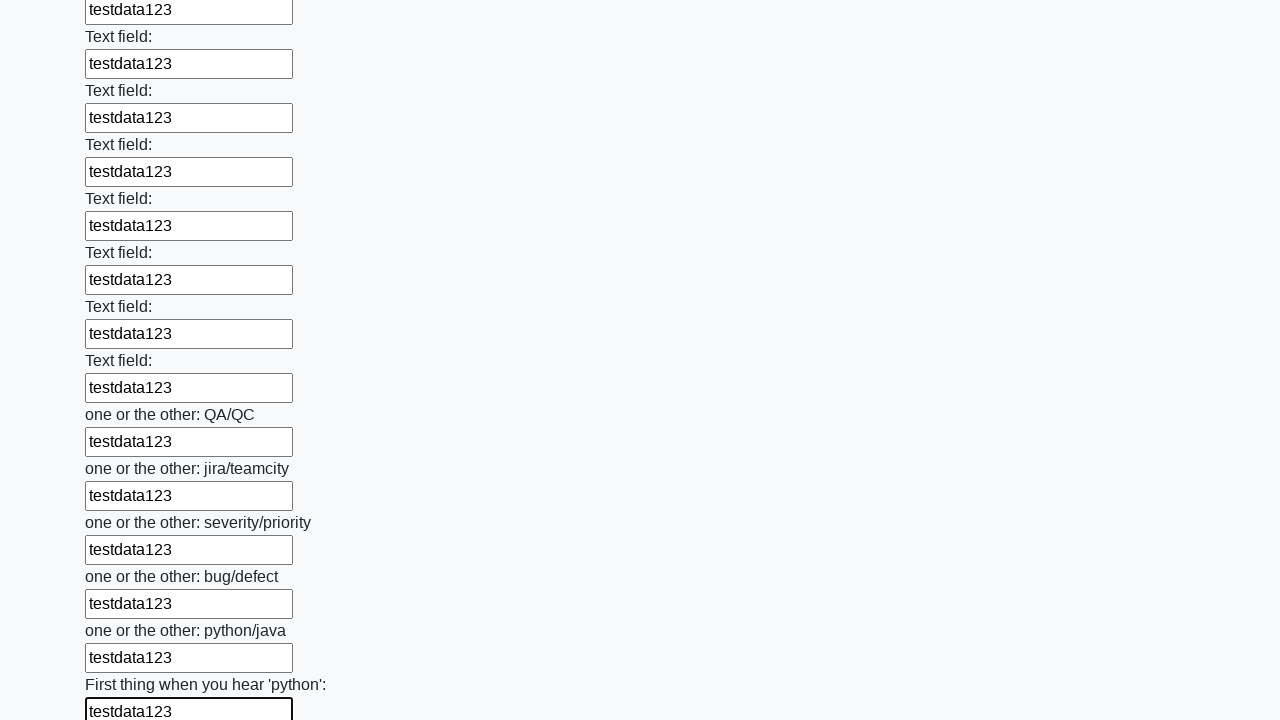

Filled an input field with test data on input >> nth=93
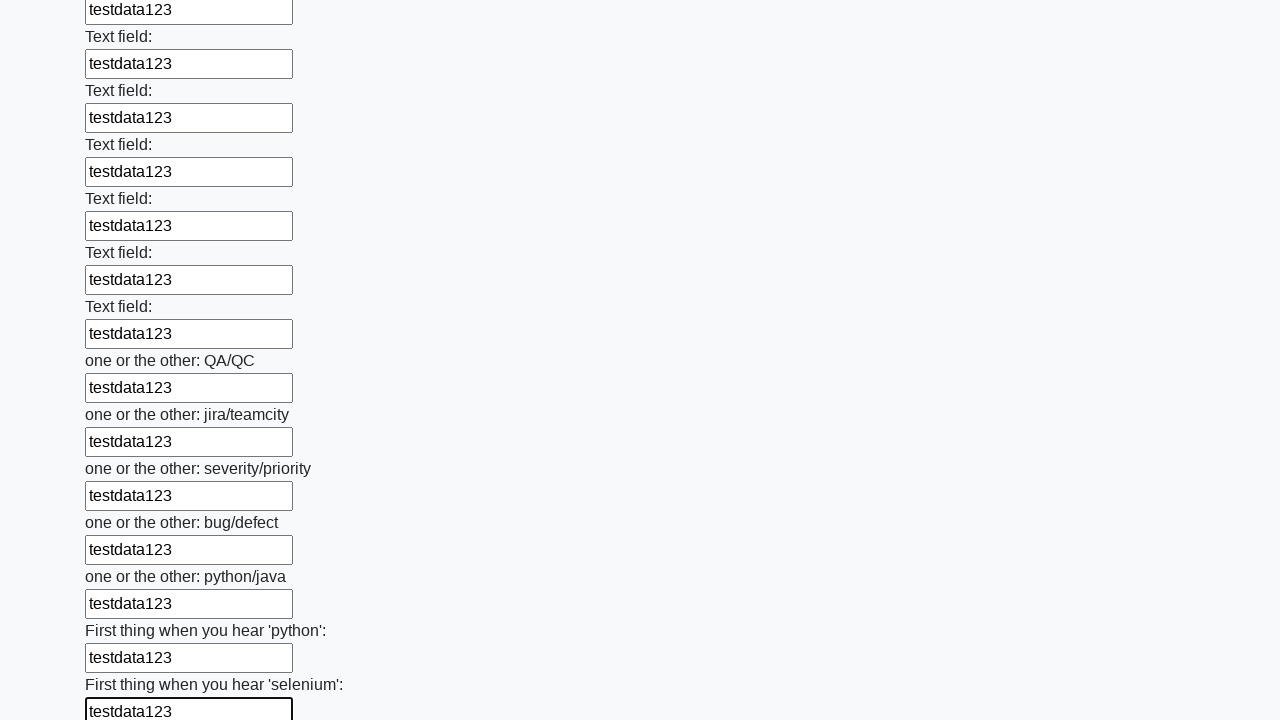

Filled an input field with test data on input >> nth=94
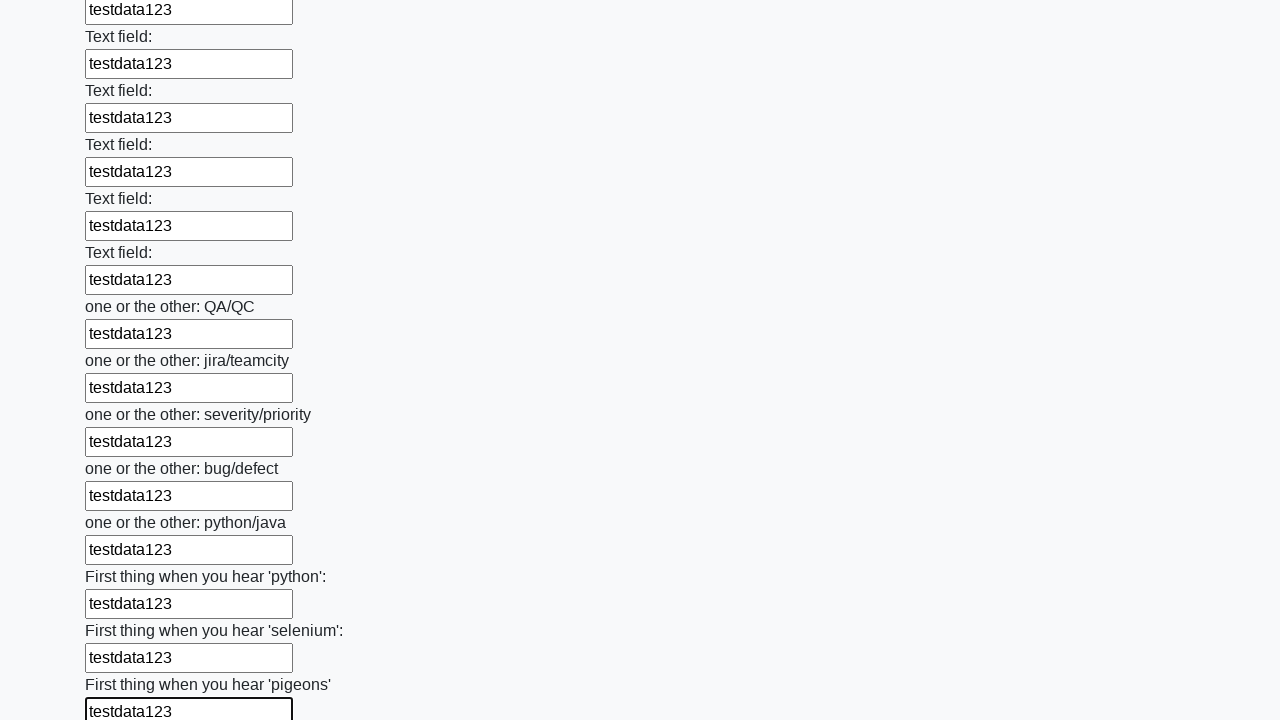

Filled an input field with test data on input >> nth=95
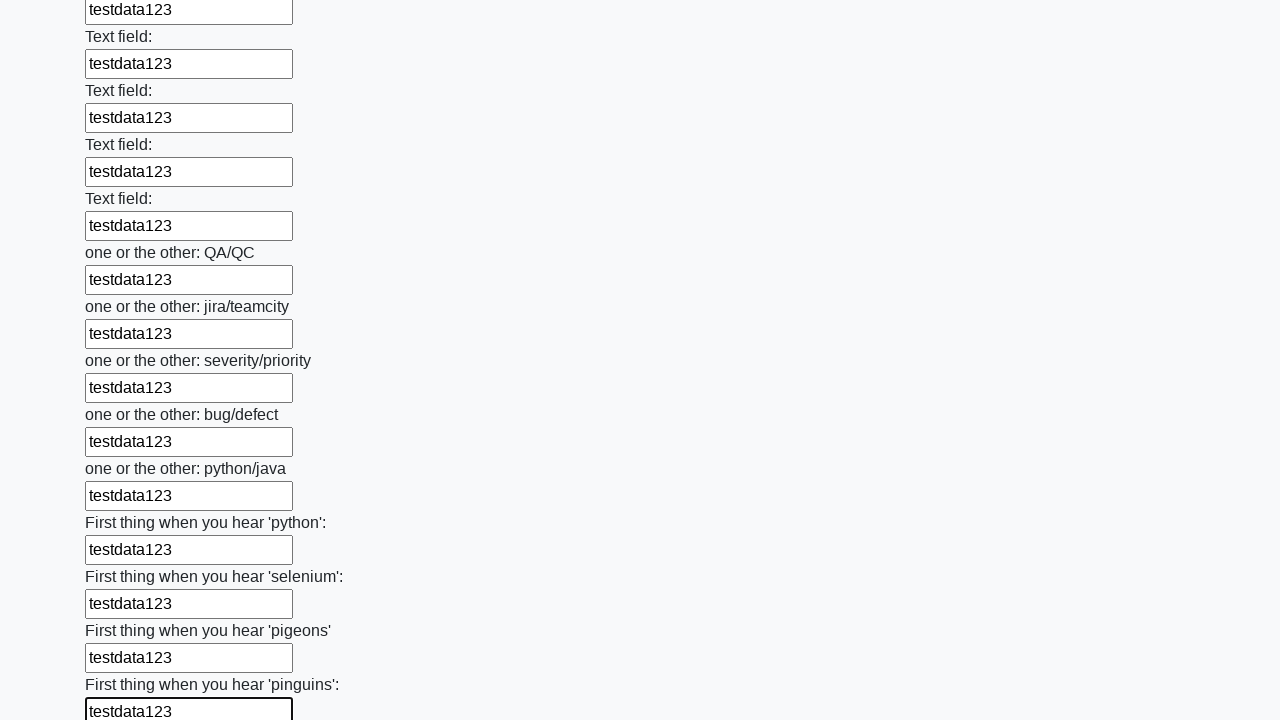

Filled an input field with test data on input >> nth=96
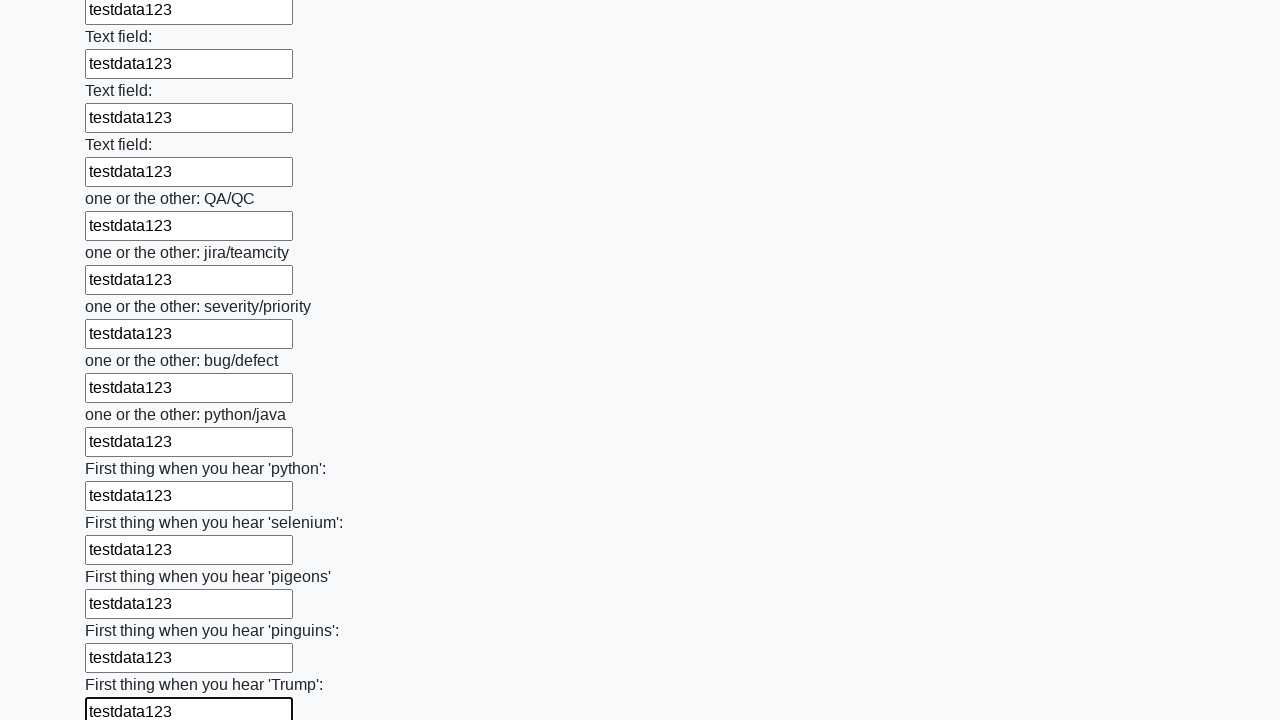

Filled an input field with test data on input >> nth=97
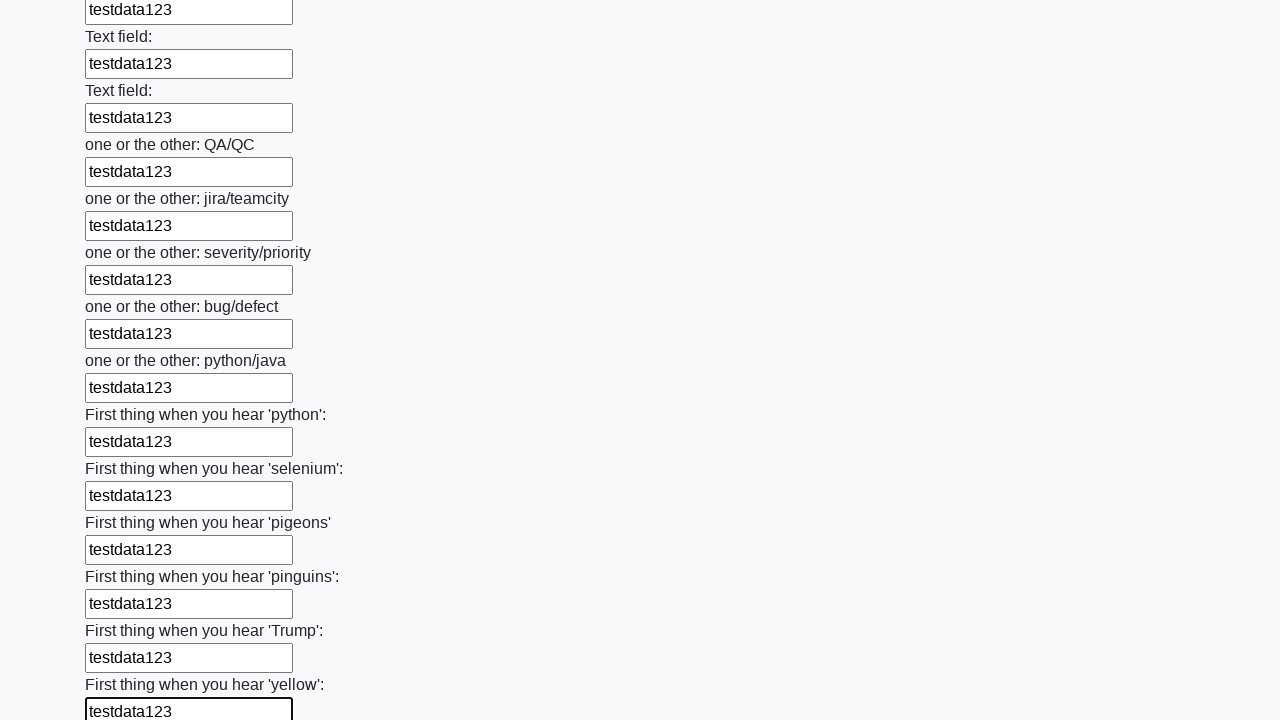

Filled an input field with test data on input >> nth=98
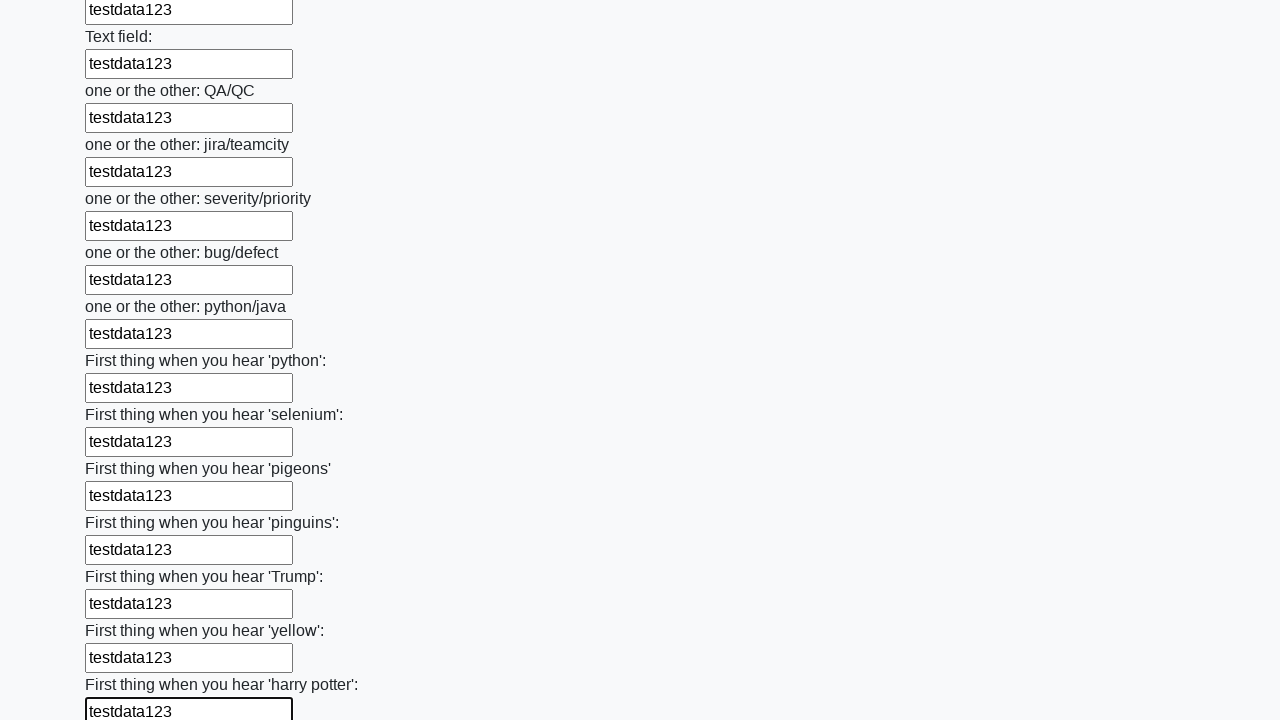

Filled an input field with test data on input >> nth=99
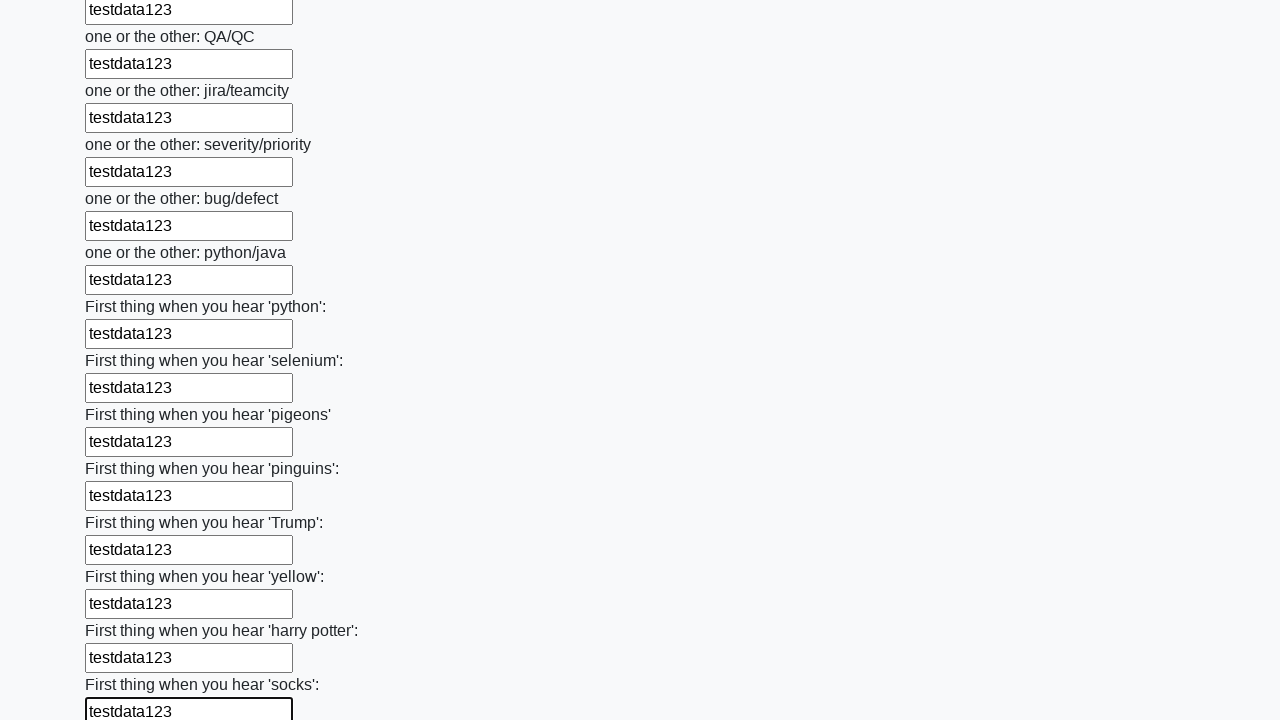

Clicked the submit button to submit the form at (123, 611) on button.btn
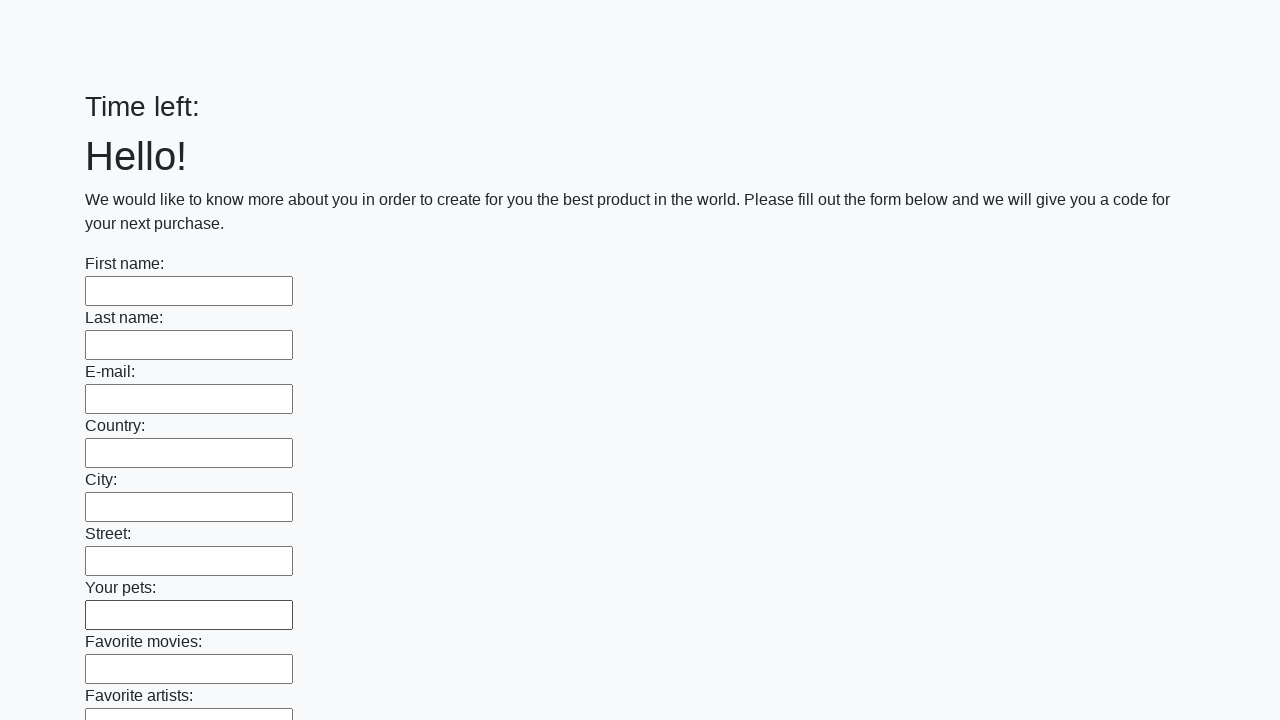

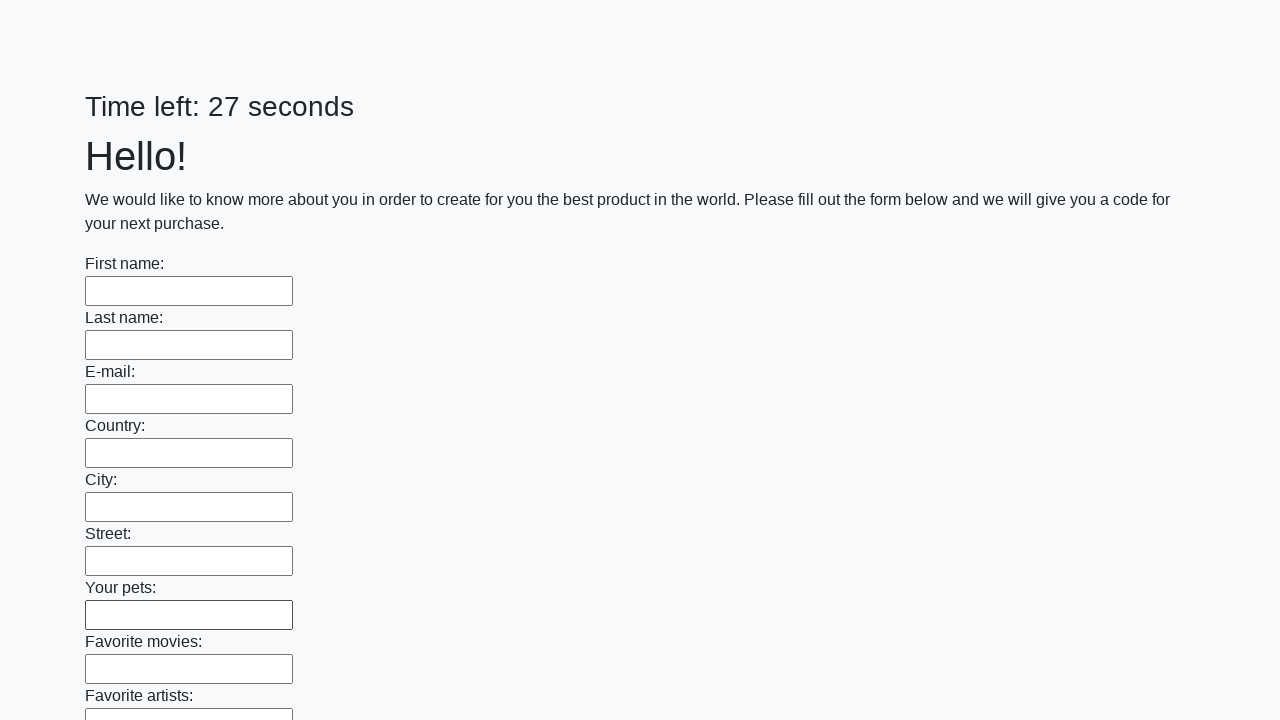